Tests text selection functionality by double-clicking on a word and extending the selection using keyboard shortcuts

Starting URL: https://www.scientecheasy.com/2019/04/testng-tutorial.html/

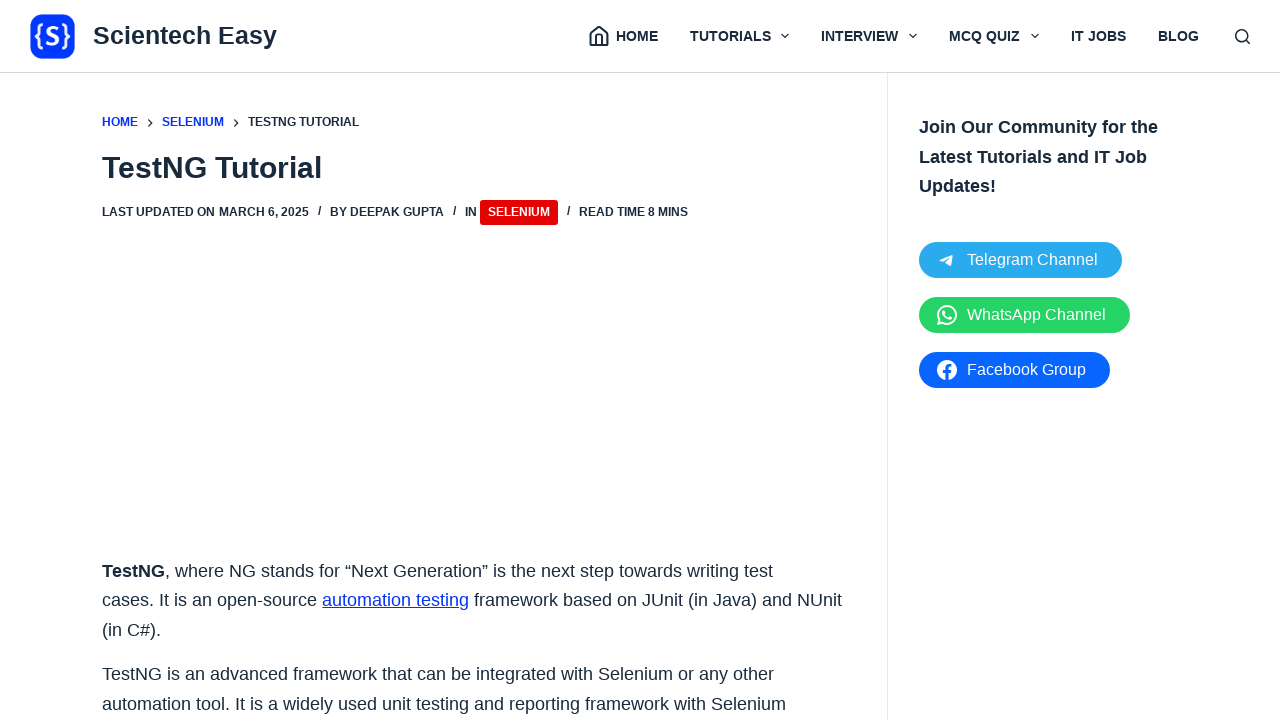

Located target text element 'TestNG'
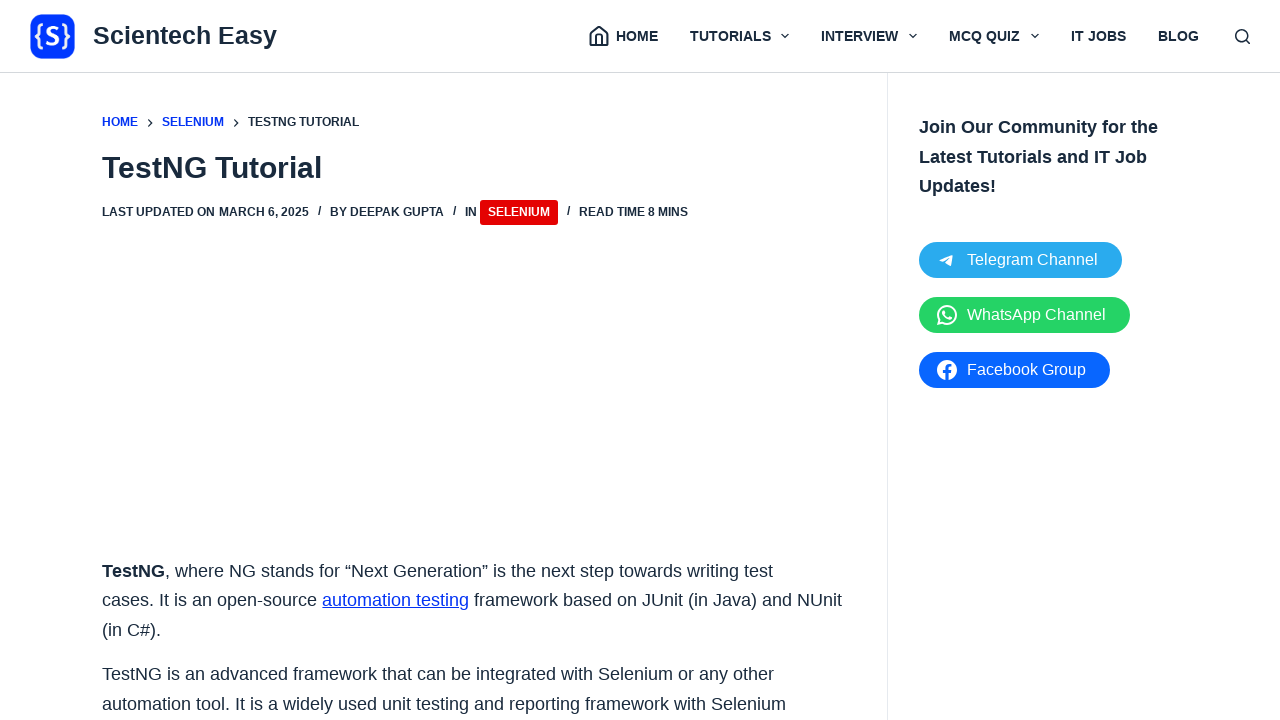

Double-clicked on 'TestNG' to select the word at (134, 571) on xpath=//strong[text()='TestNG']
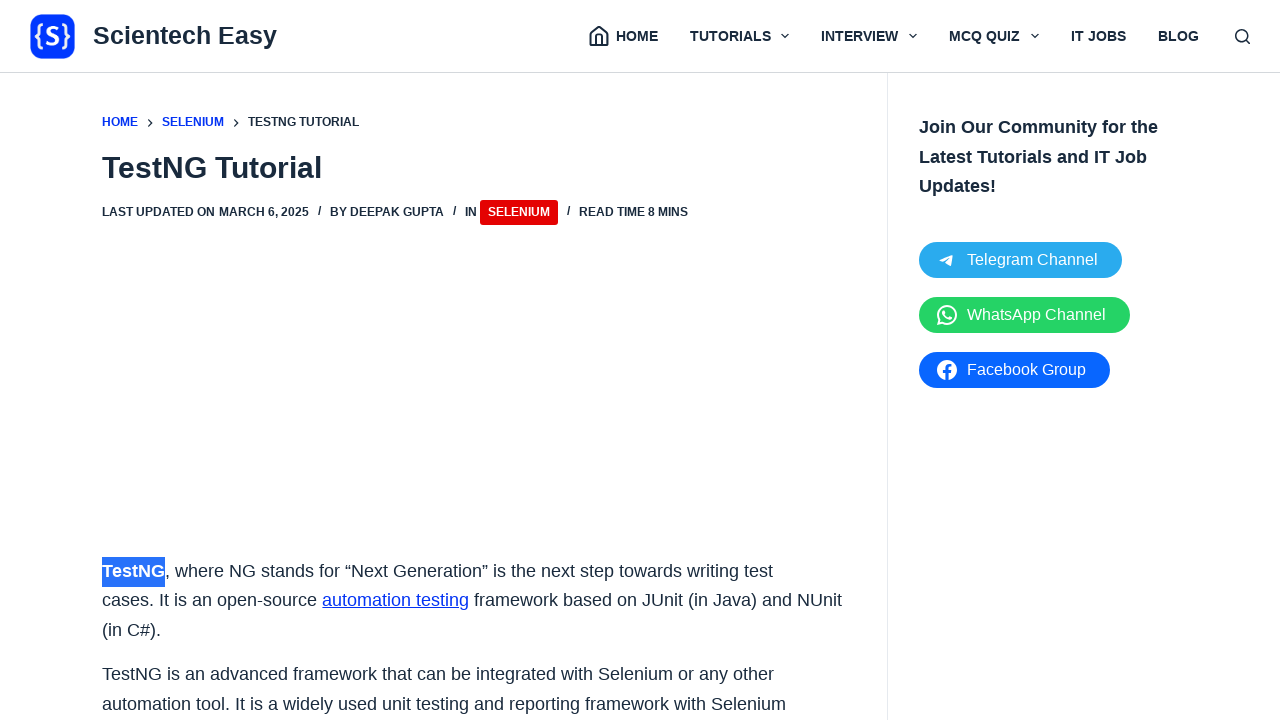

Pressed Shift key down to start extending selection
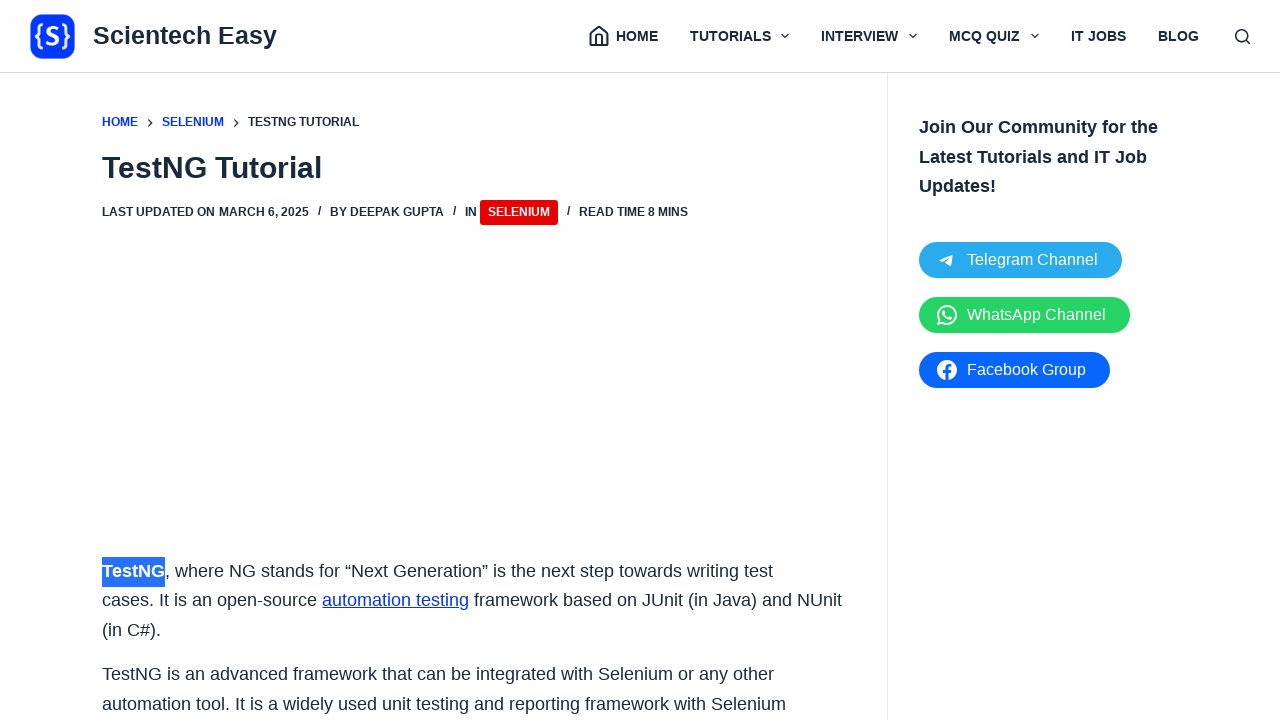

Pressed right arrow once while holding Shift to extend selection
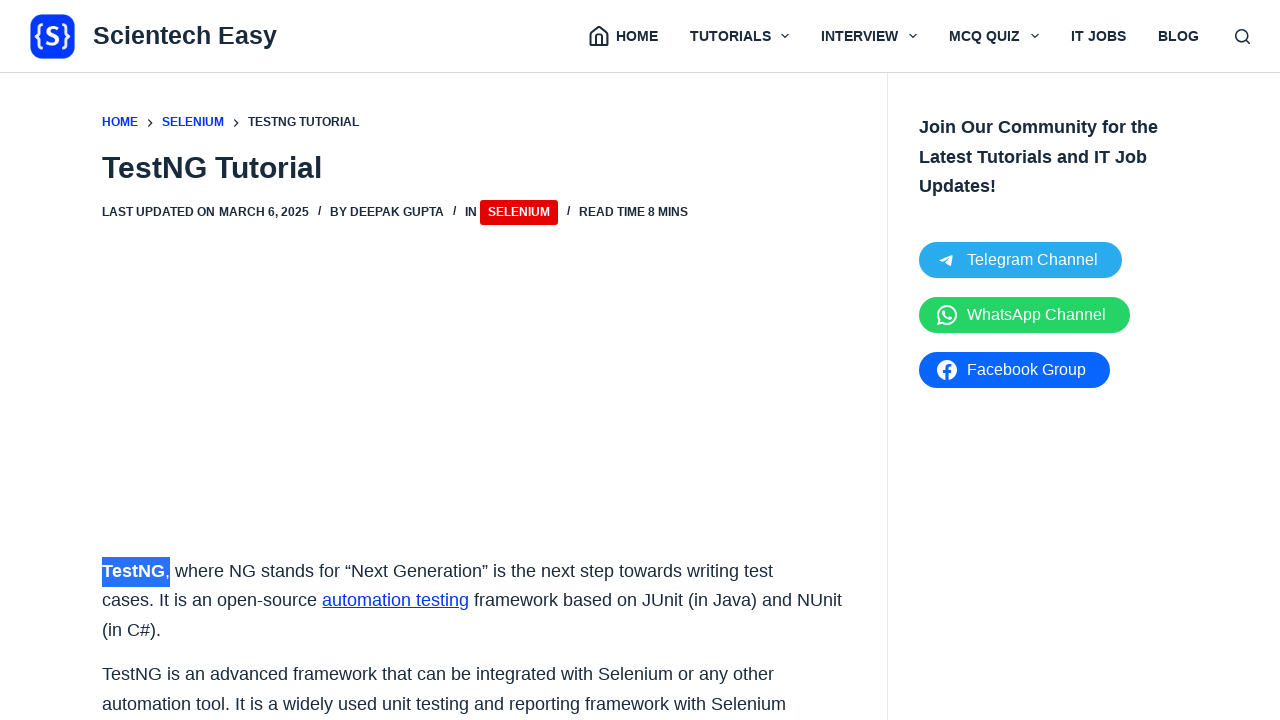

Extended selection with right arrow (iteration 1 of 100)
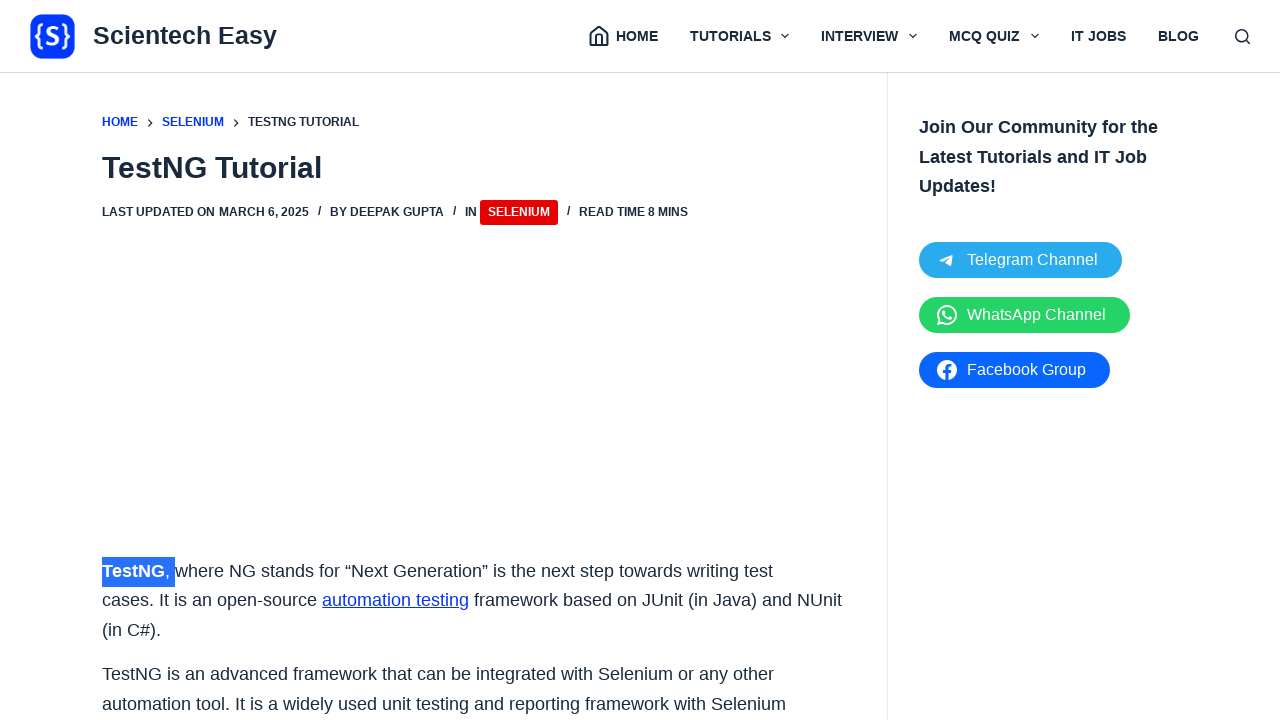

Extended selection with right arrow (iteration 2 of 100)
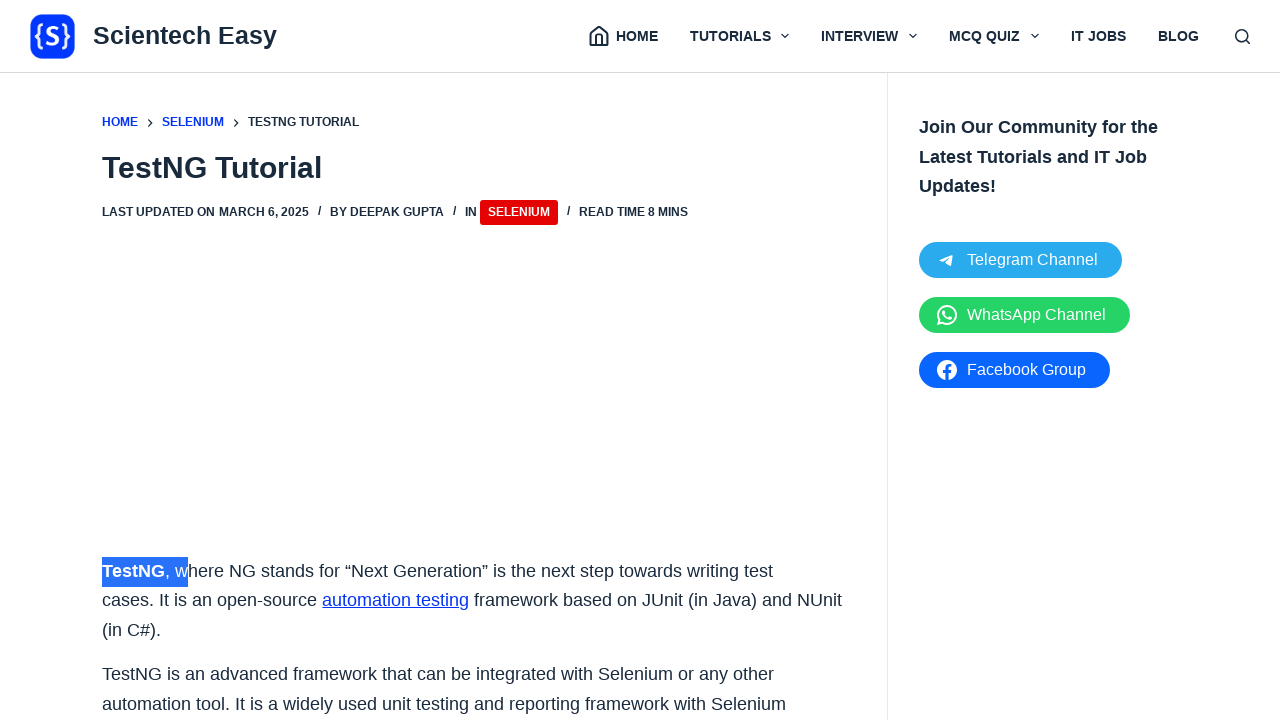

Extended selection with right arrow (iteration 3 of 100)
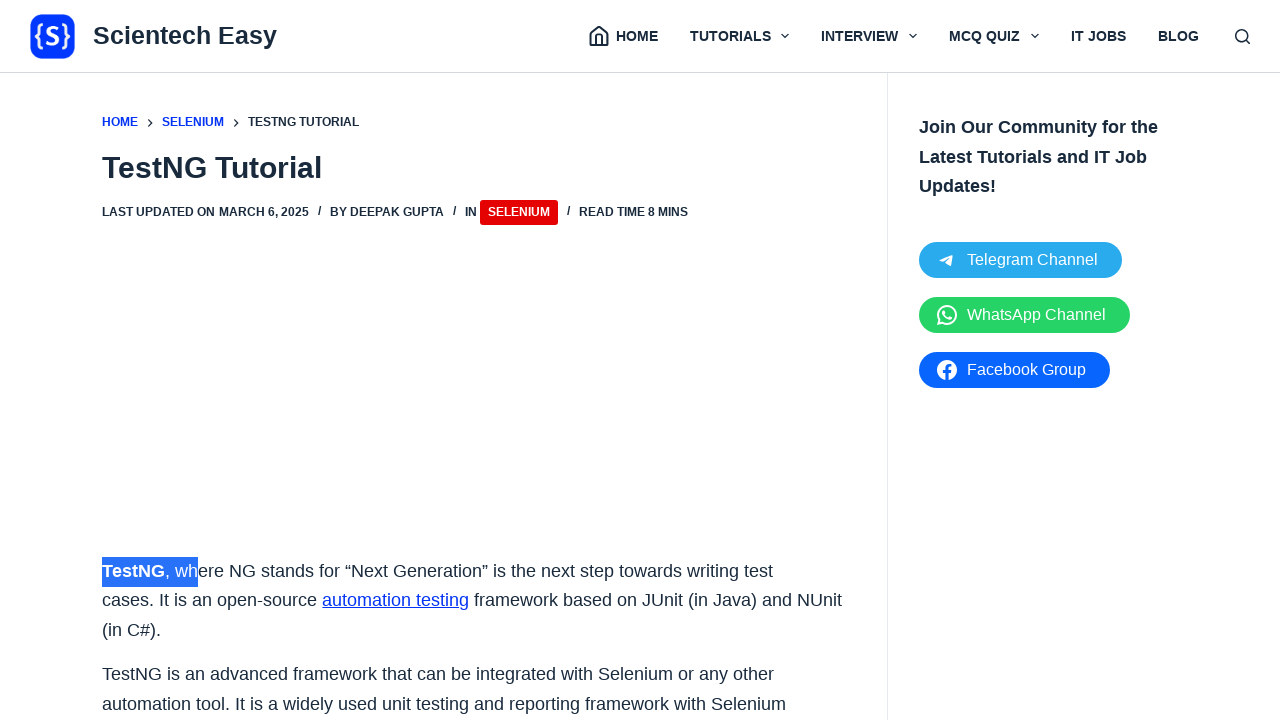

Extended selection with right arrow (iteration 4 of 100)
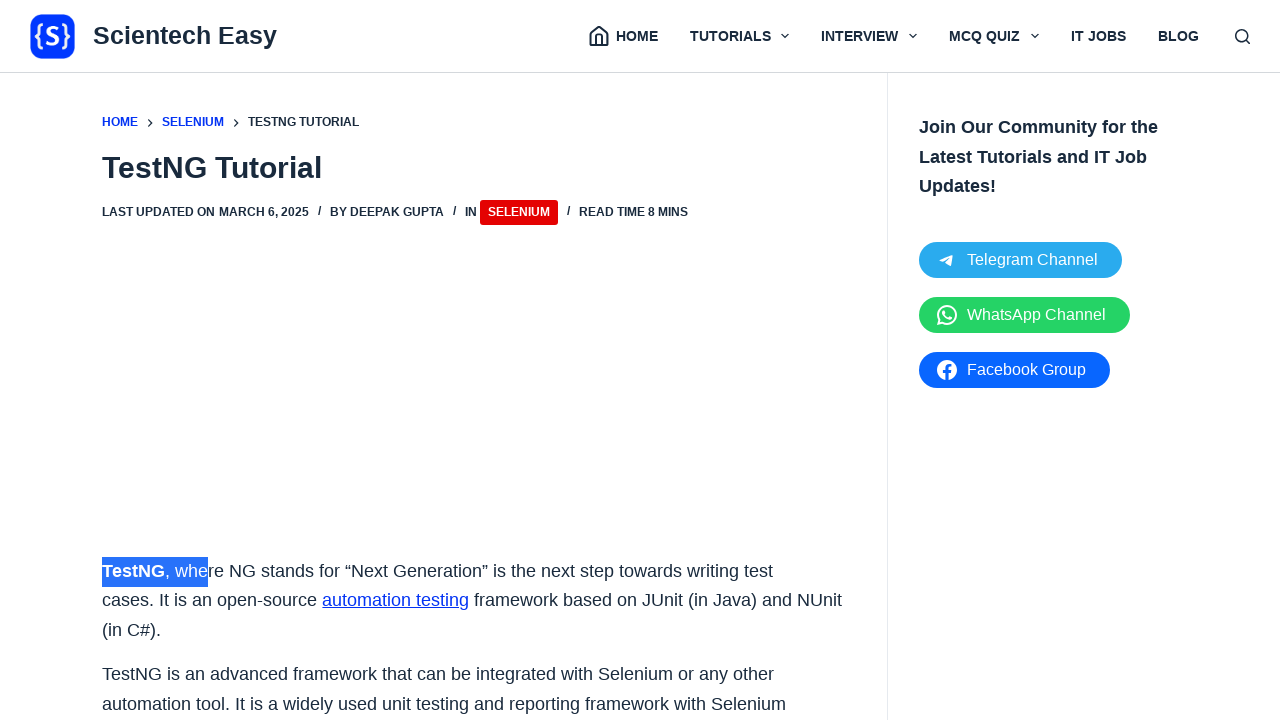

Extended selection with right arrow (iteration 5 of 100)
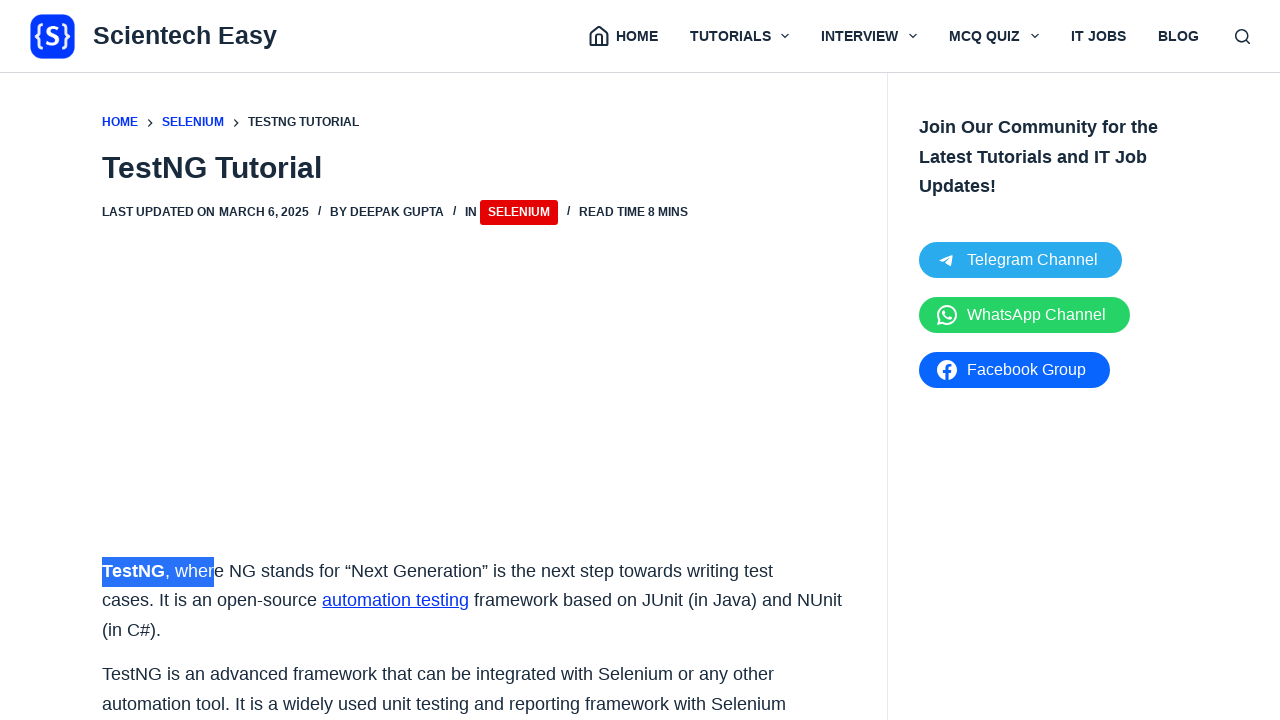

Extended selection with right arrow (iteration 6 of 100)
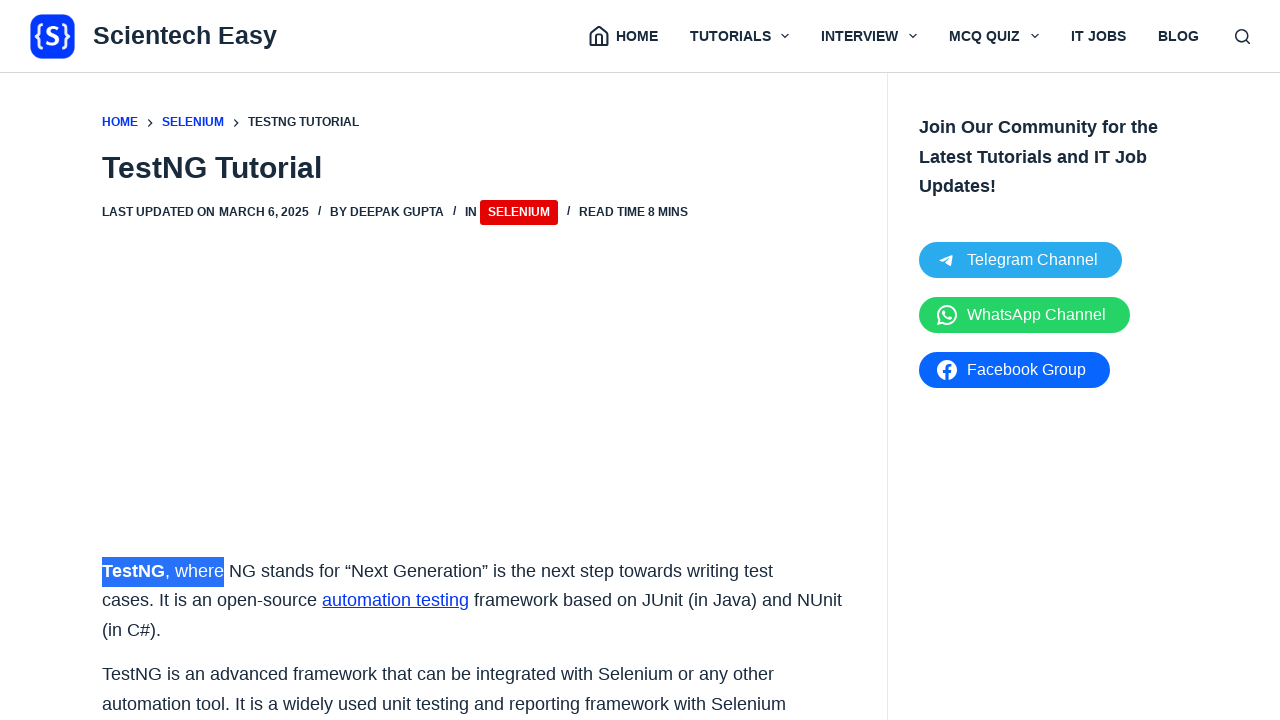

Extended selection with right arrow (iteration 7 of 100)
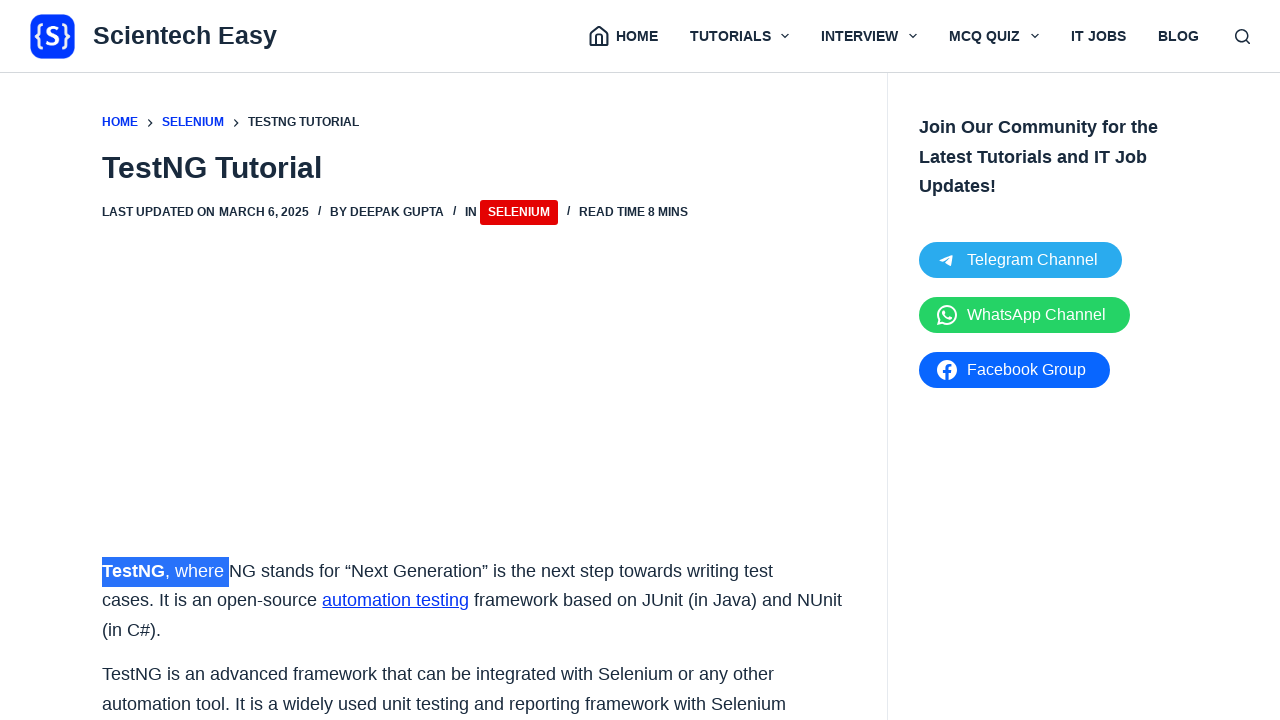

Extended selection with right arrow (iteration 8 of 100)
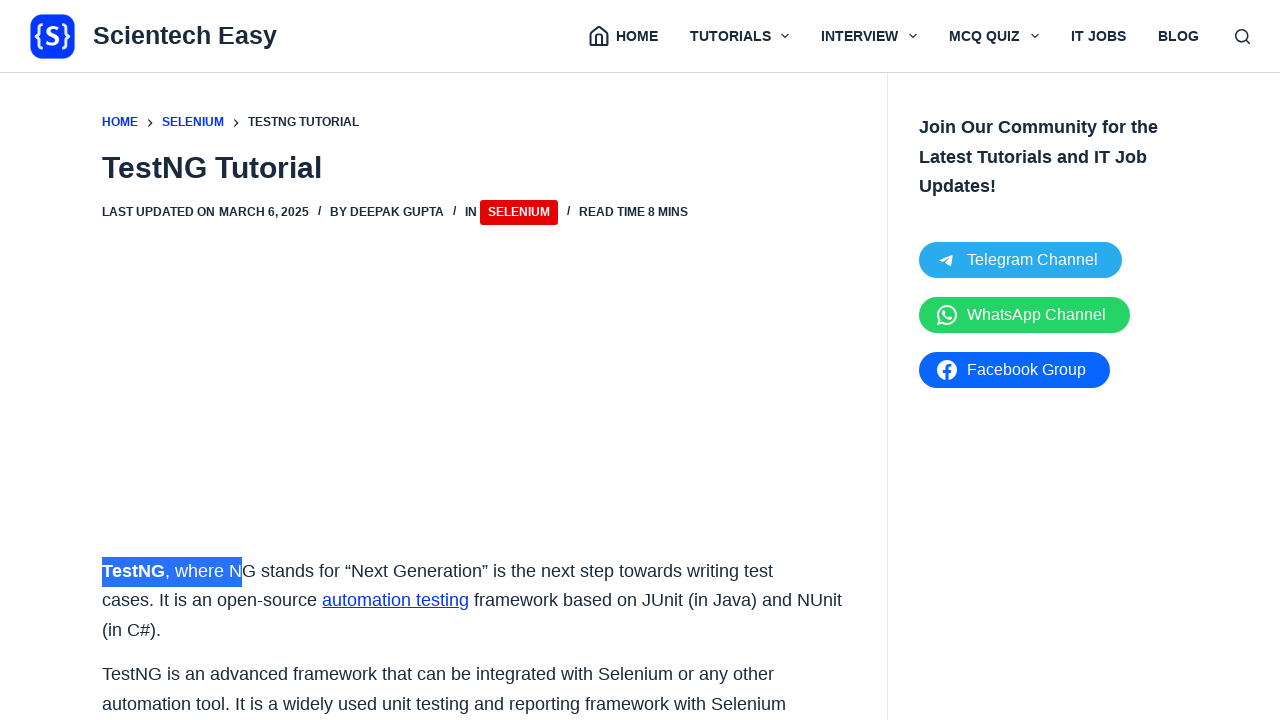

Extended selection with right arrow (iteration 9 of 100)
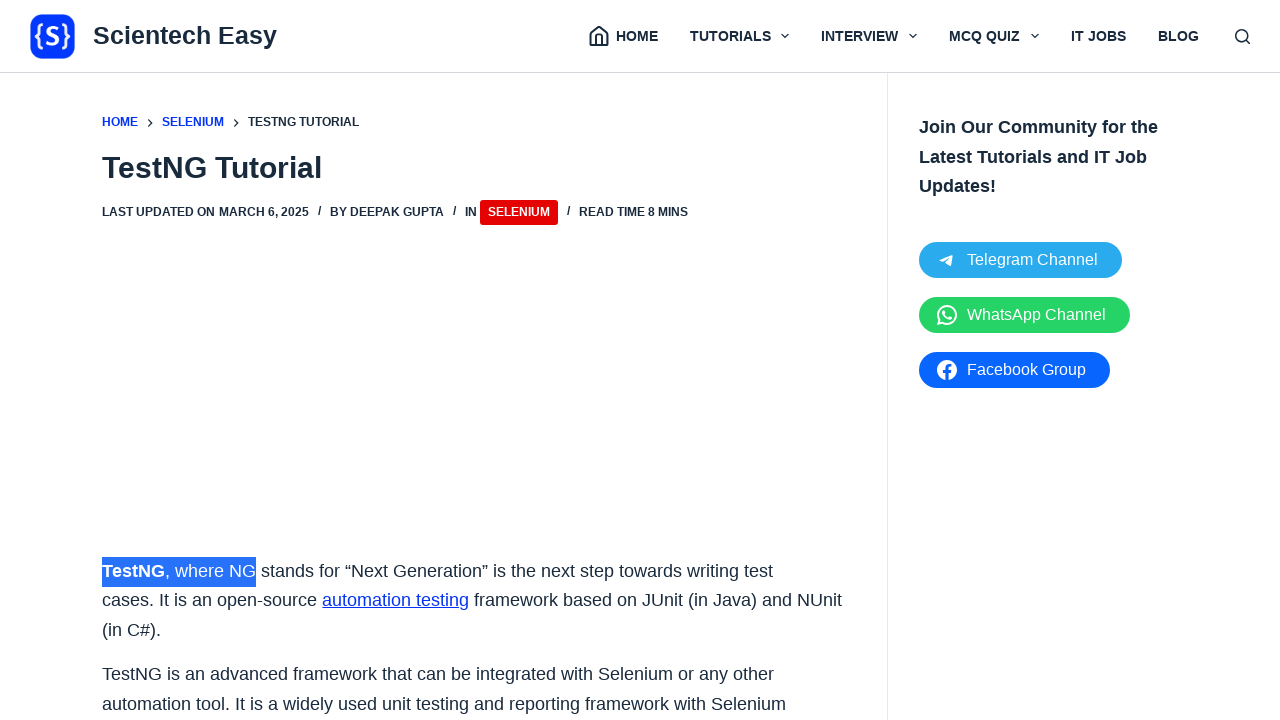

Extended selection with right arrow (iteration 10 of 100)
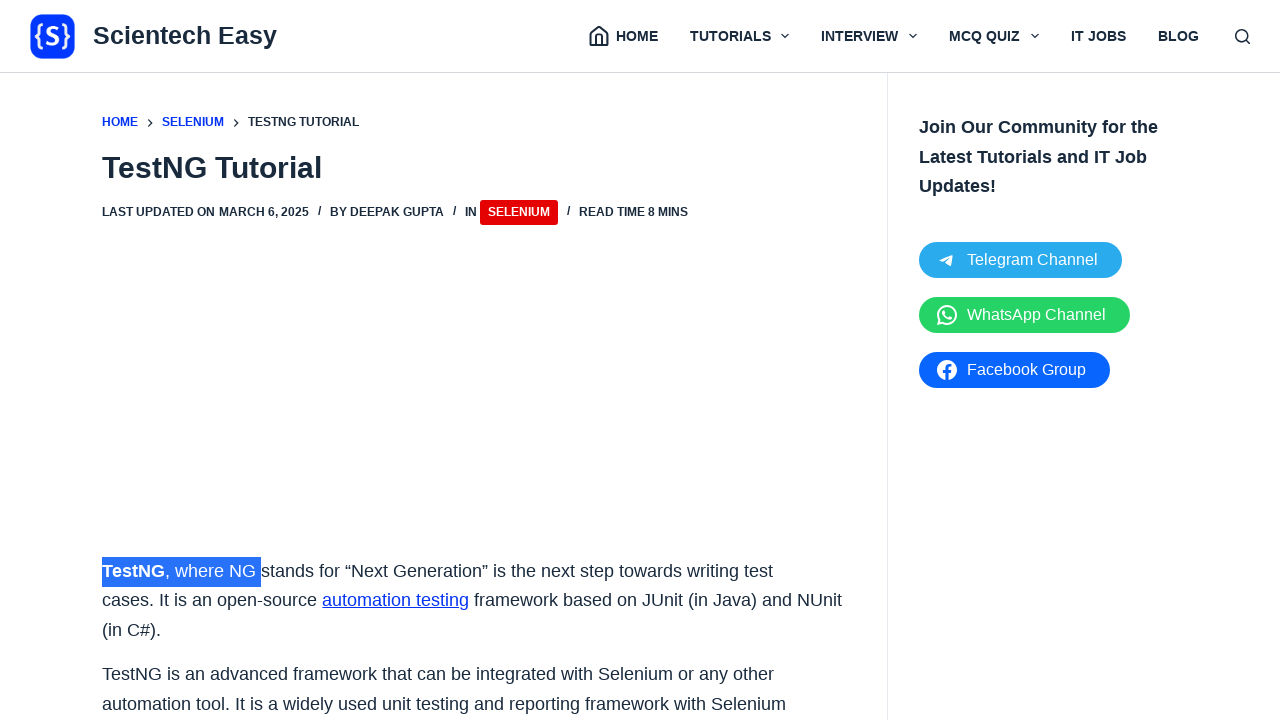

Extended selection with right arrow (iteration 11 of 100)
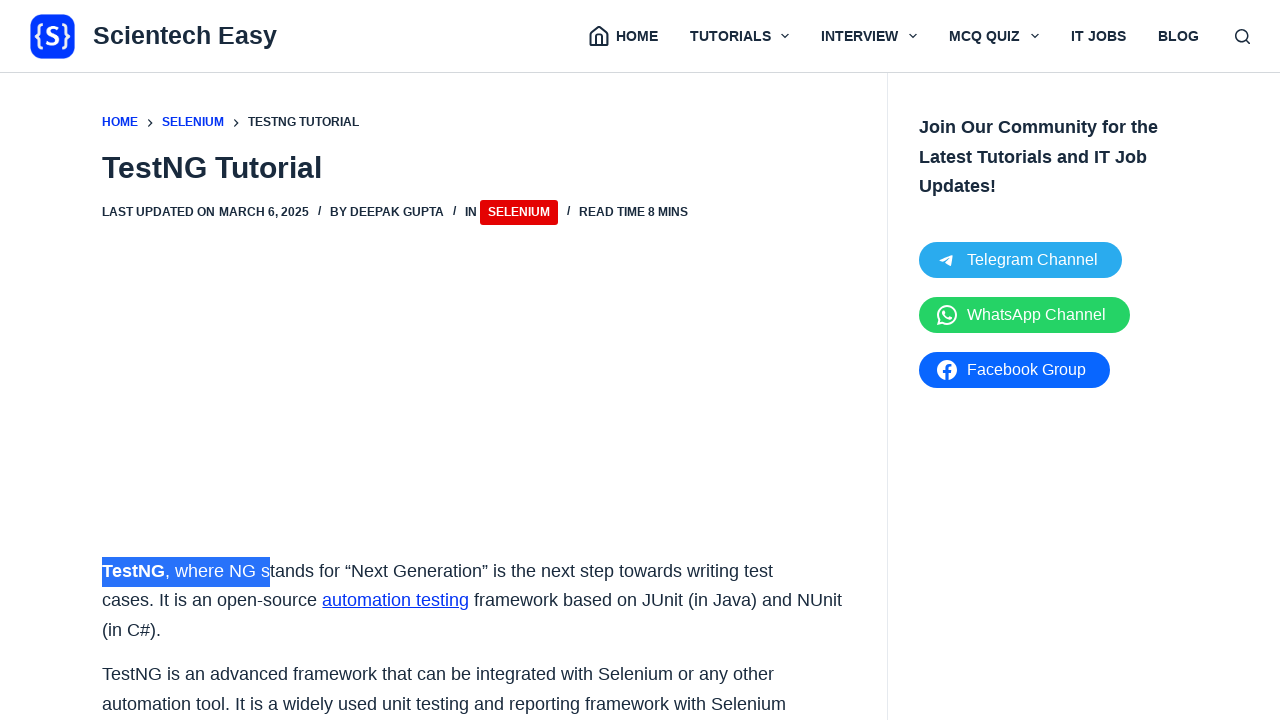

Extended selection with right arrow (iteration 12 of 100)
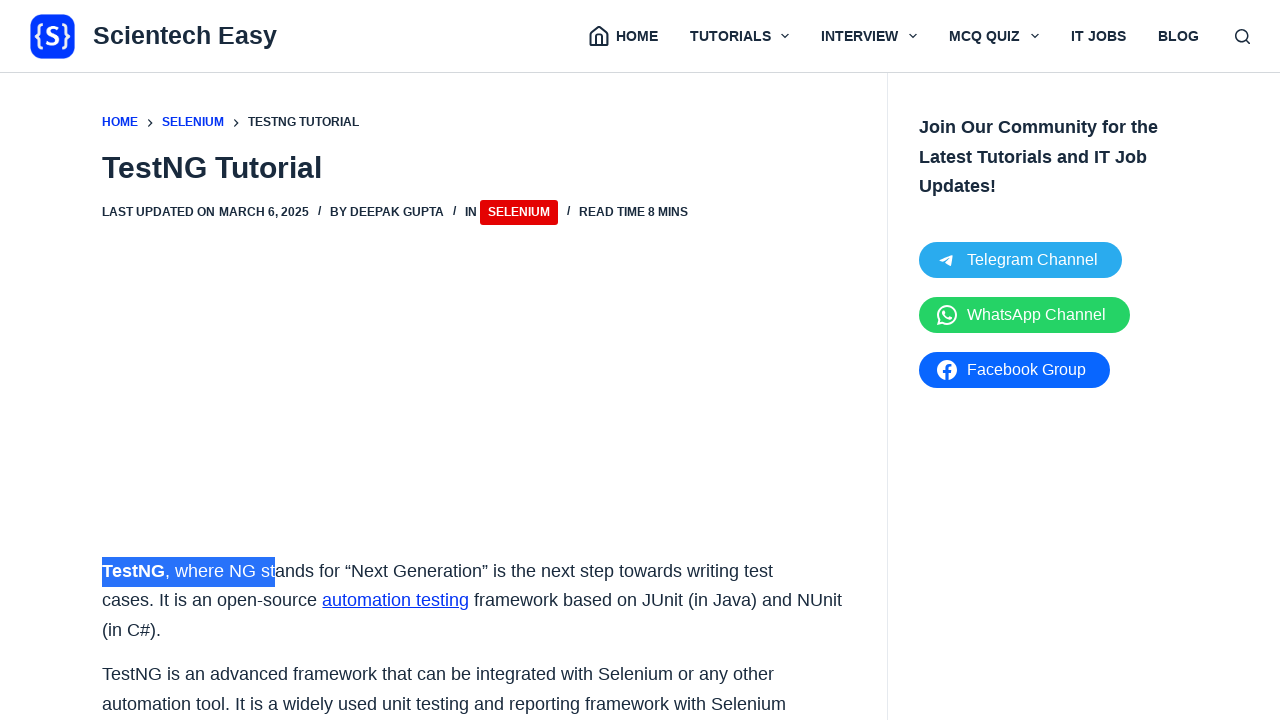

Extended selection with right arrow (iteration 13 of 100)
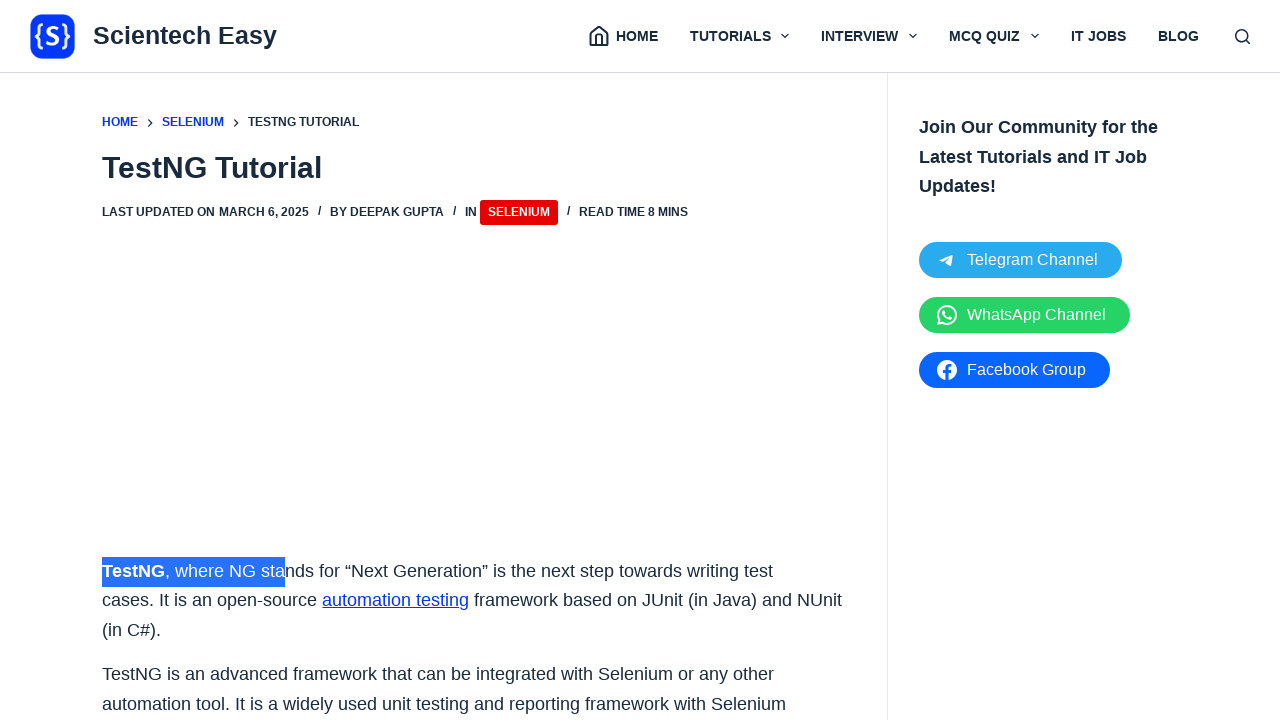

Extended selection with right arrow (iteration 14 of 100)
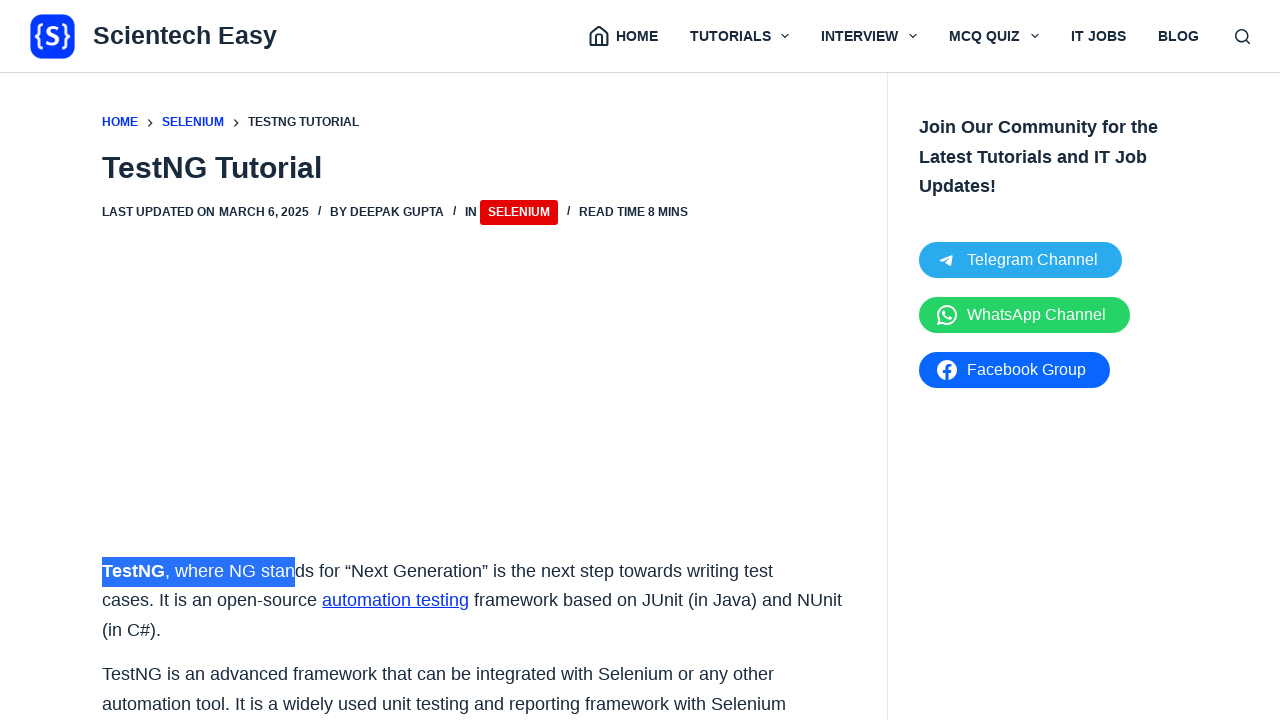

Extended selection with right arrow (iteration 15 of 100)
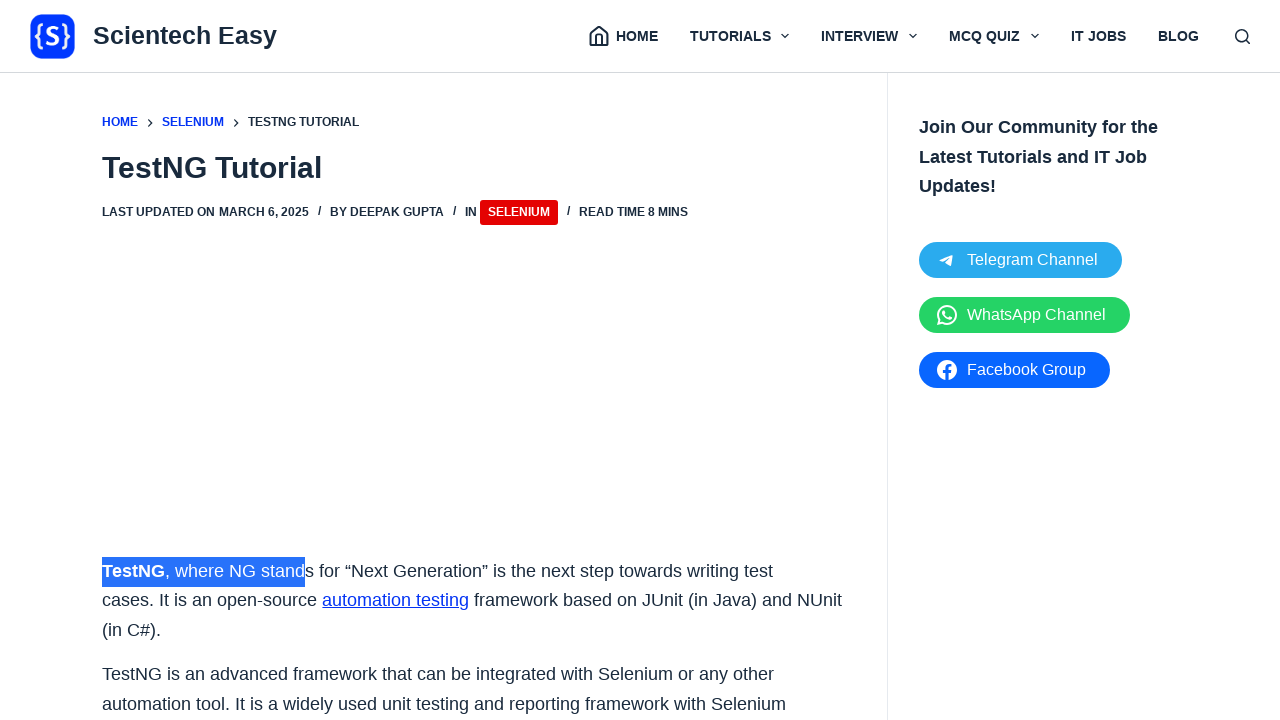

Extended selection with right arrow (iteration 16 of 100)
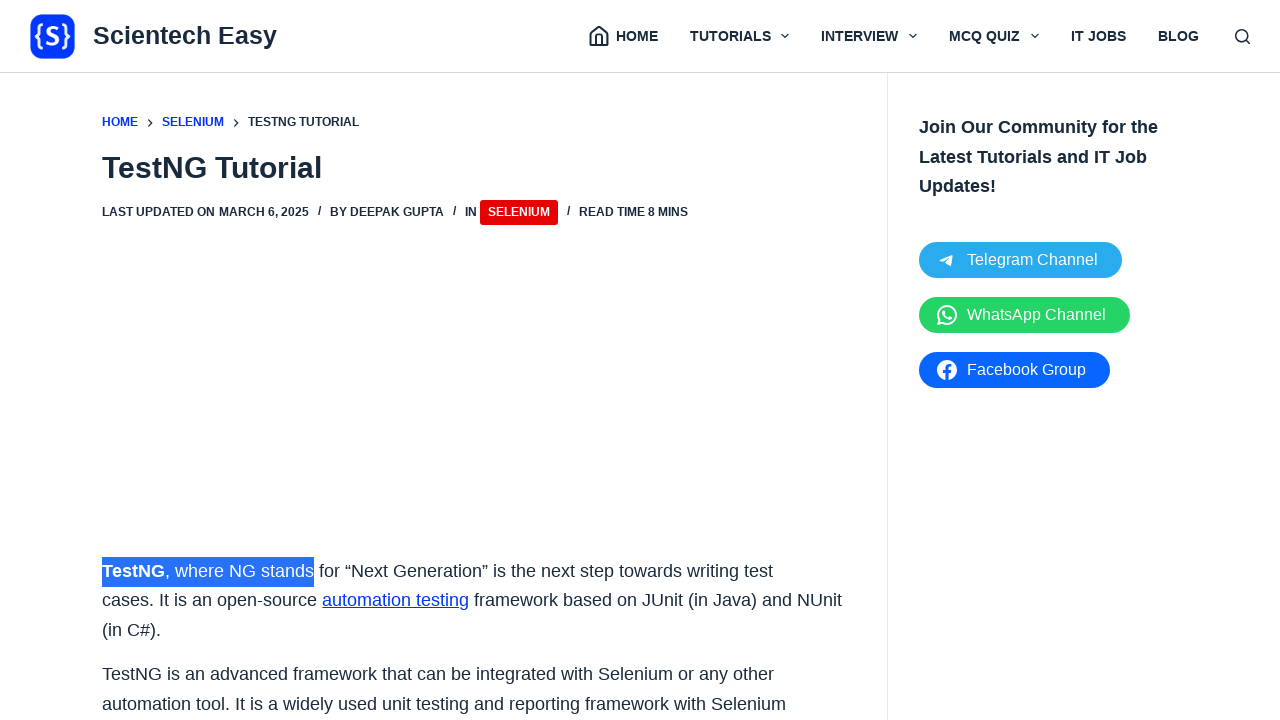

Extended selection with right arrow (iteration 17 of 100)
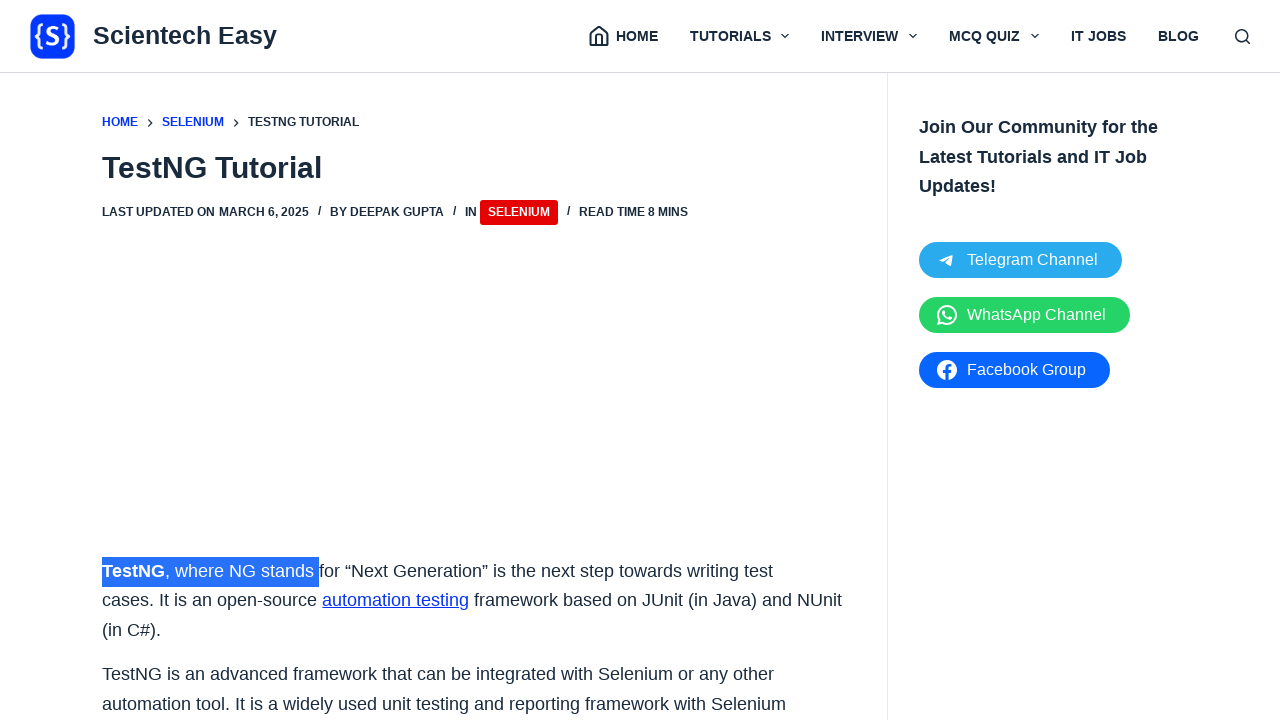

Extended selection with right arrow (iteration 18 of 100)
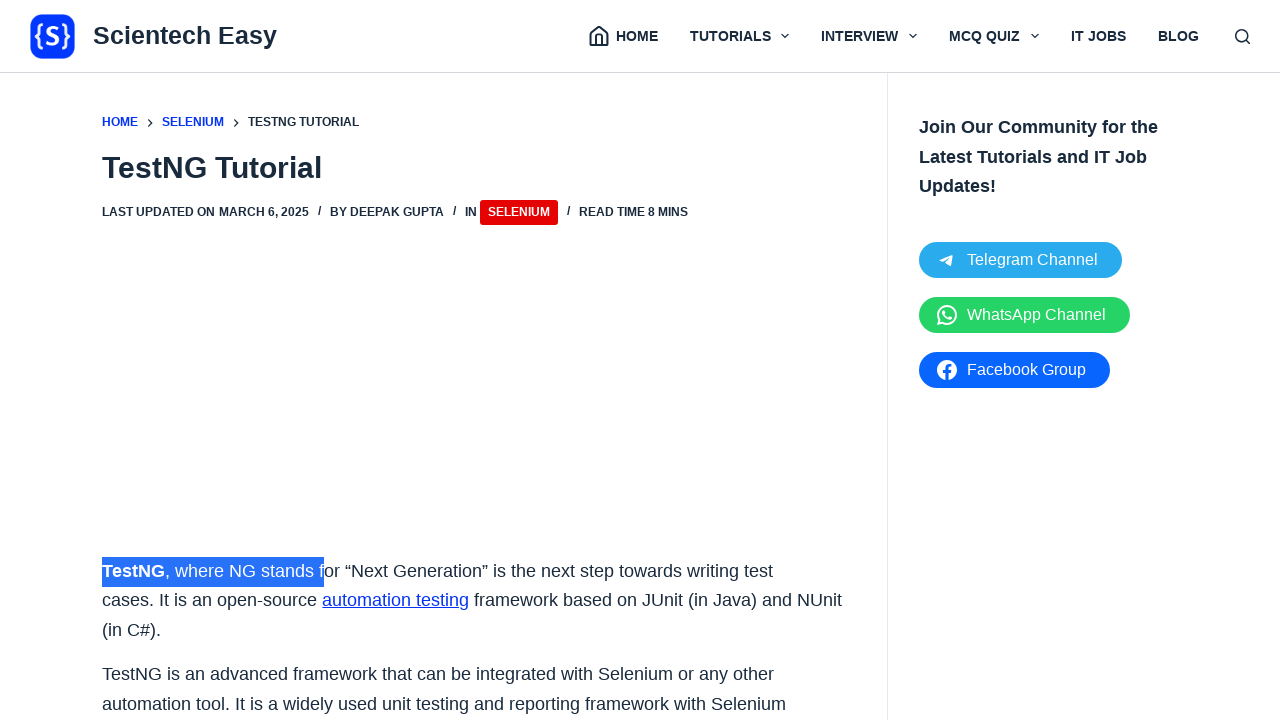

Extended selection with right arrow (iteration 19 of 100)
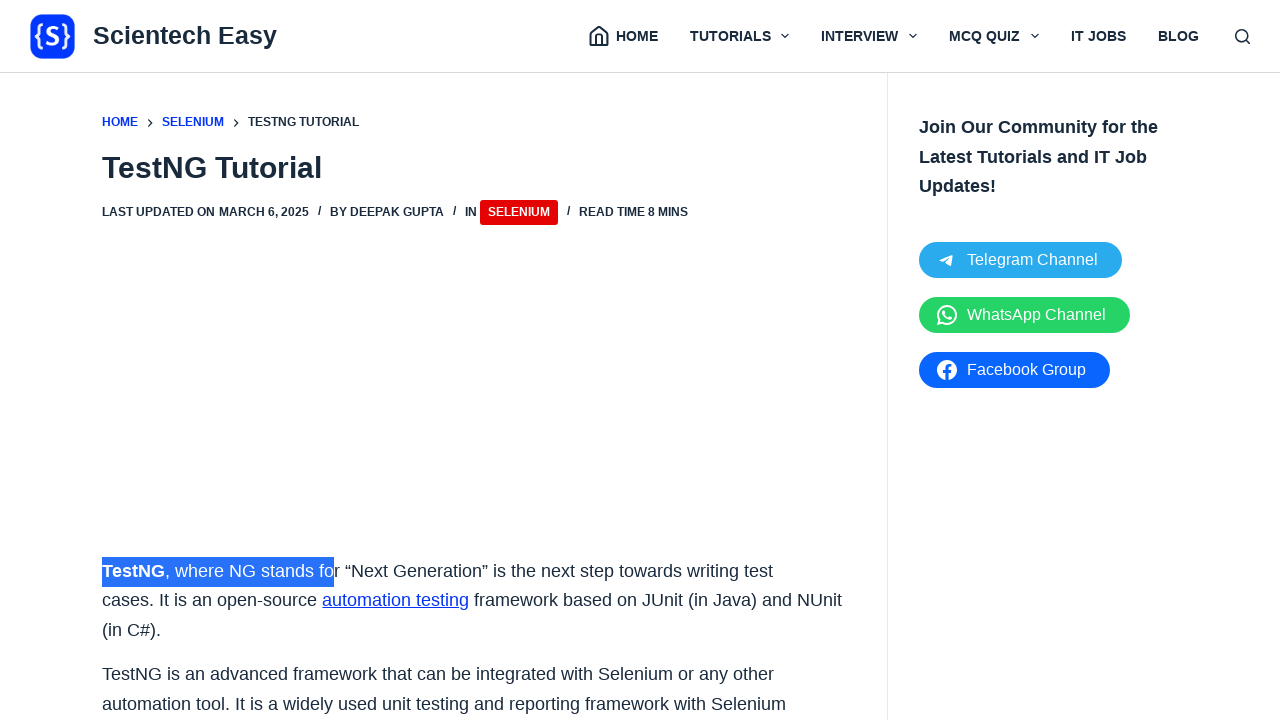

Extended selection with right arrow (iteration 20 of 100)
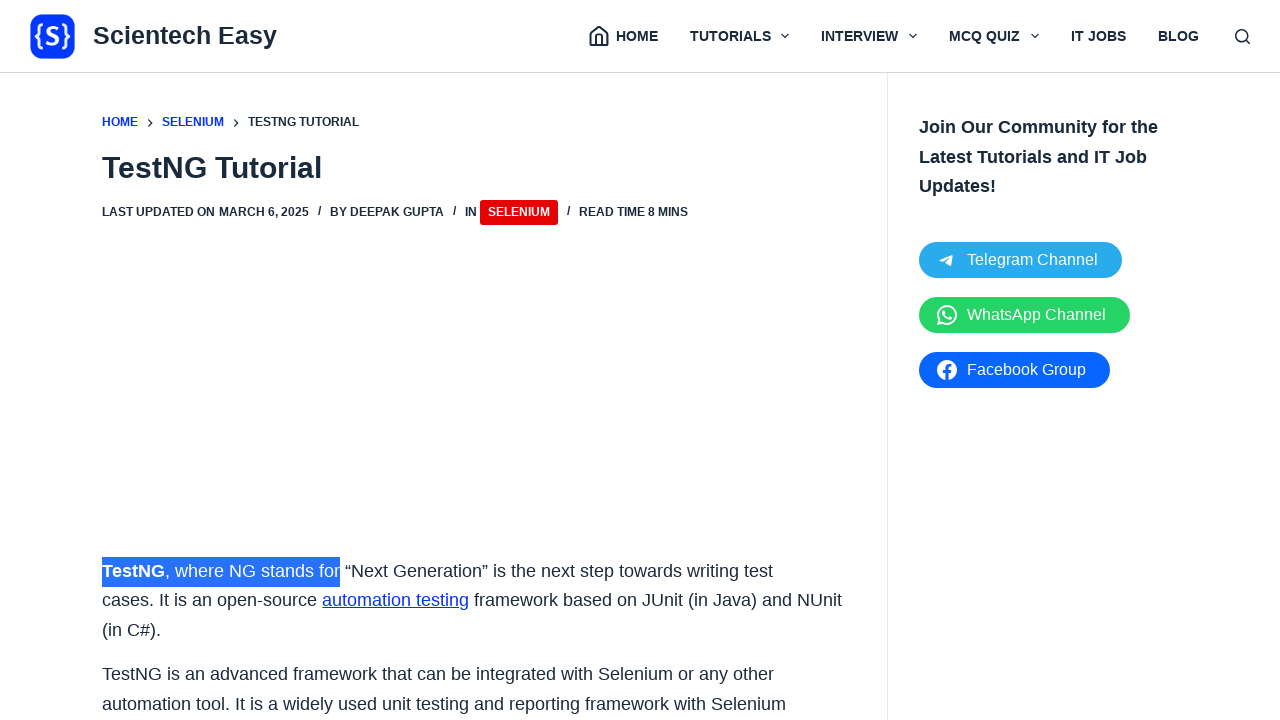

Extended selection with right arrow (iteration 21 of 100)
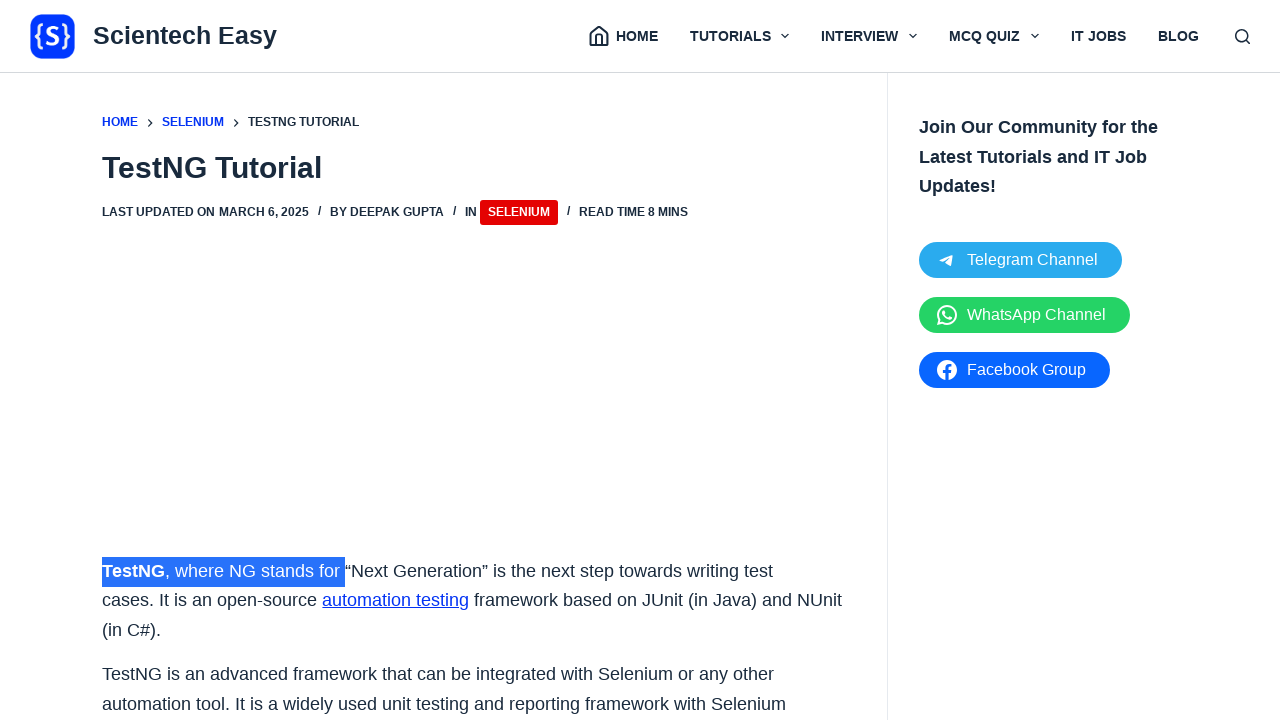

Extended selection with right arrow (iteration 22 of 100)
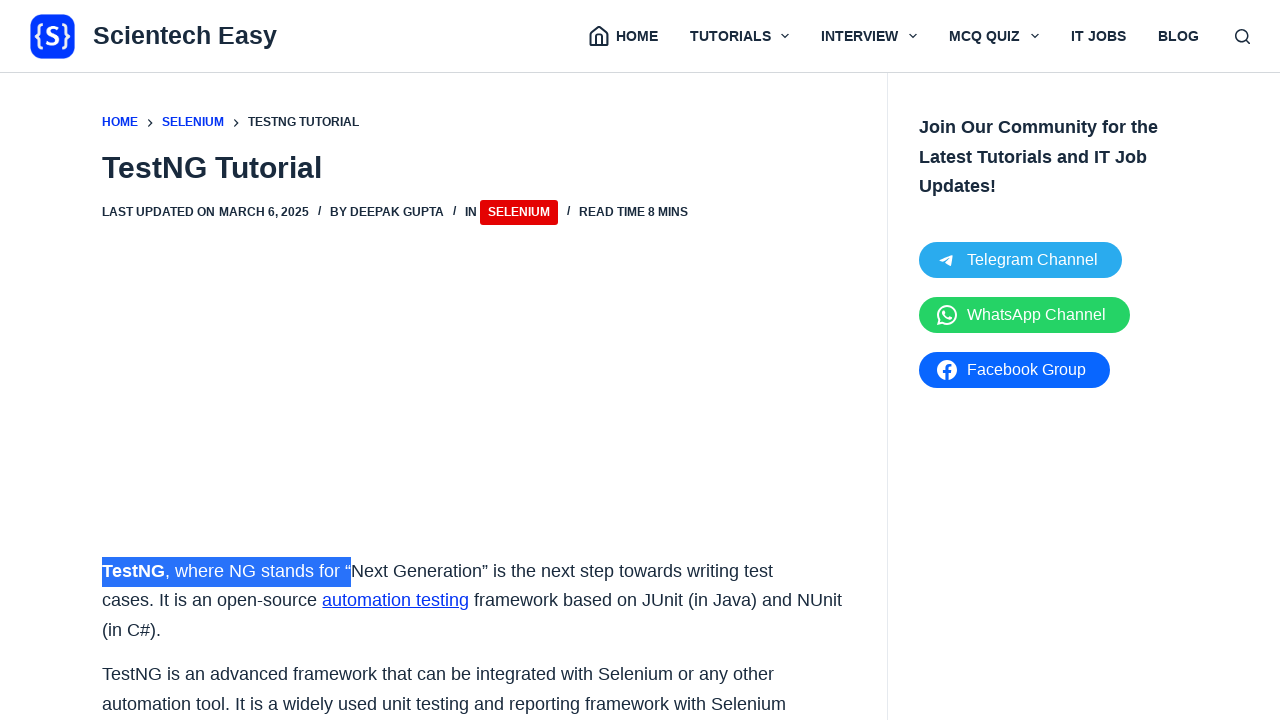

Extended selection with right arrow (iteration 23 of 100)
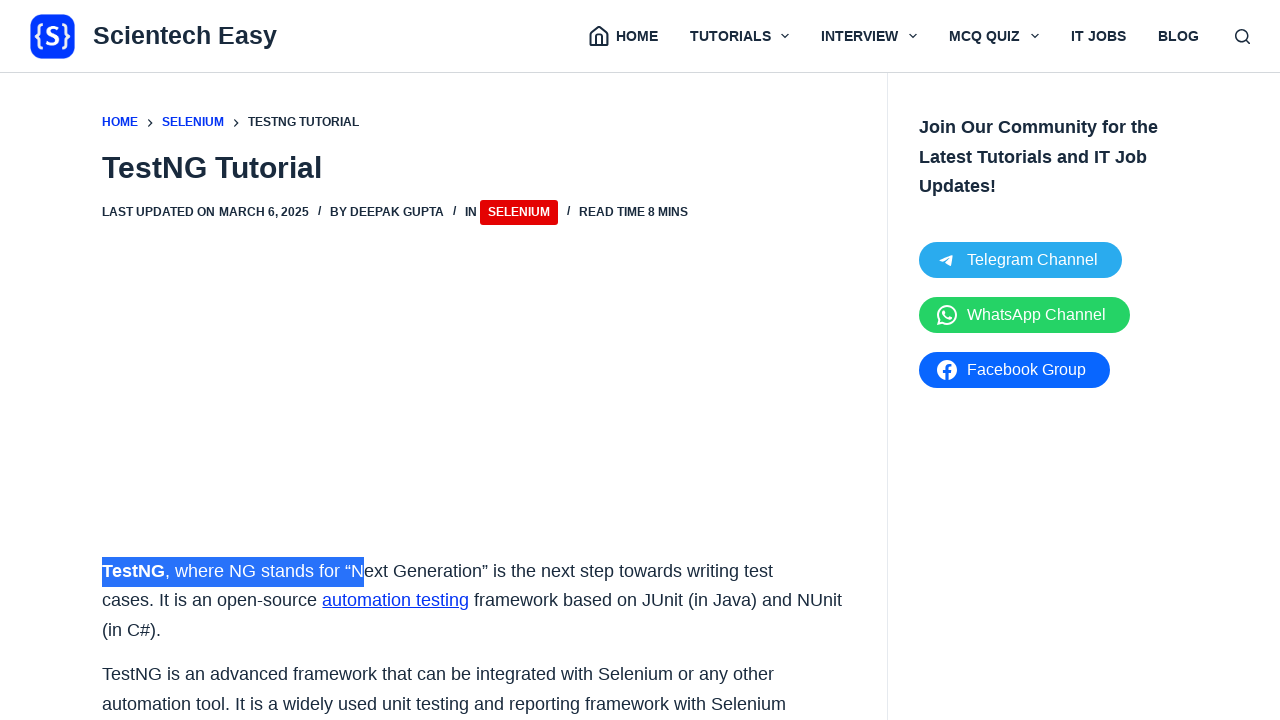

Extended selection with right arrow (iteration 24 of 100)
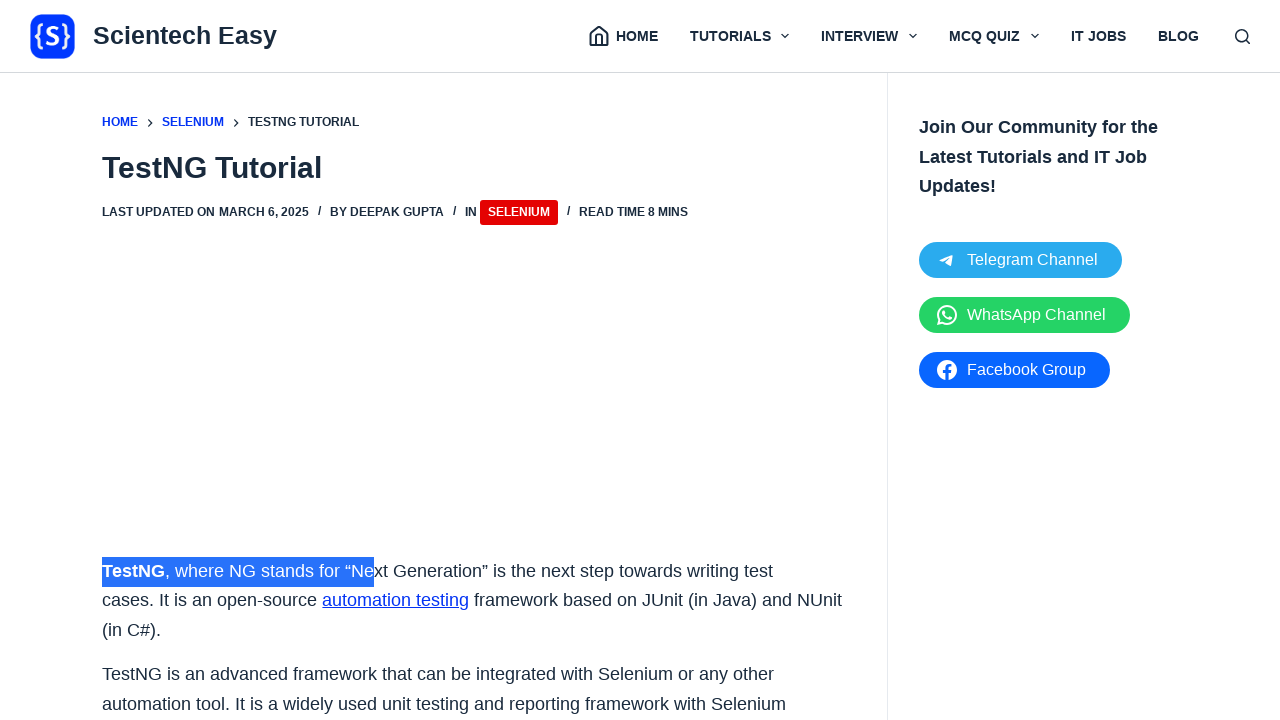

Extended selection with right arrow (iteration 25 of 100)
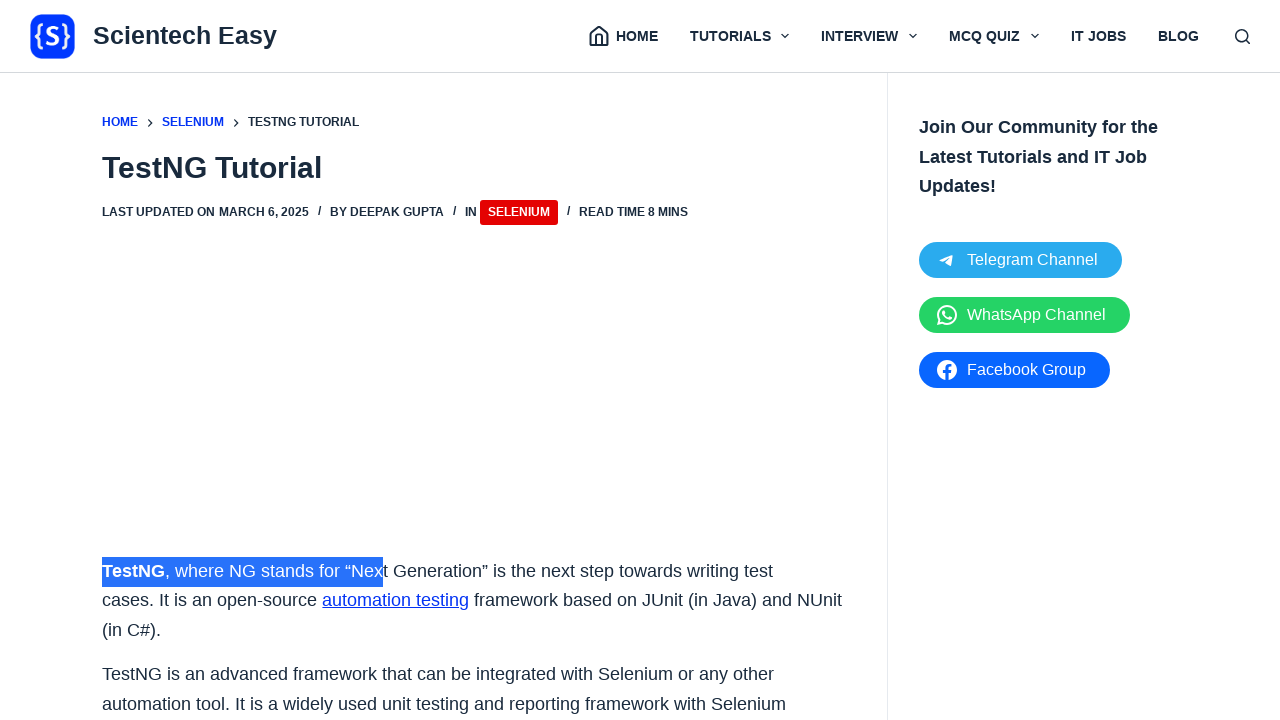

Extended selection with right arrow (iteration 26 of 100)
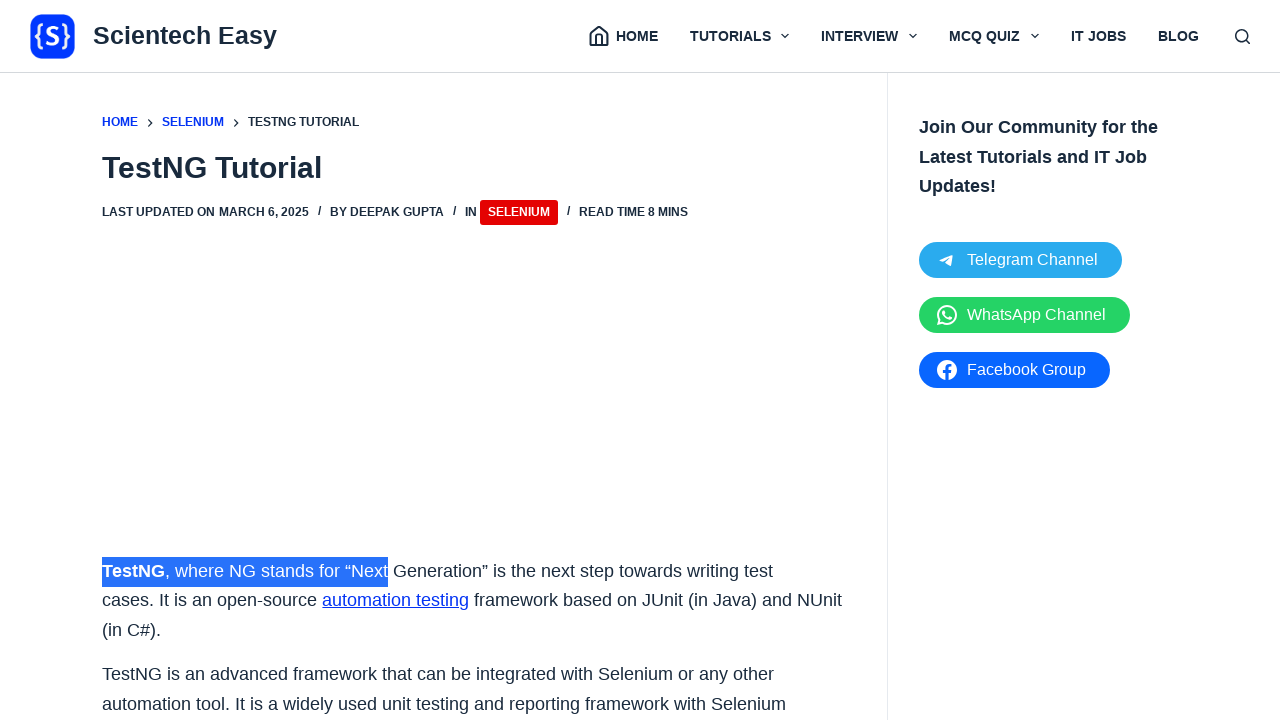

Extended selection with right arrow (iteration 27 of 100)
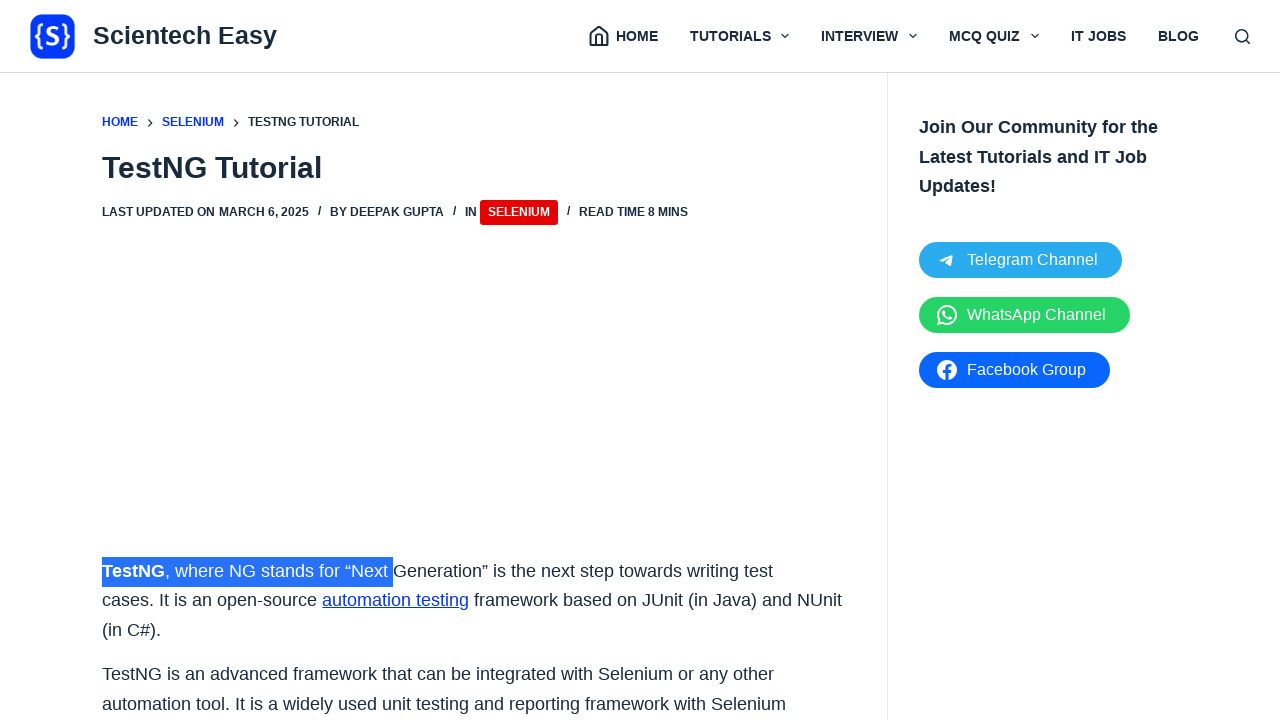

Extended selection with right arrow (iteration 28 of 100)
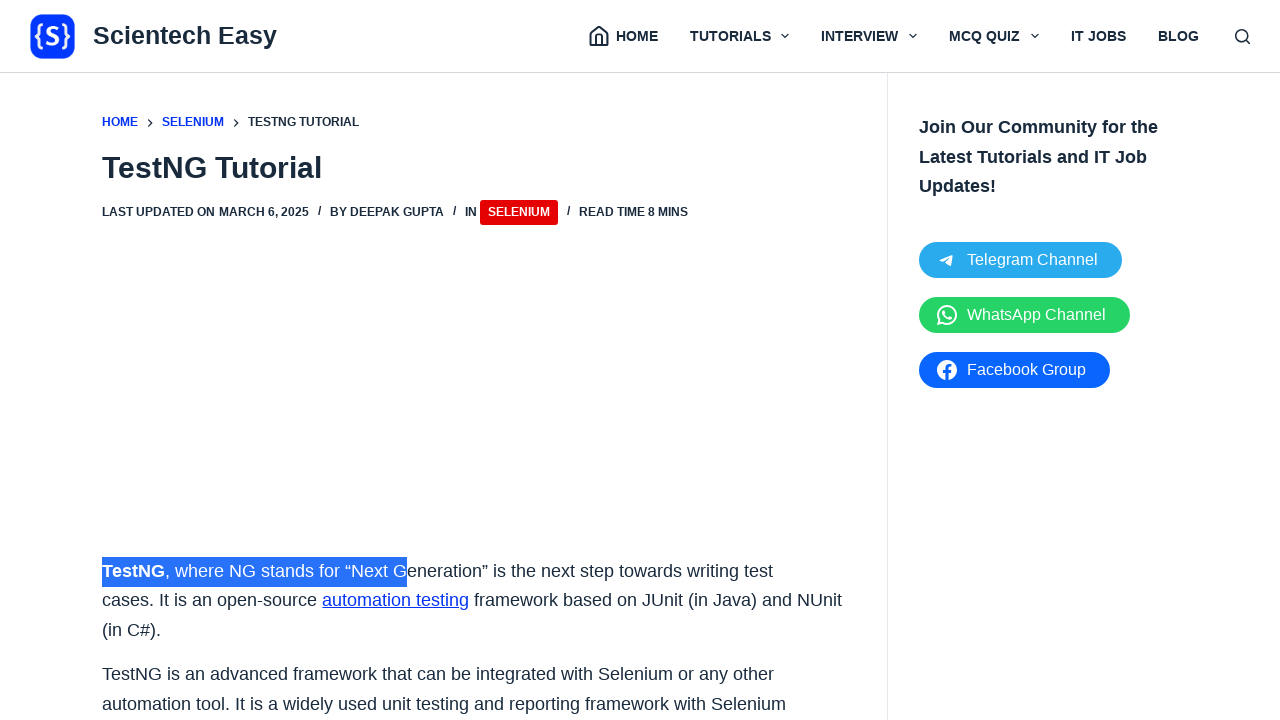

Extended selection with right arrow (iteration 29 of 100)
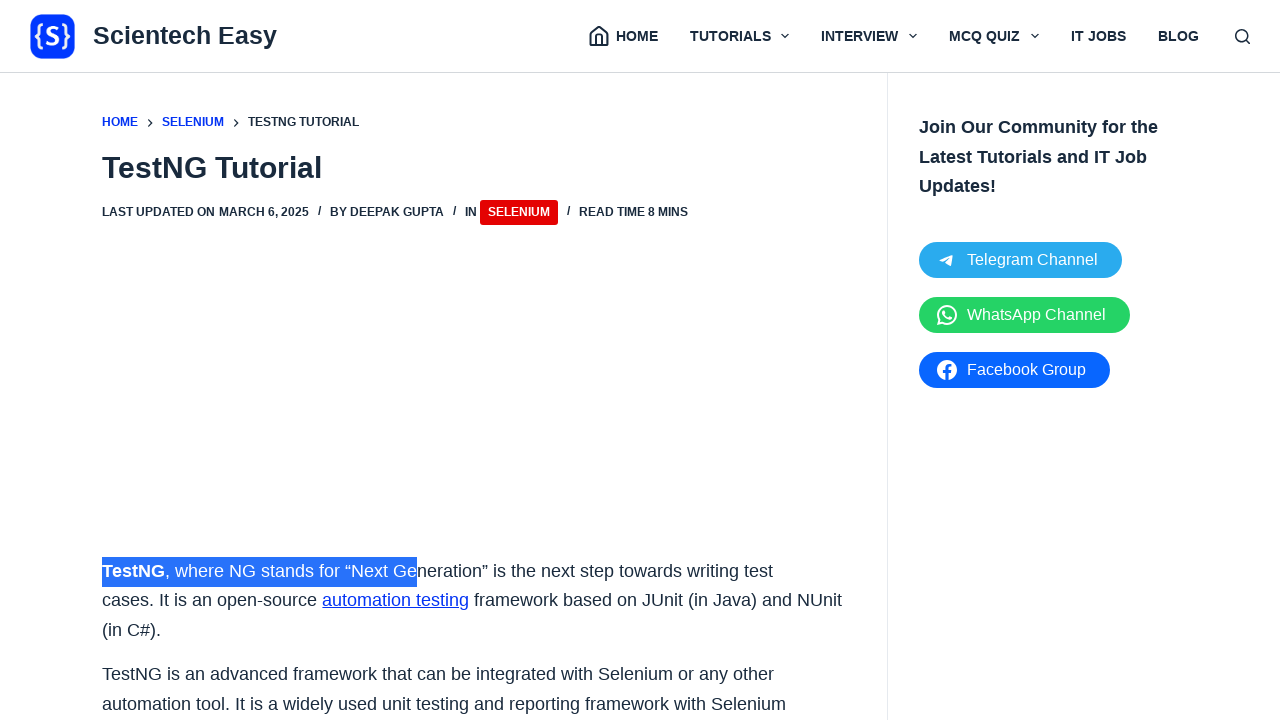

Extended selection with right arrow (iteration 30 of 100)
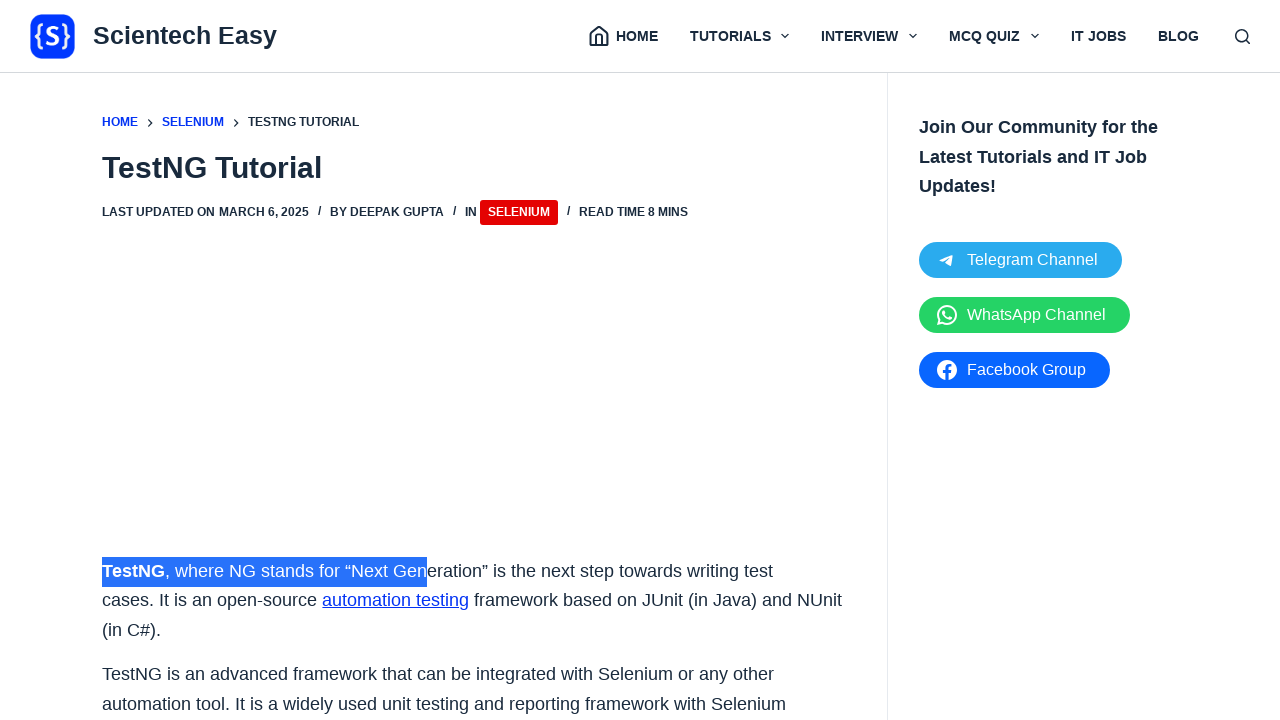

Extended selection with right arrow (iteration 31 of 100)
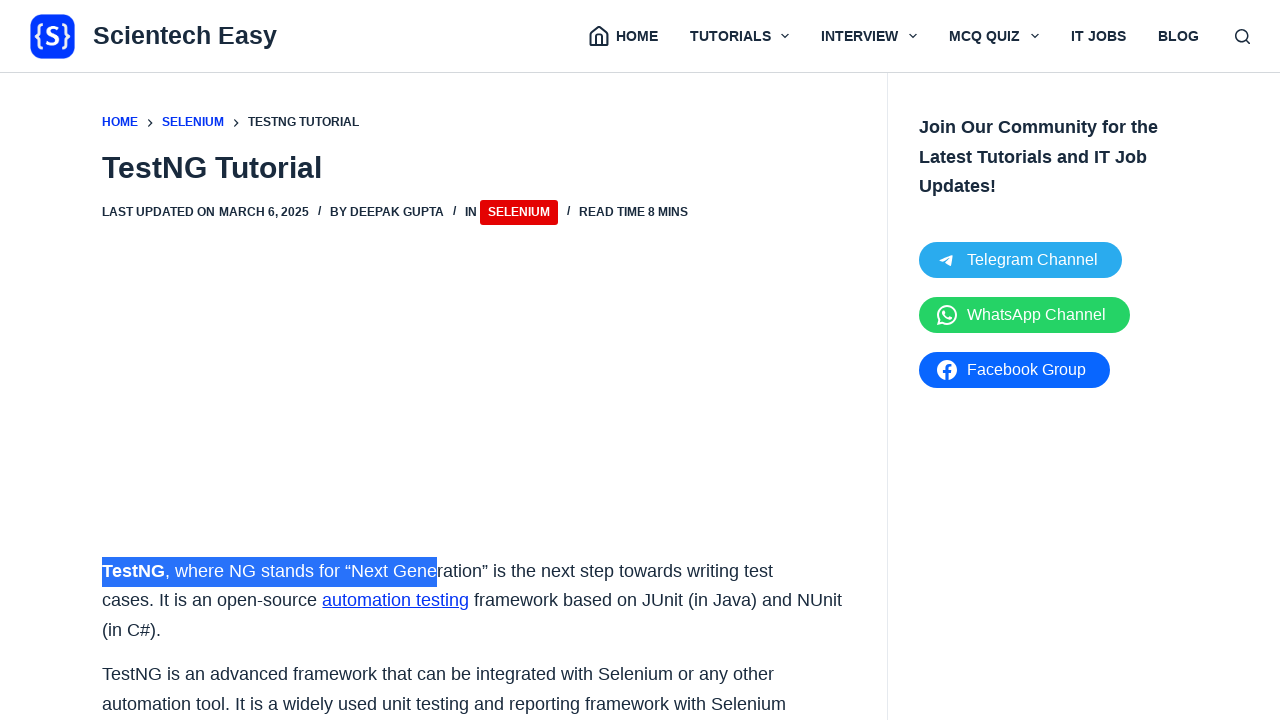

Extended selection with right arrow (iteration 32 of 100)
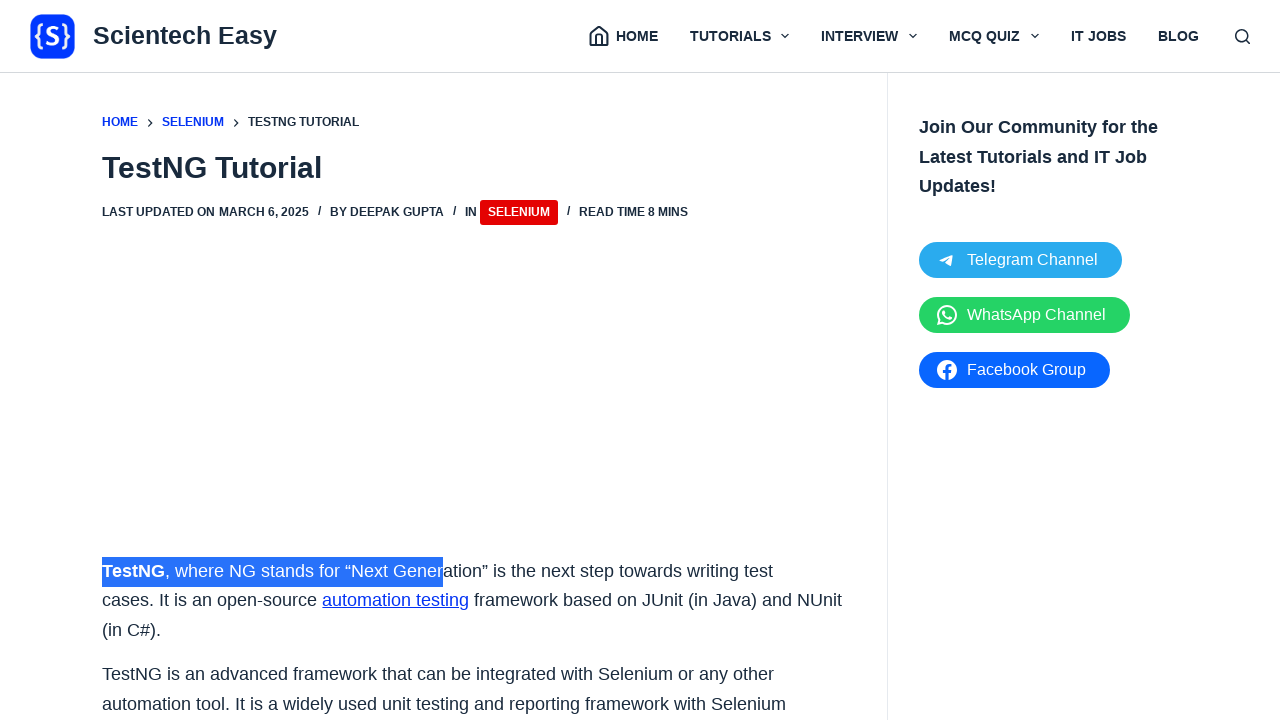

Extended selection with right arrow (iteration 33 of 100)
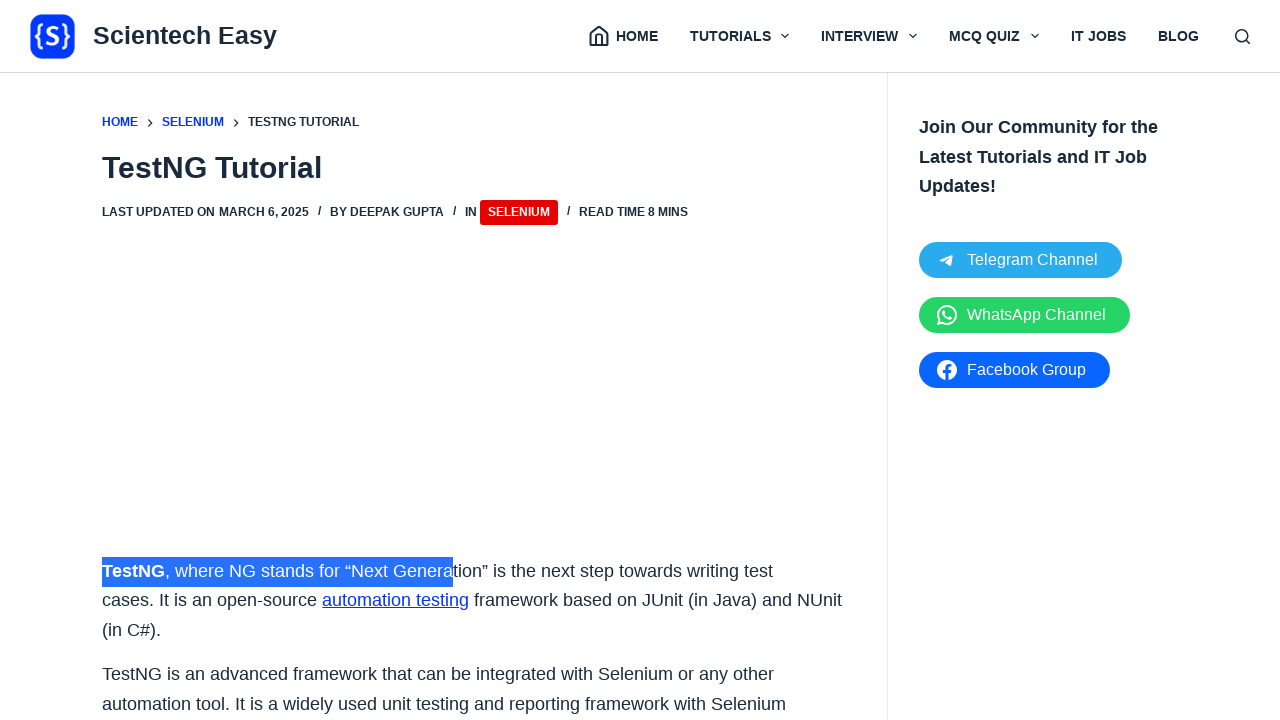

Extended selection with right arrow (iteration 34 of 100)
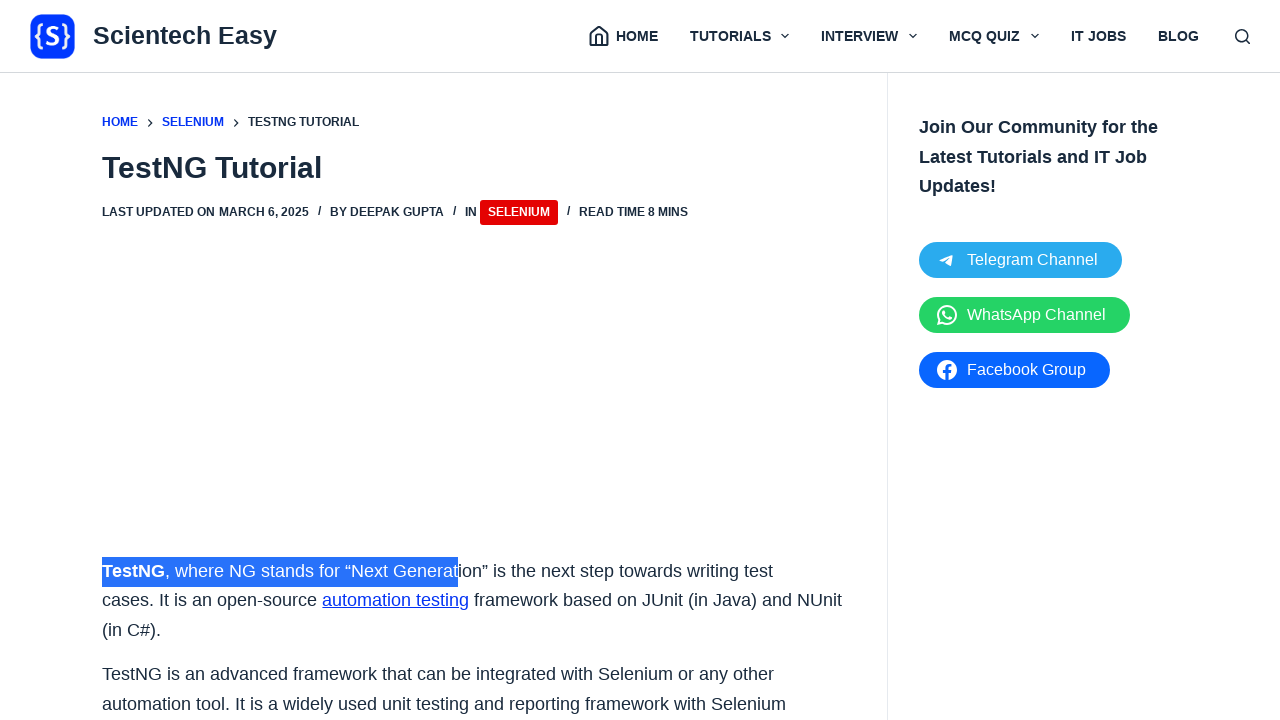

Extended selection with right arrow (iteration 35 of 100)
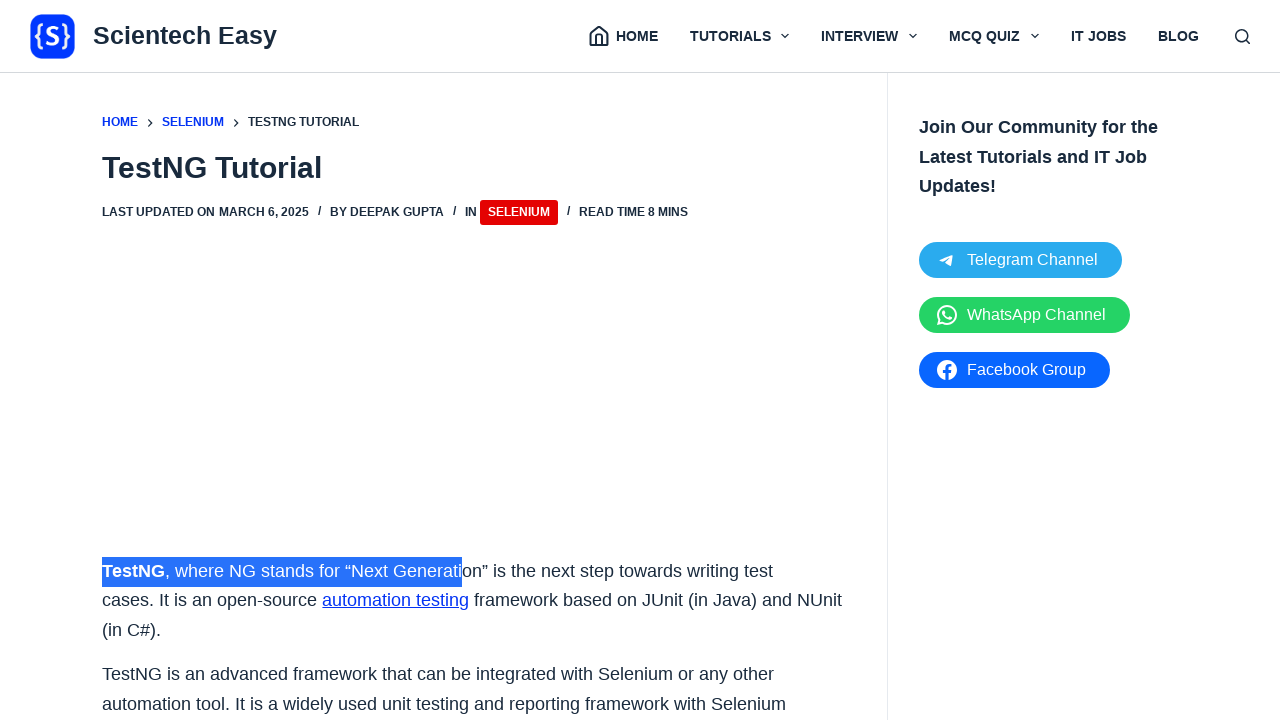

Extended selection with right arrow (iteration 36 of 100)
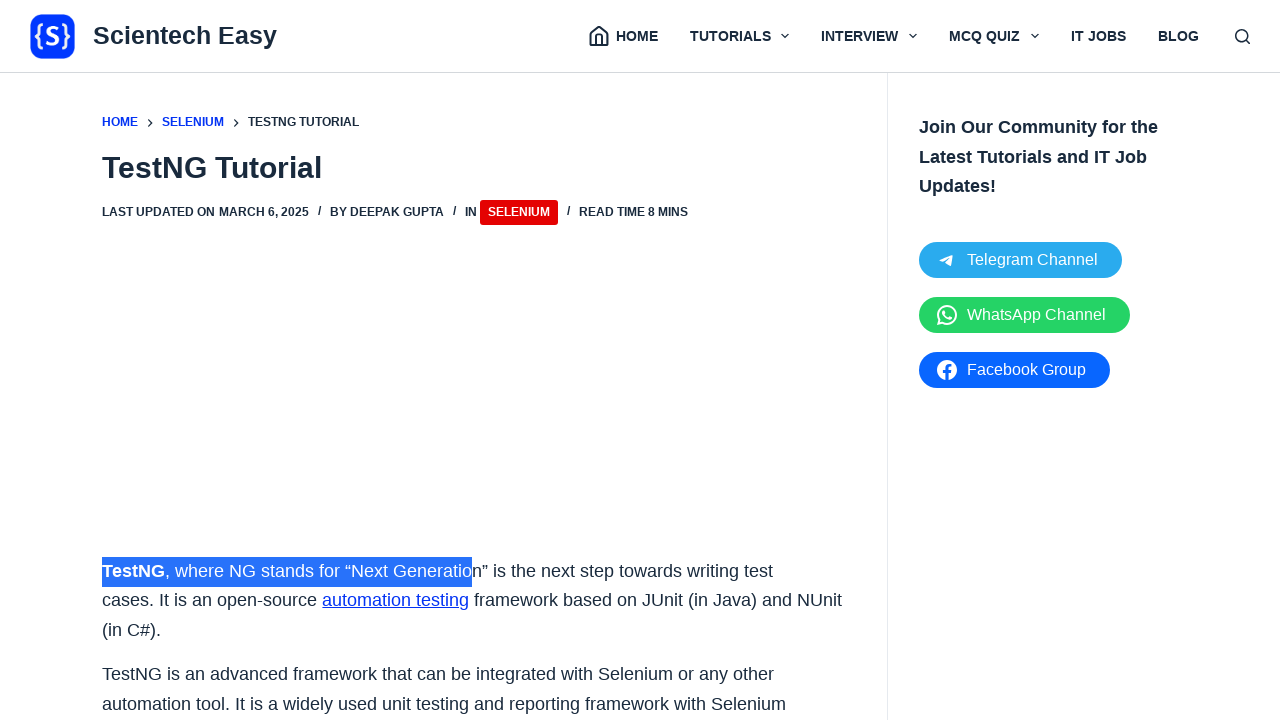

Extended selection with right arrow (iteration 37 of 100)
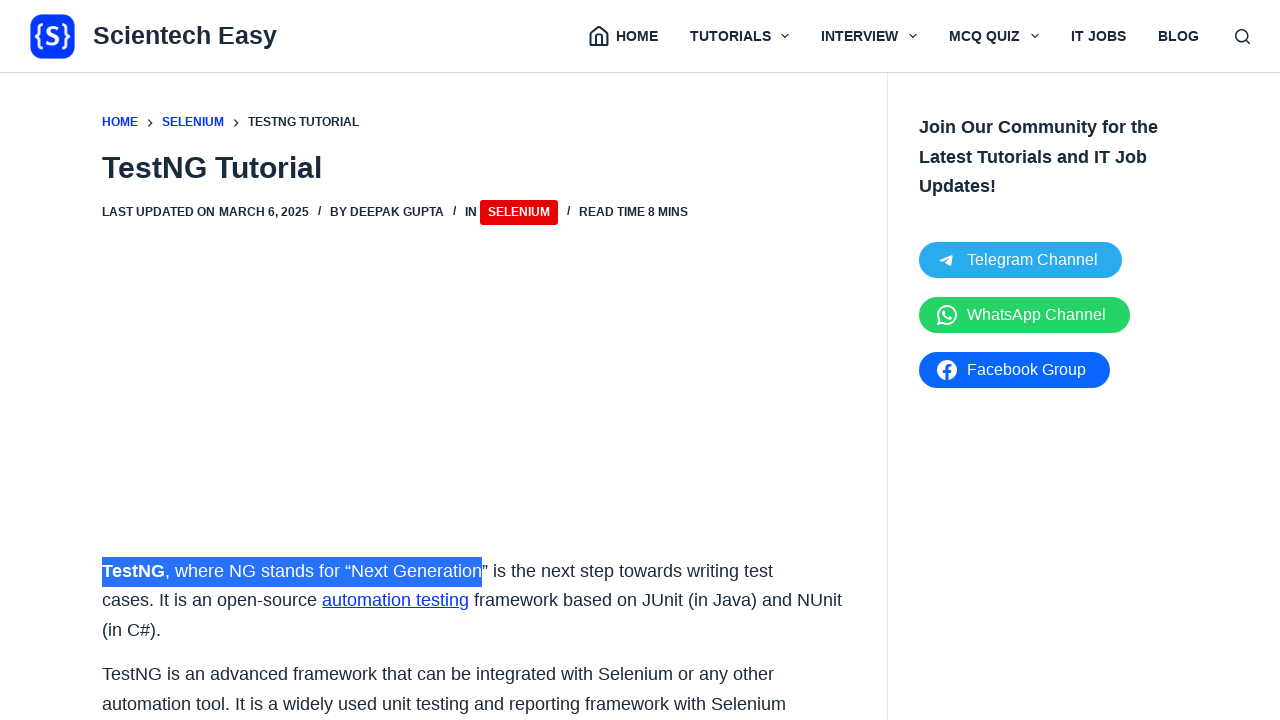

Extended selection with right arrow (iteration 38 of 100)
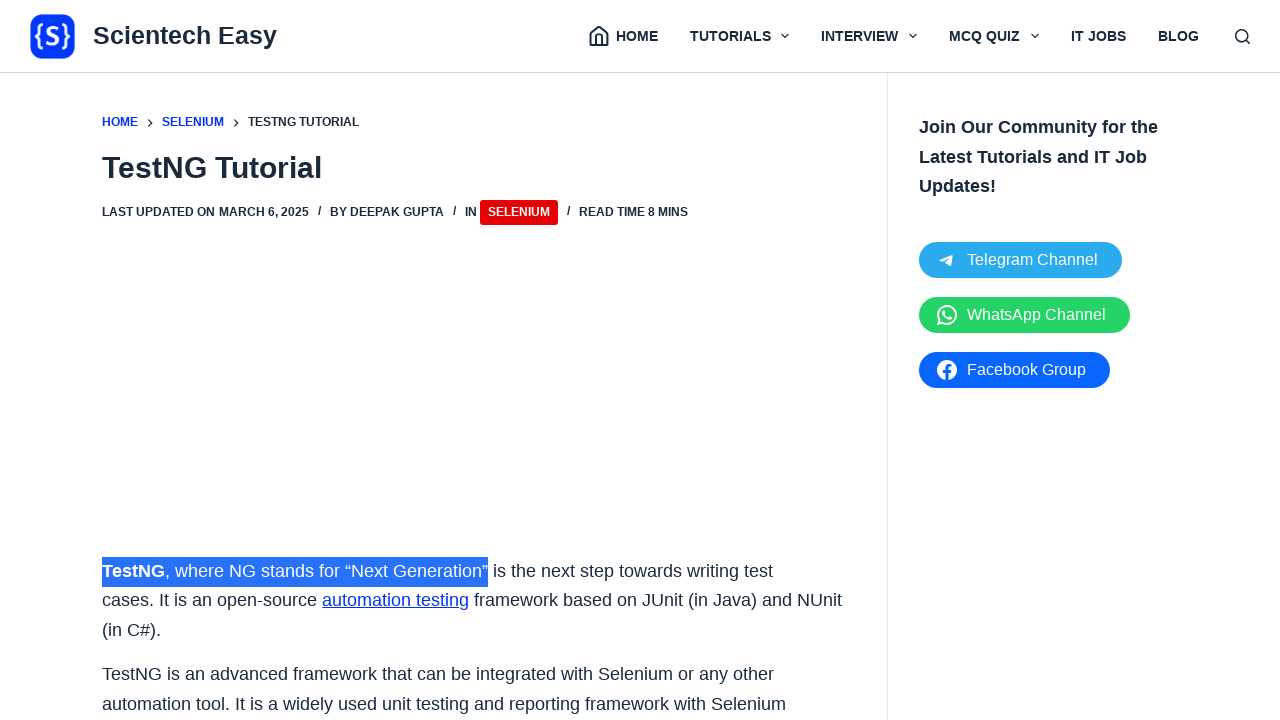

Extended selection with right arrow (iteration 39 of 100)
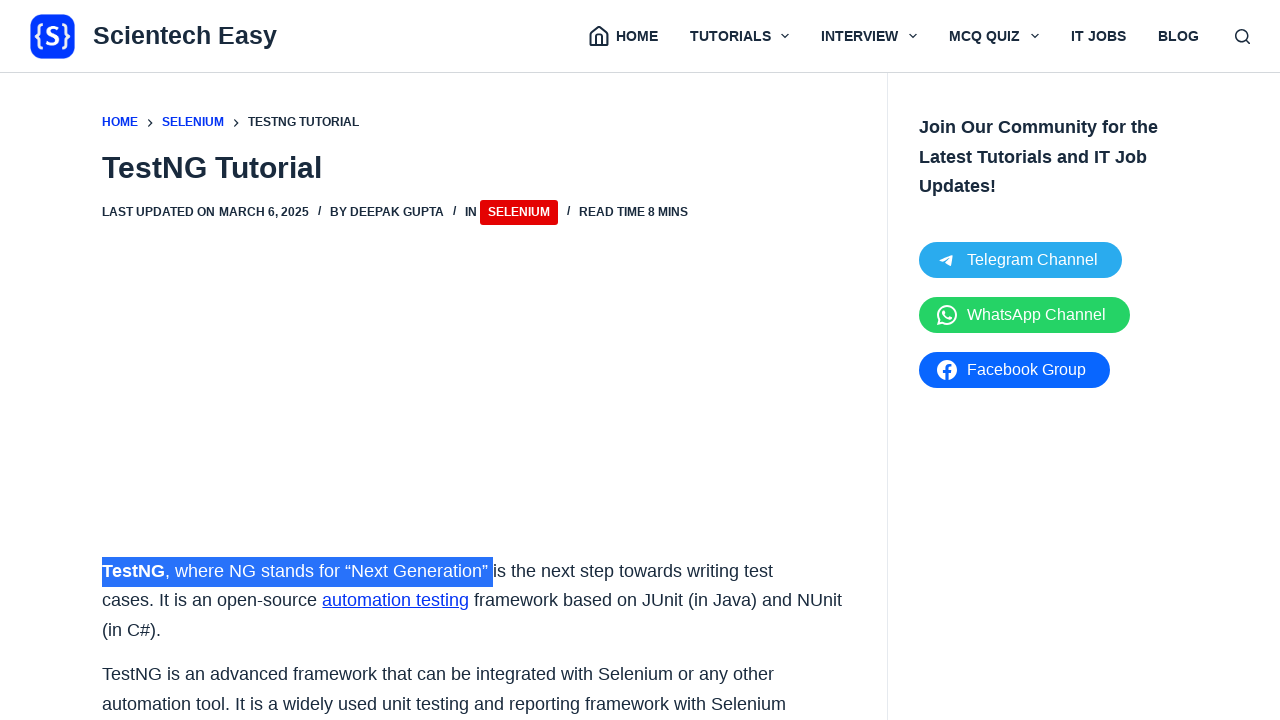

Extended selection with right arrow (iteration 40 of 100)
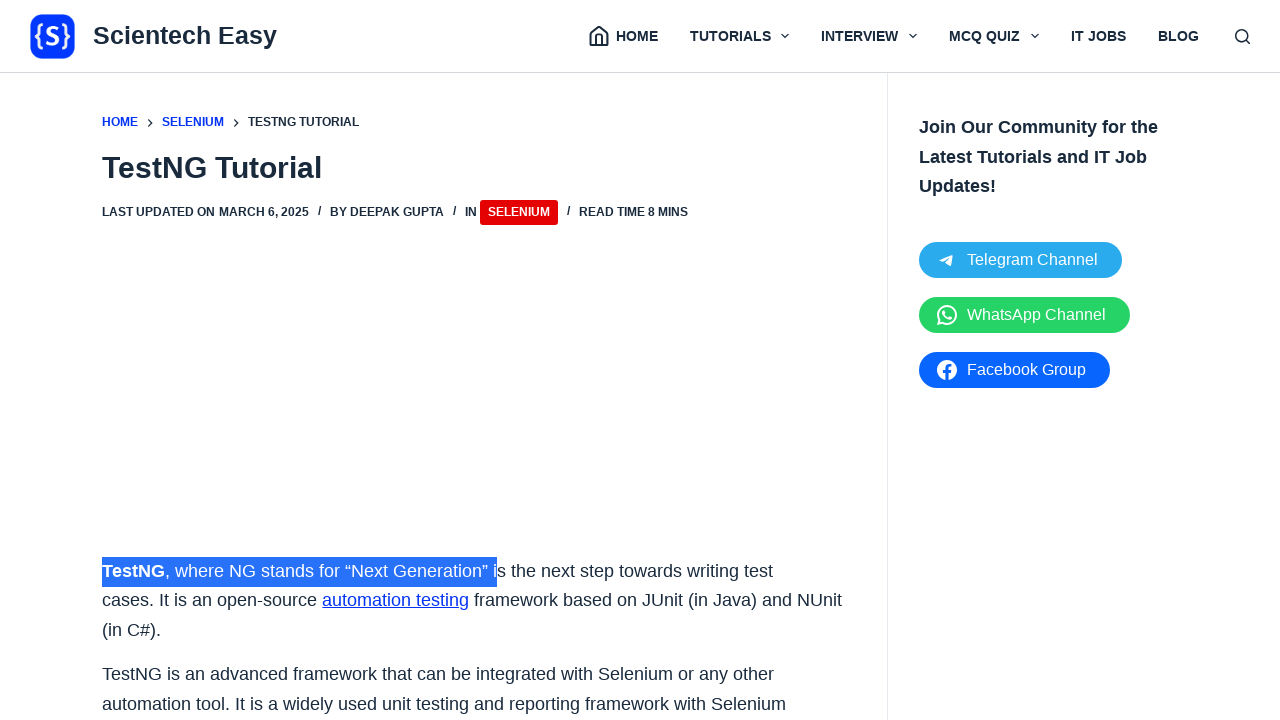

Extended selection with right arrow (iteration 41 of 100)
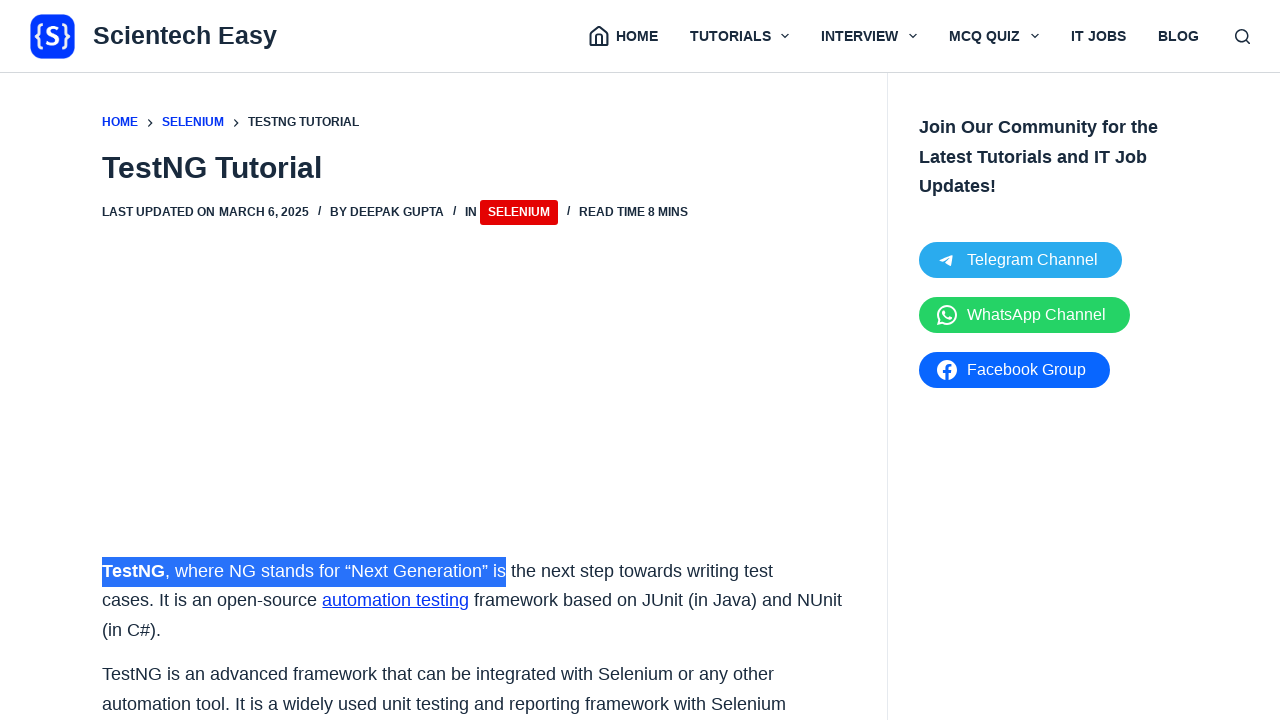

Extended selection with right arrow (iteration 42 of 100)
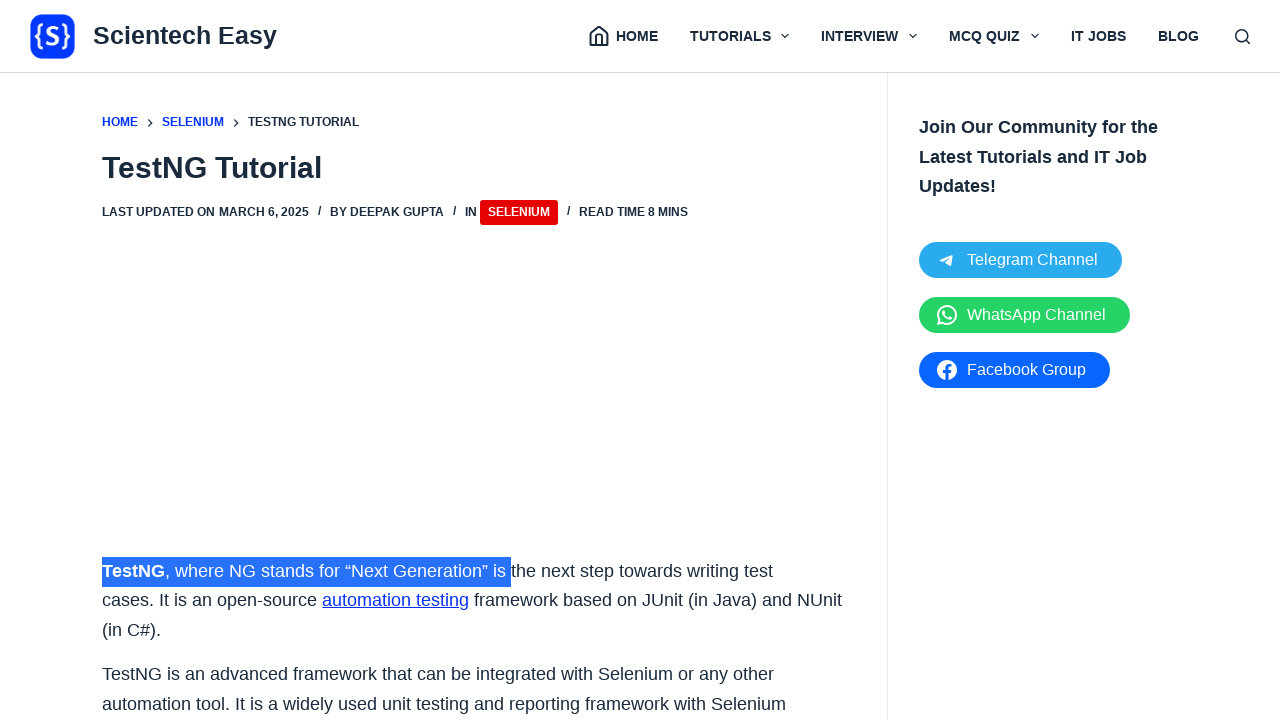

Extended selection with right arrow (iteration 43 of 100)
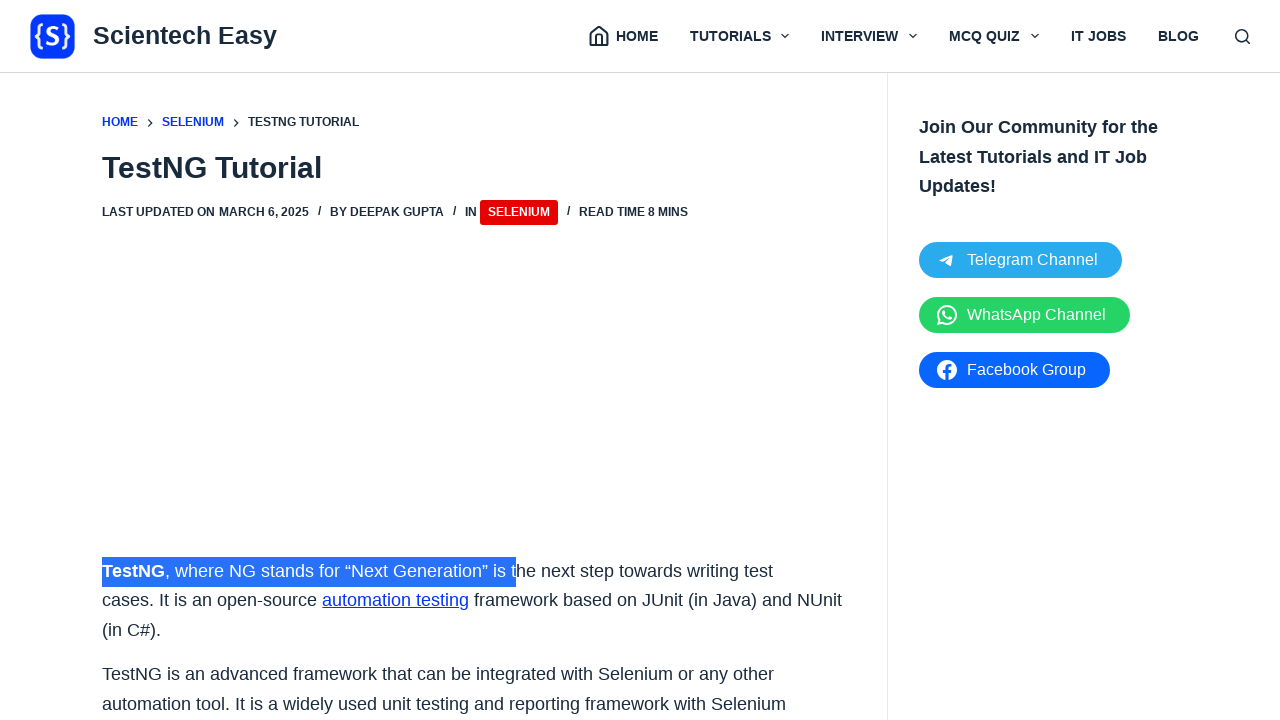

Extended selection with right arrow (iteration 44 of 100)
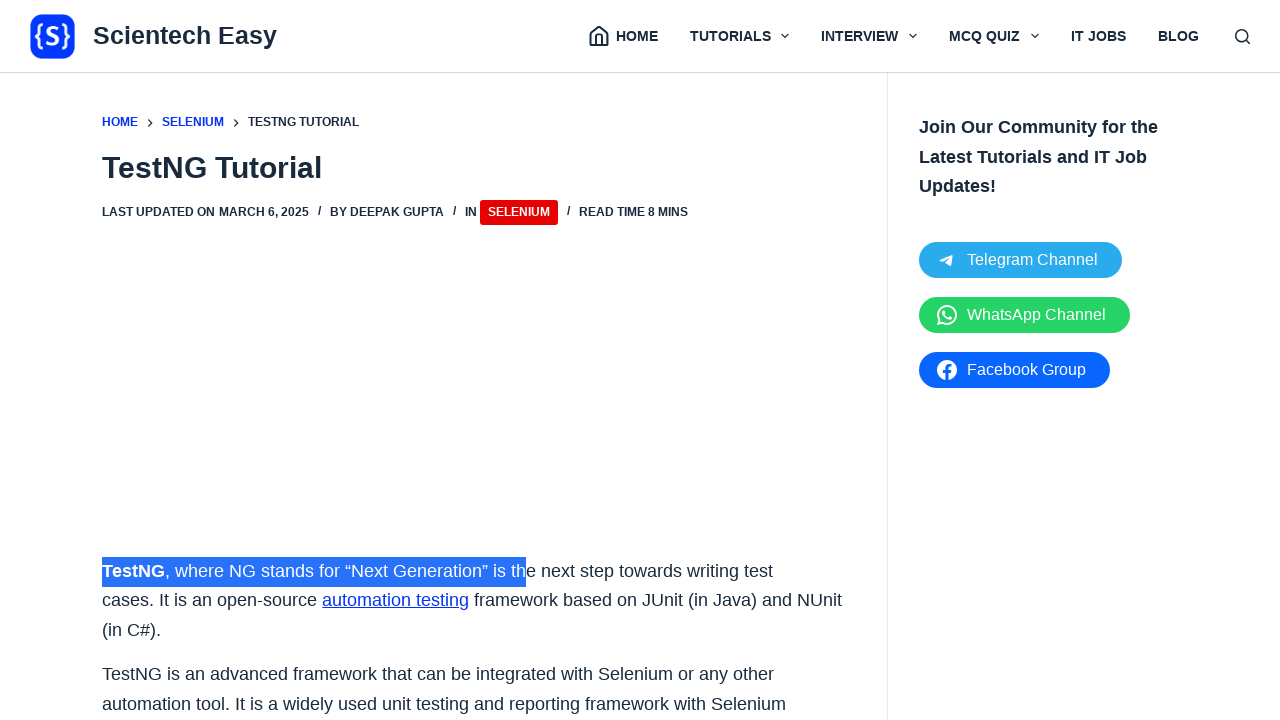

Extended selection with right arrow (iteration 45 of 100)
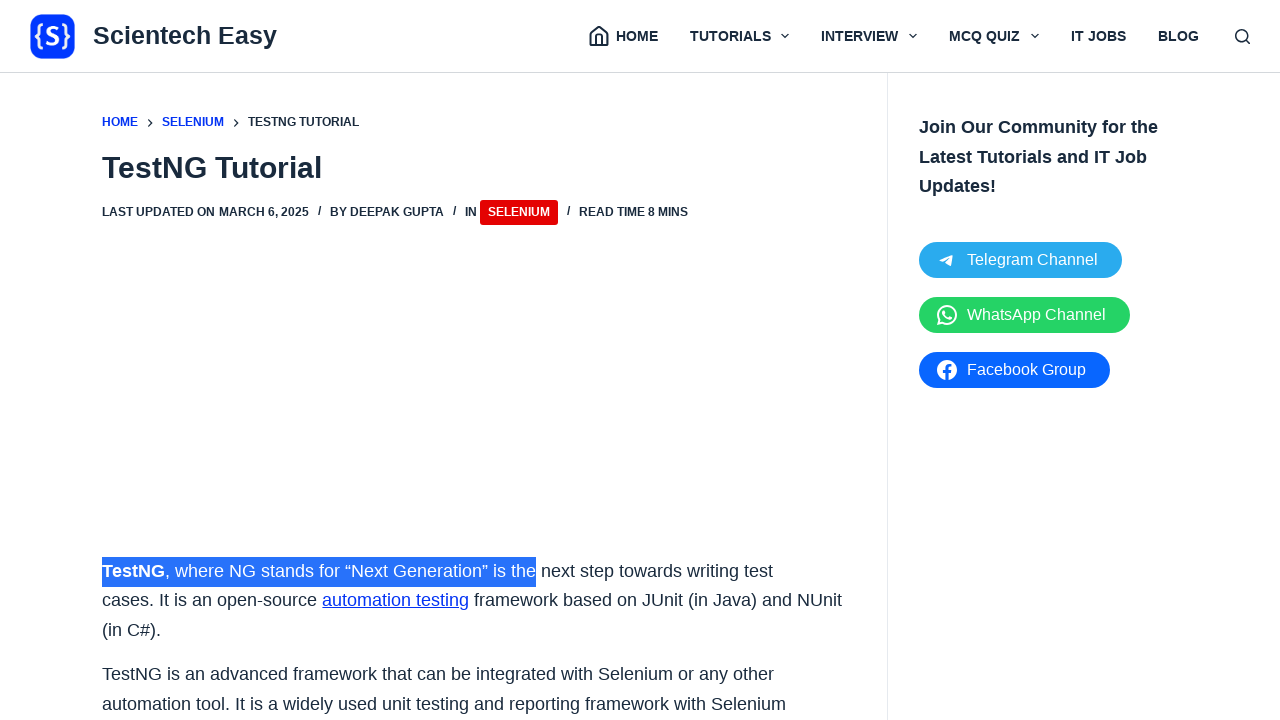

Extended selection with right arrow (iteration 46 of 100)
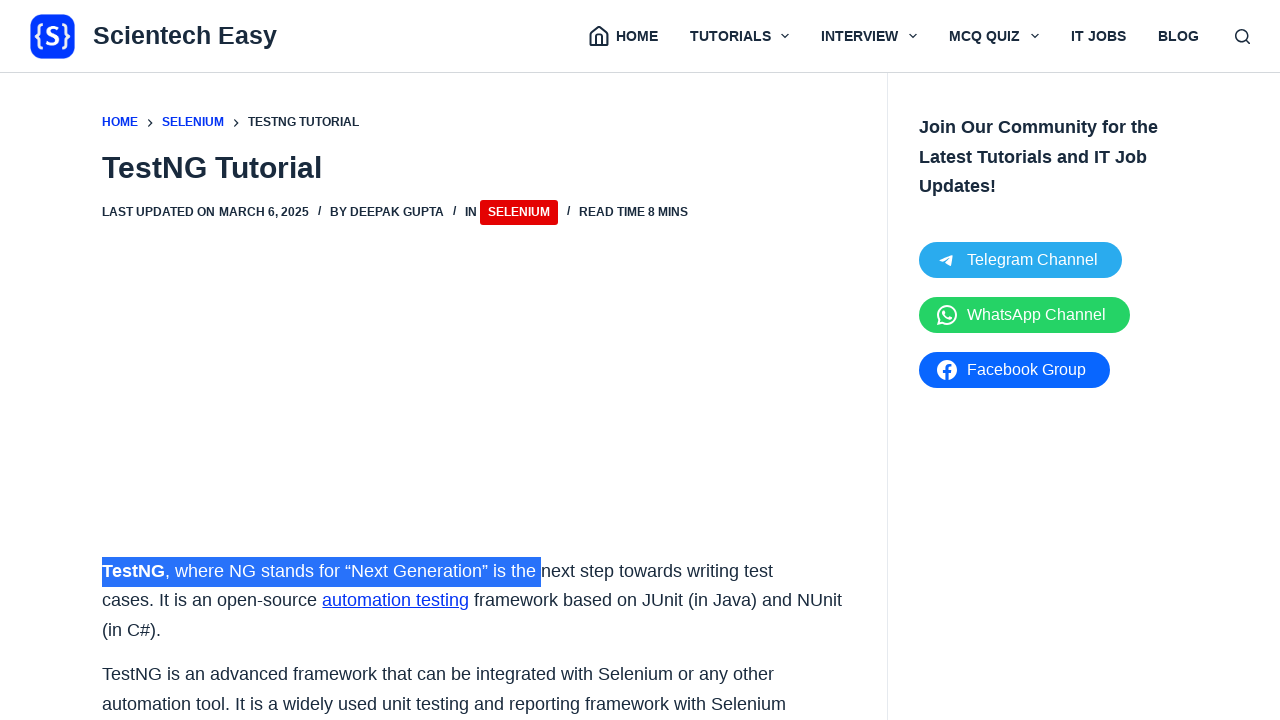

Extended selection with right arrow (iteration 47 of 100)
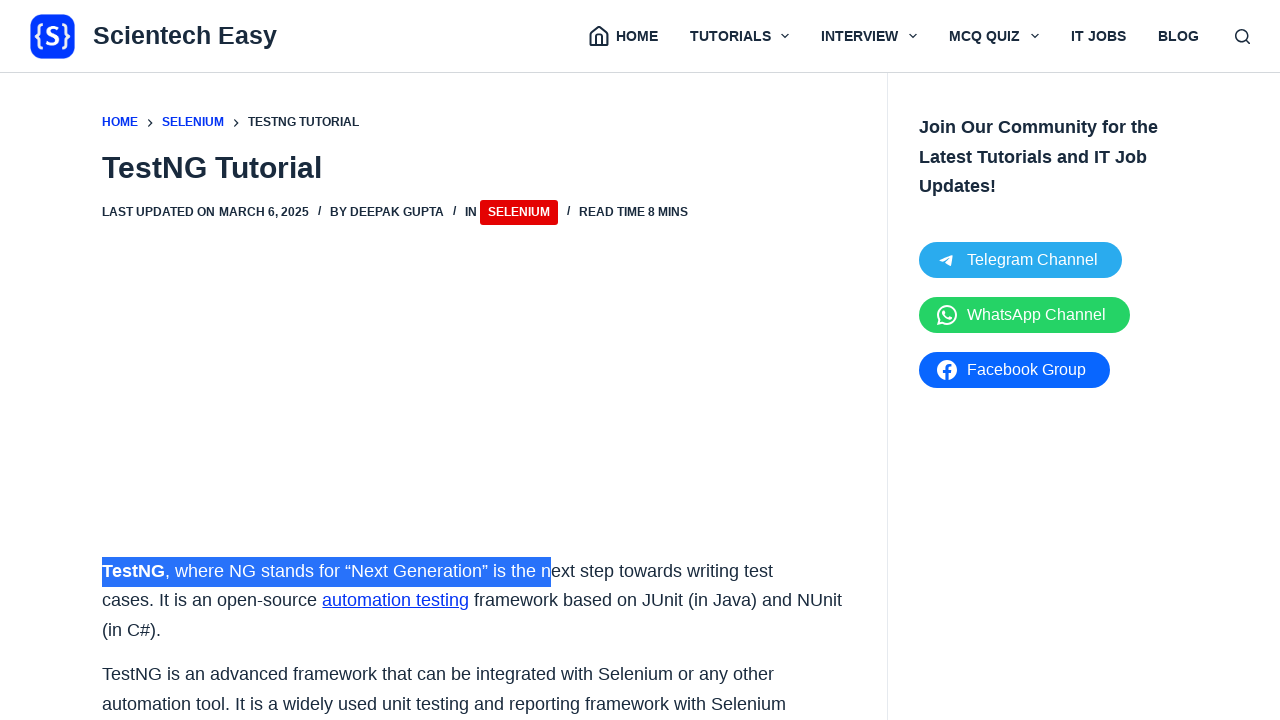

Extended selection with right arrow (iteration 48 of 100)
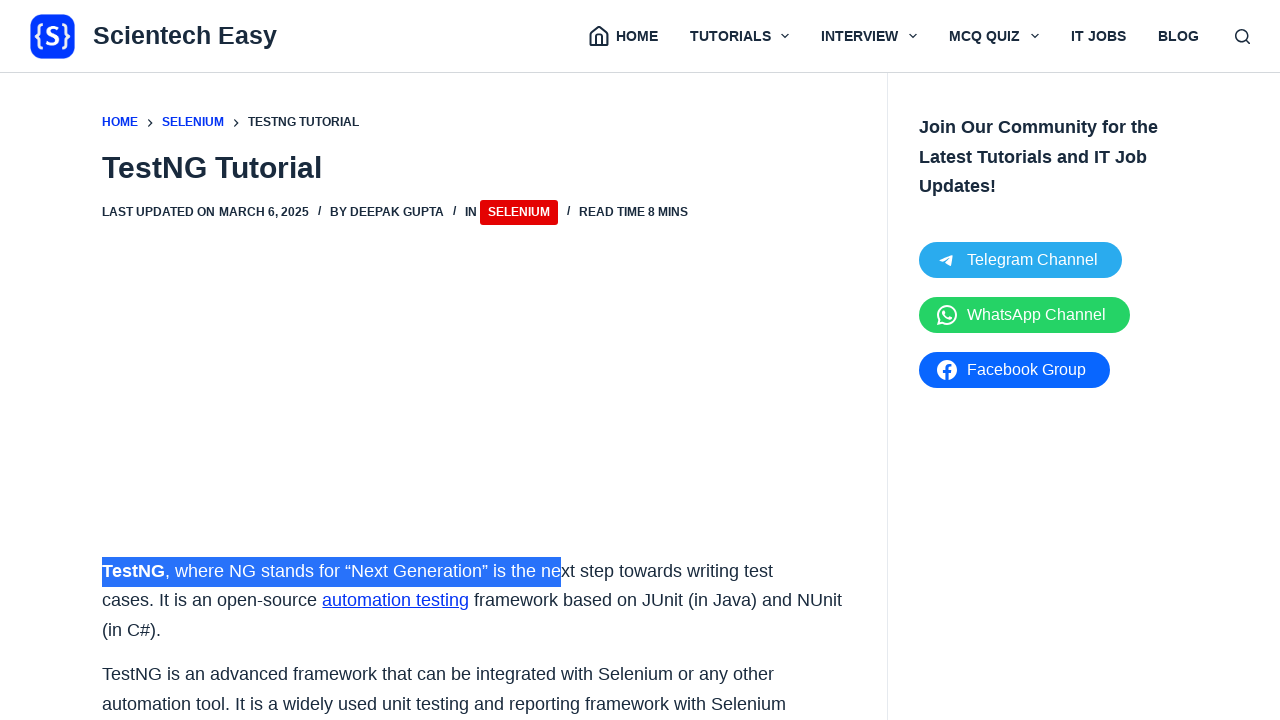

Extended selection with right arrow (iteration 49 of 100)
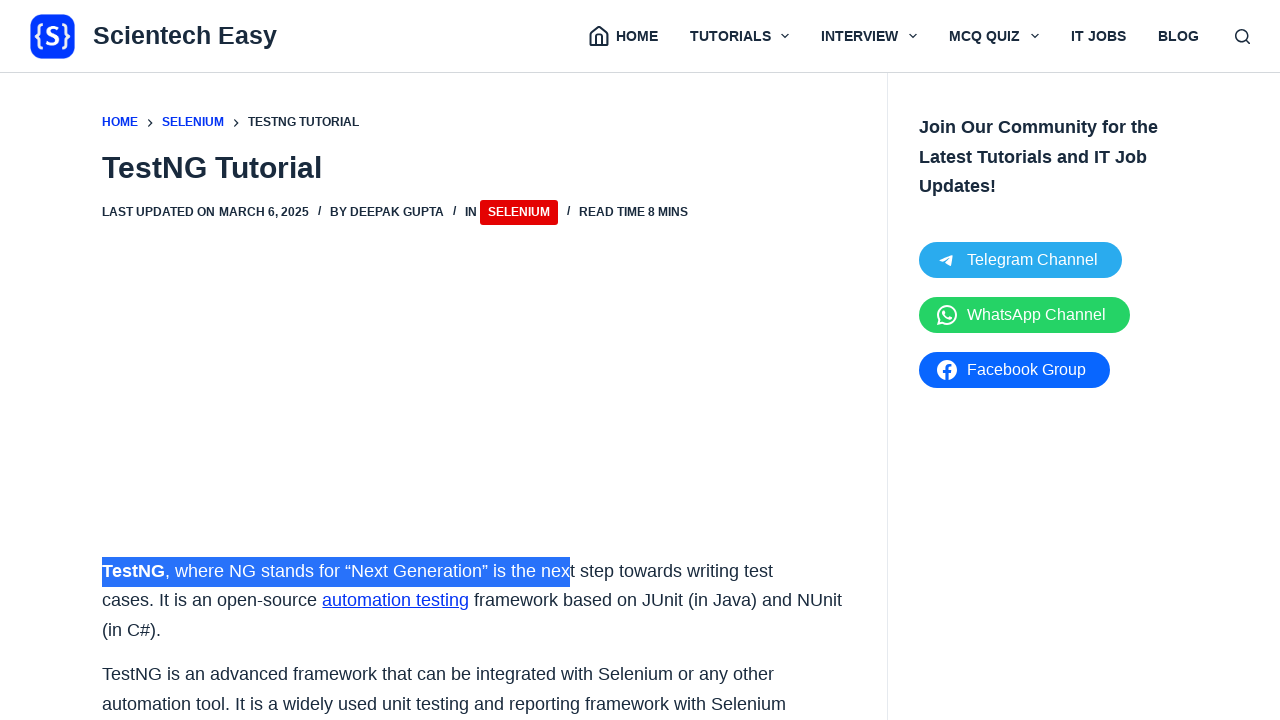

Extended selection with right arrow (iteration 50 of 100)
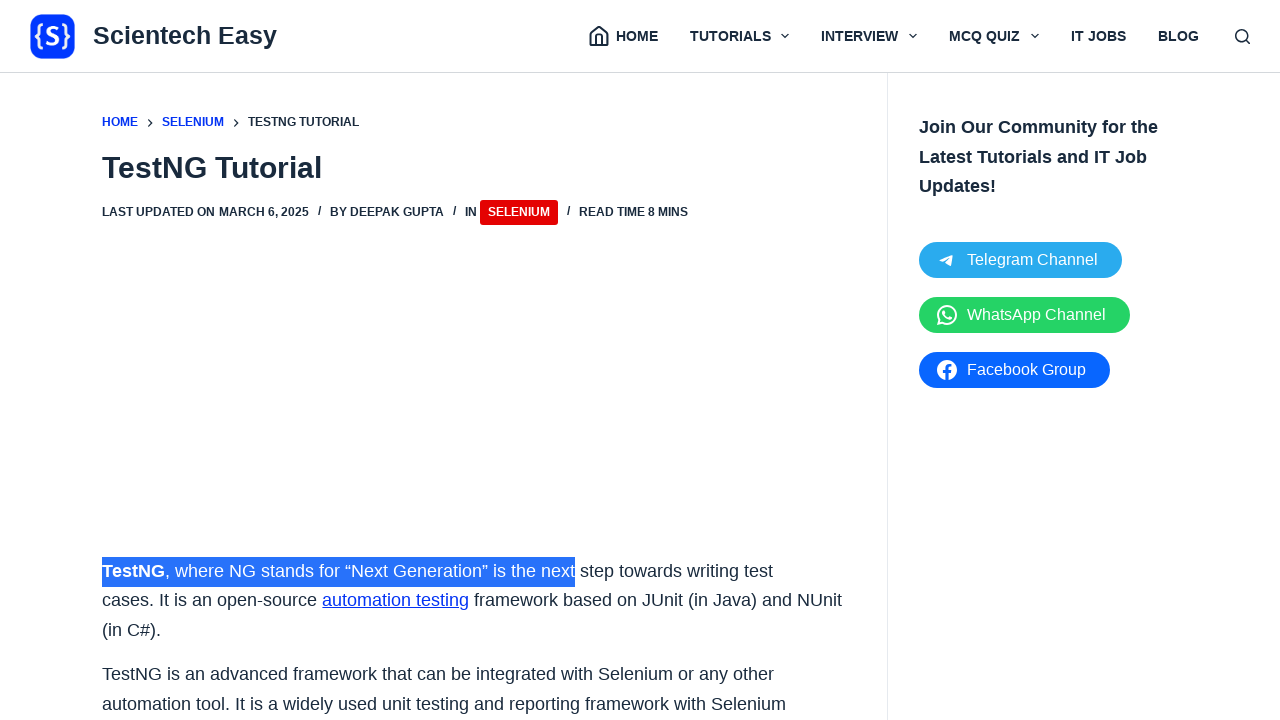

Extended selection with right arrow (iteration 51 of 100)
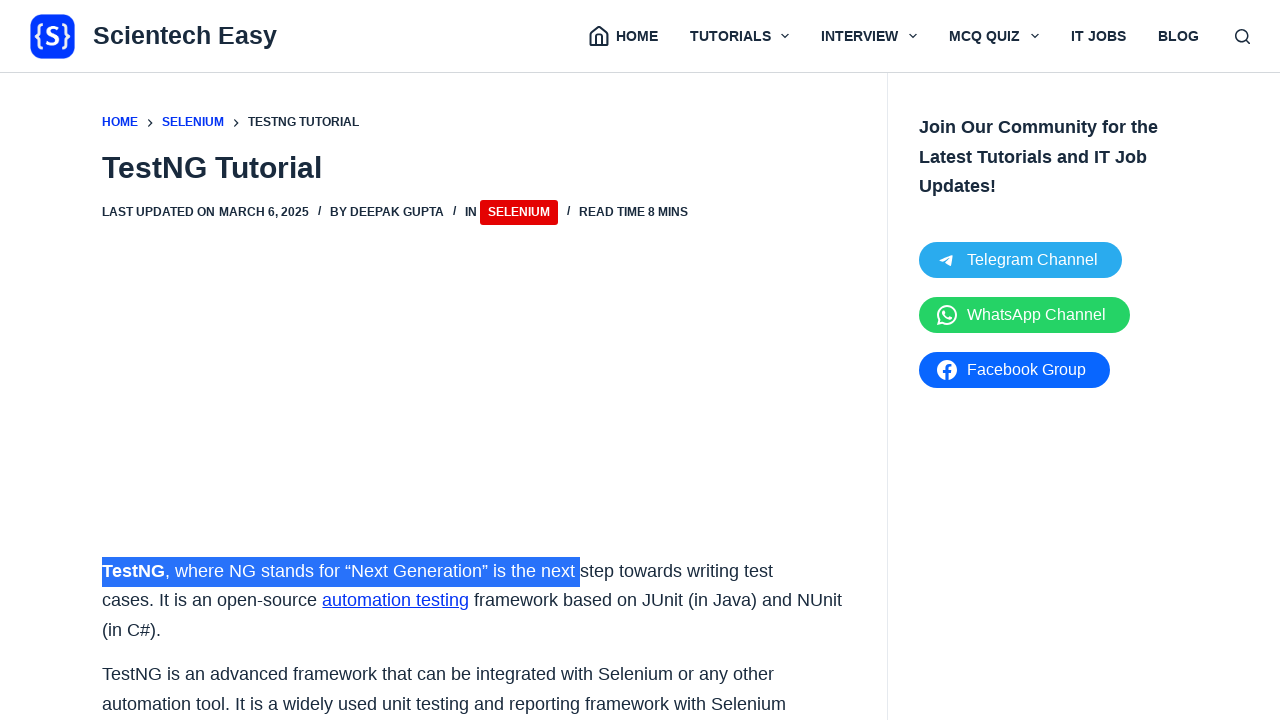

Extended selection with right arrow (iteration 52 of 100)
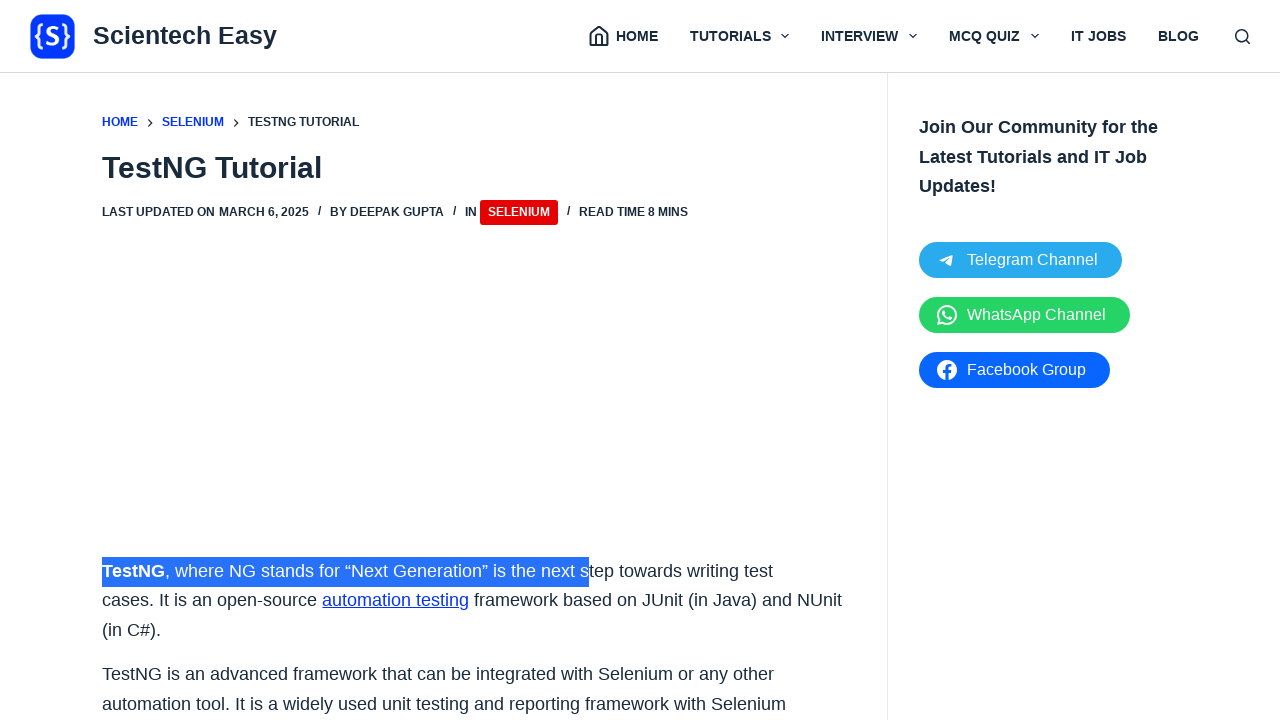

Extended selection with right arrow (iteration 53 of 100)
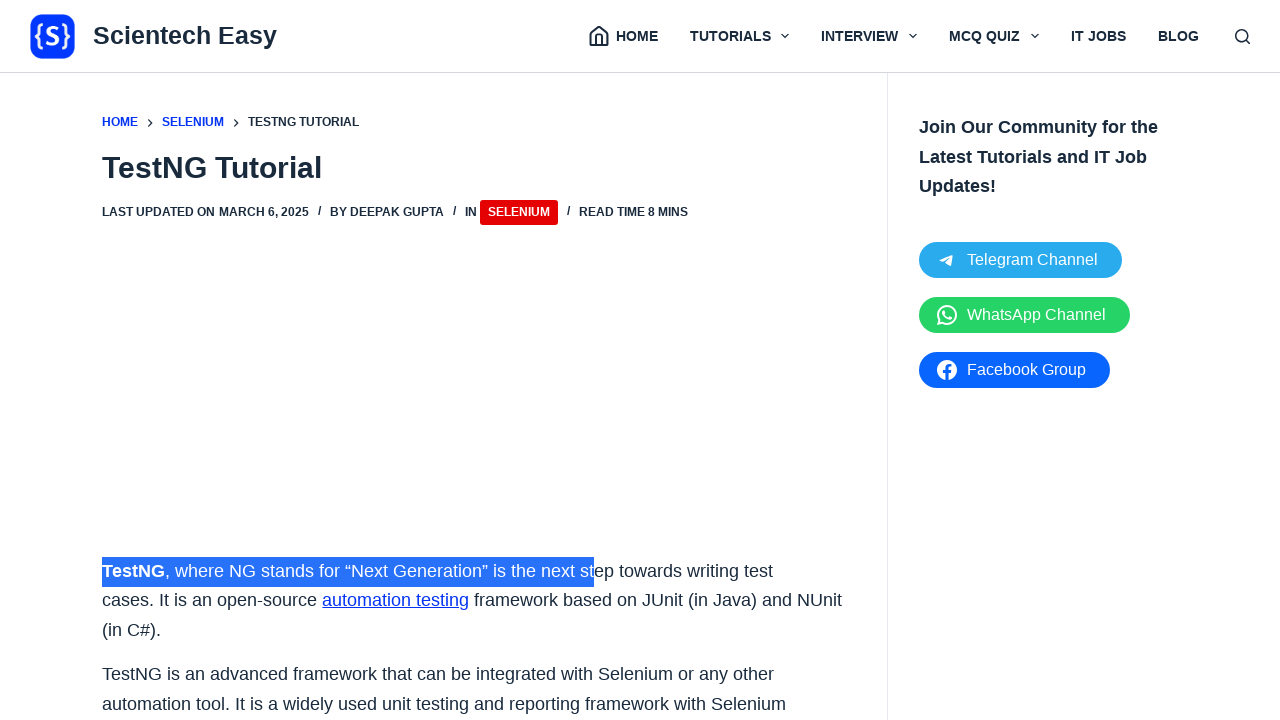

Extended selection with right arrow (iteration 54 of 100)
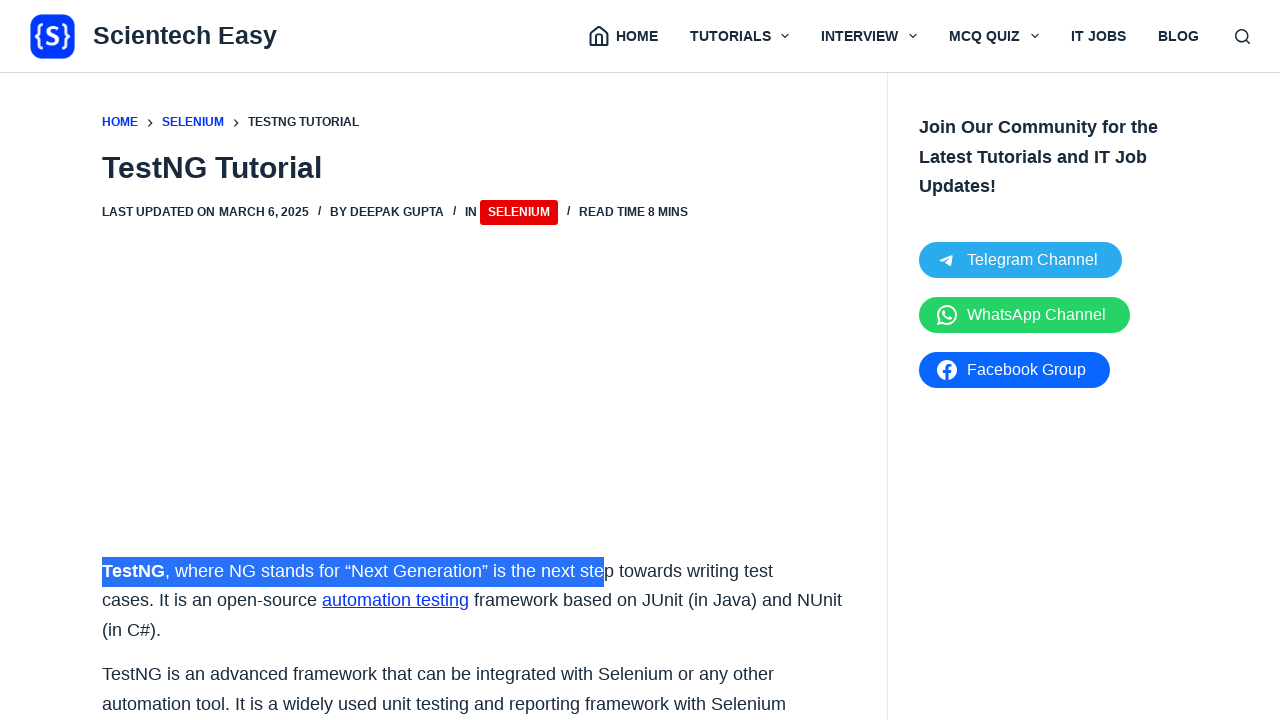

Extended selection with right arrow (iteration 55 of 100)
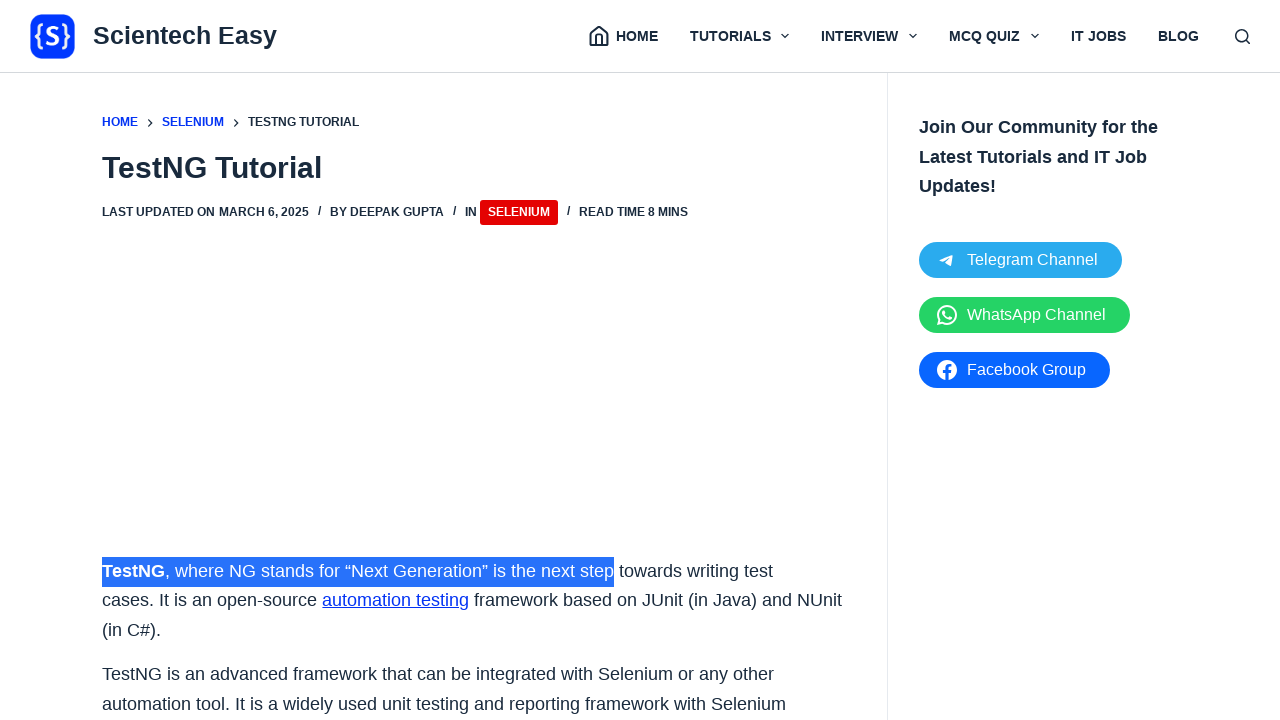

Extended selection with right arrow (iteration 56 of 100)
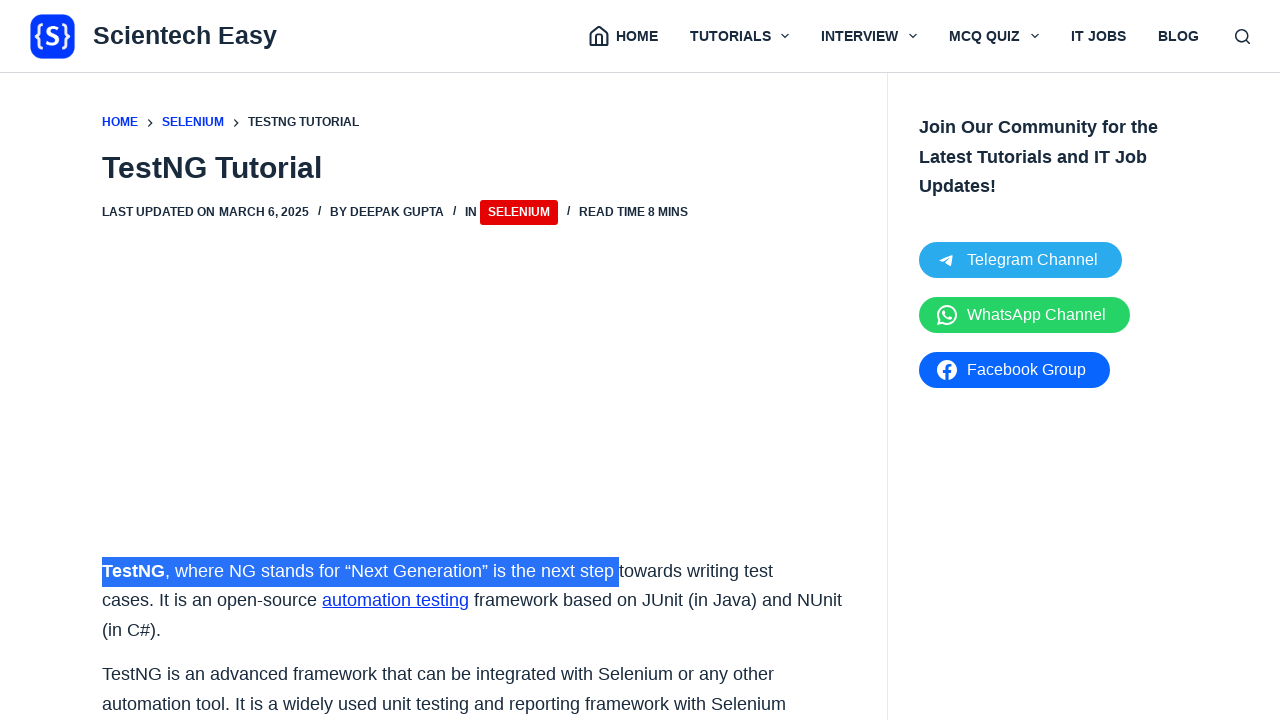

Extended selection with right arrow (iteration 57 of 100)
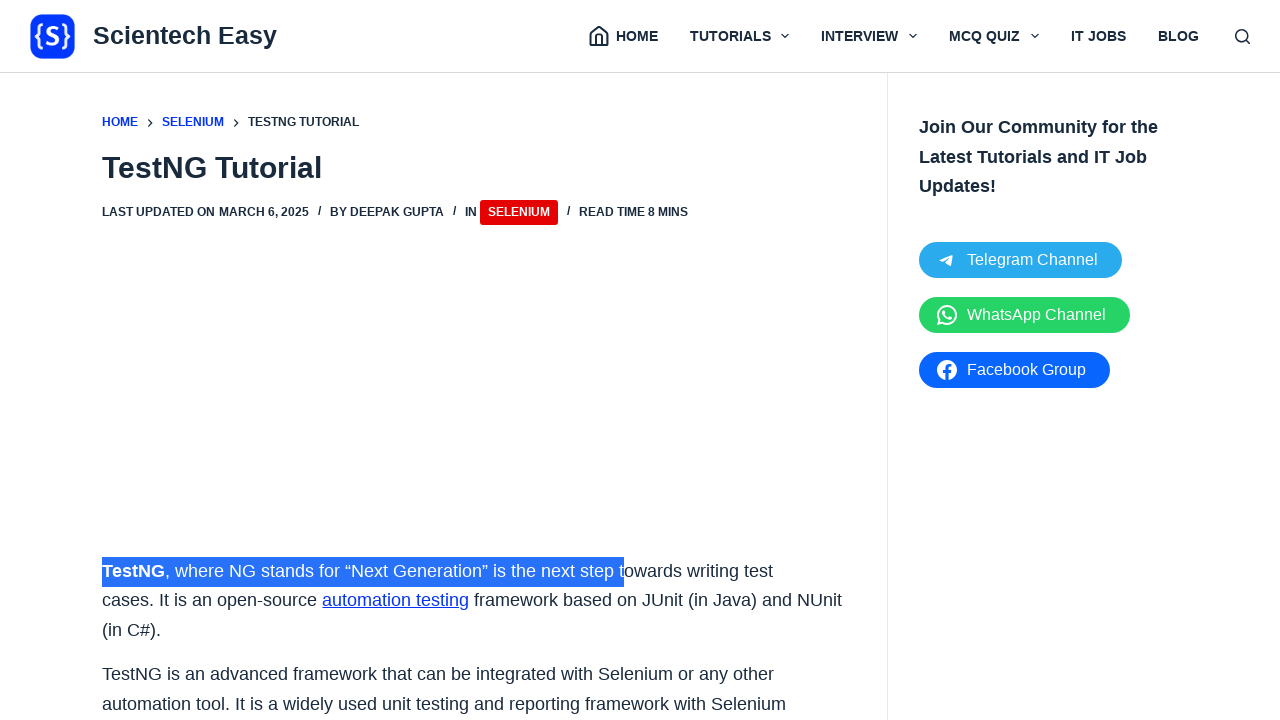

Extended selection with right arrow (iteration 58 of 100)
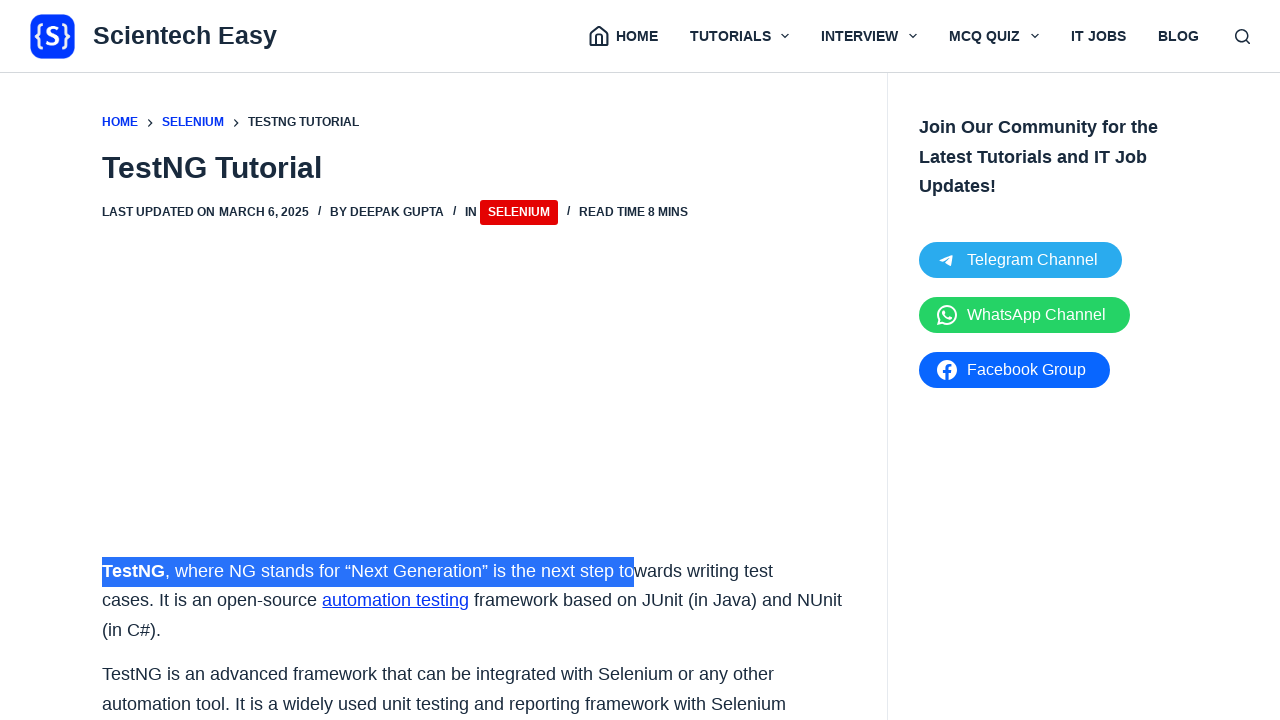

Extended selection with right arrow (iteration 59 of 100)
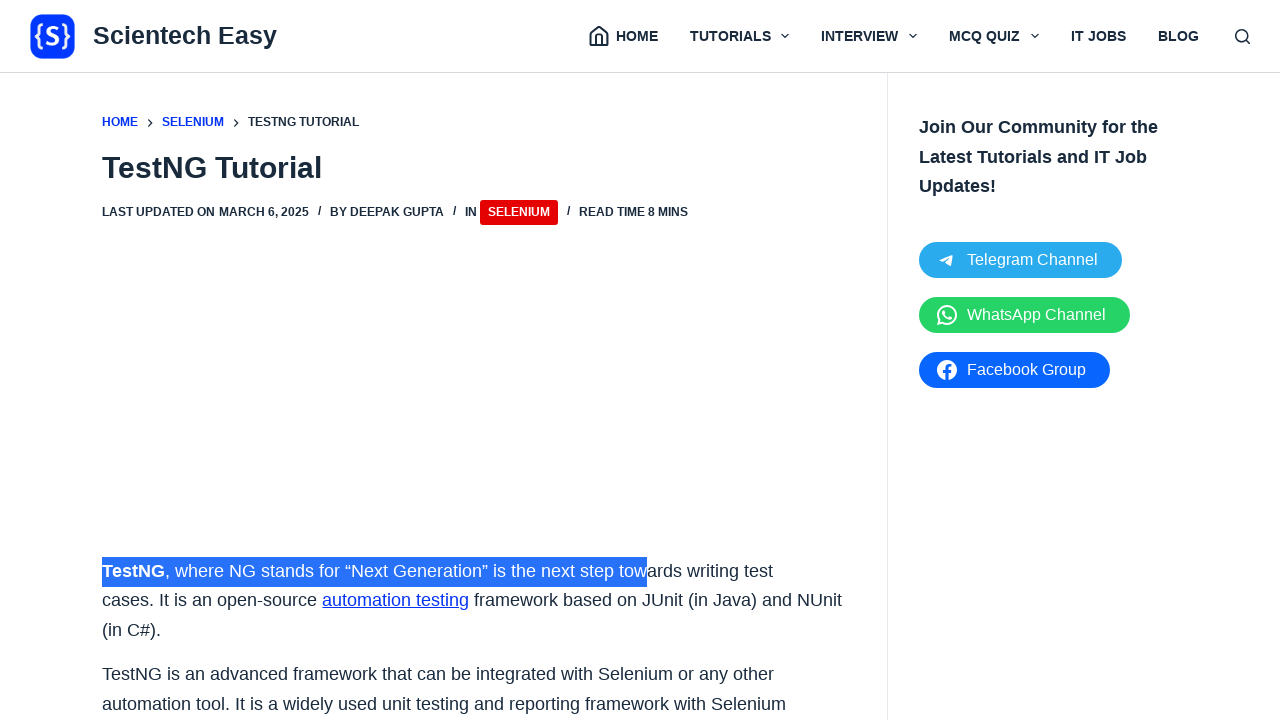

Extended selection with right arrow (iteration 60 of 100)
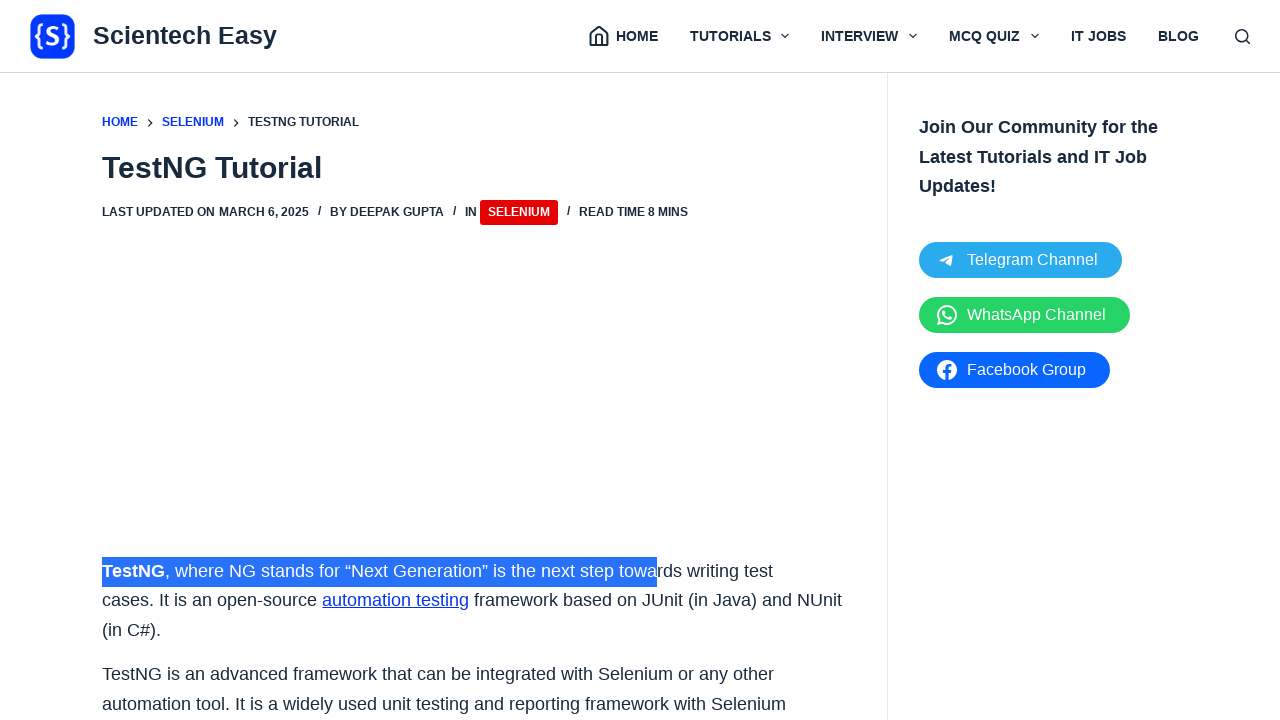

Extended selection with right arrow (iteration 61 of 100)
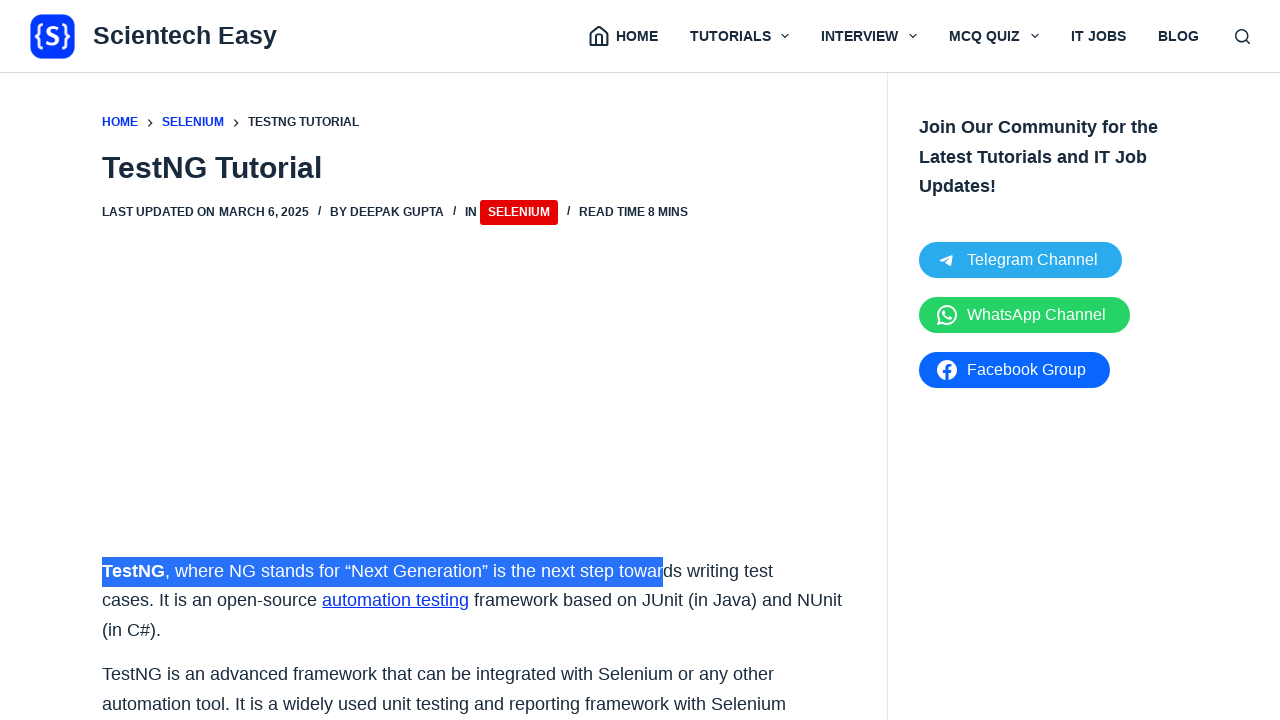

Extended selection with right arrow (iteration 62 of 100)
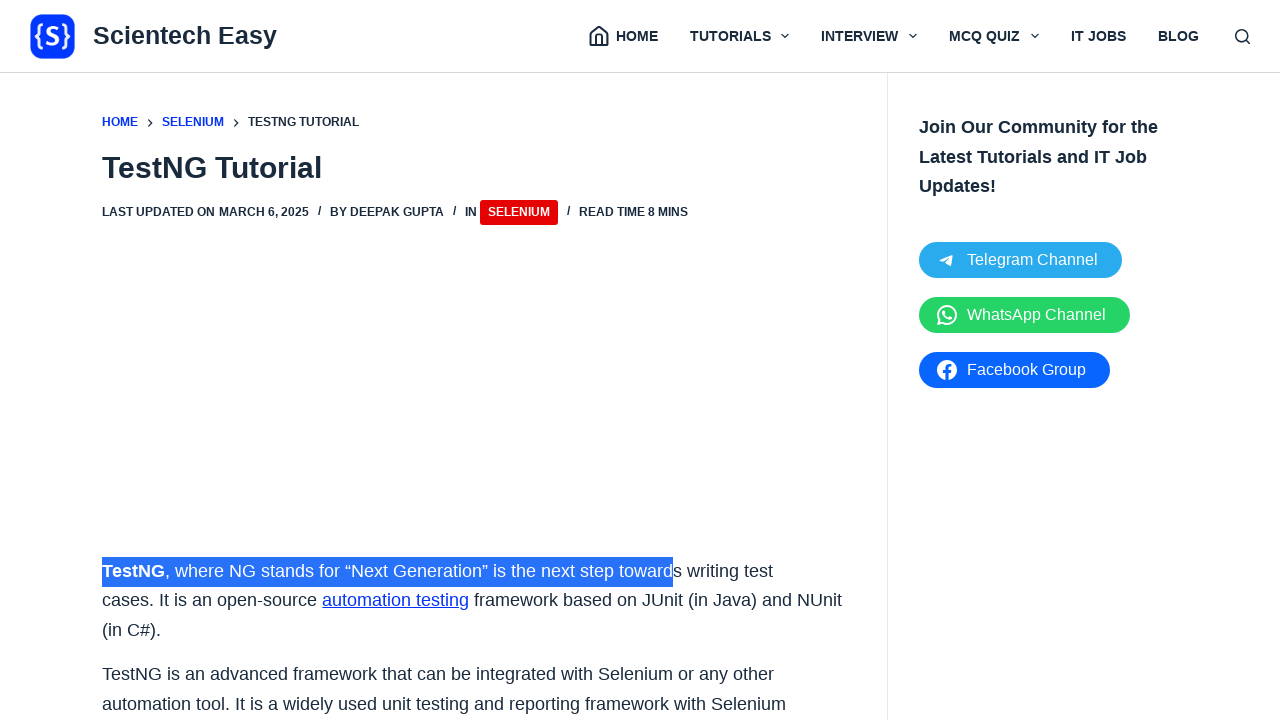

Extended selection with right arrow (iteration 63 of 100)
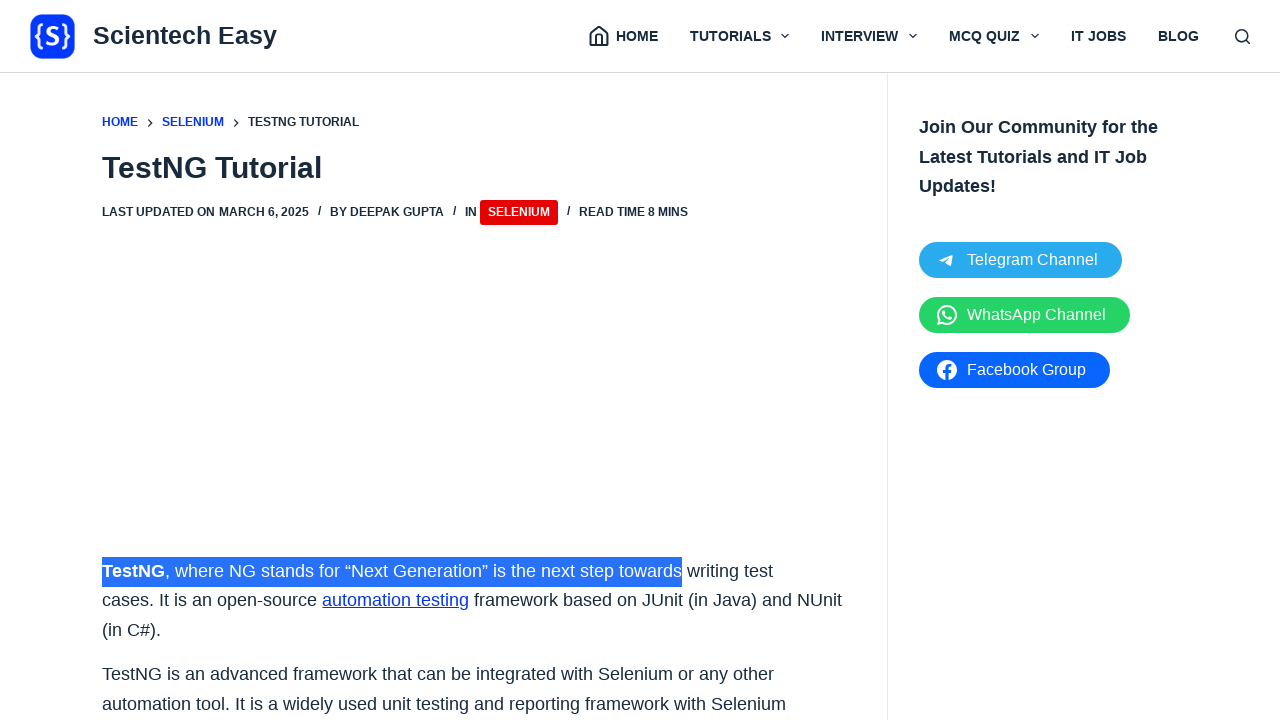

Extended selection with right arrow (iteration 64 of 100)
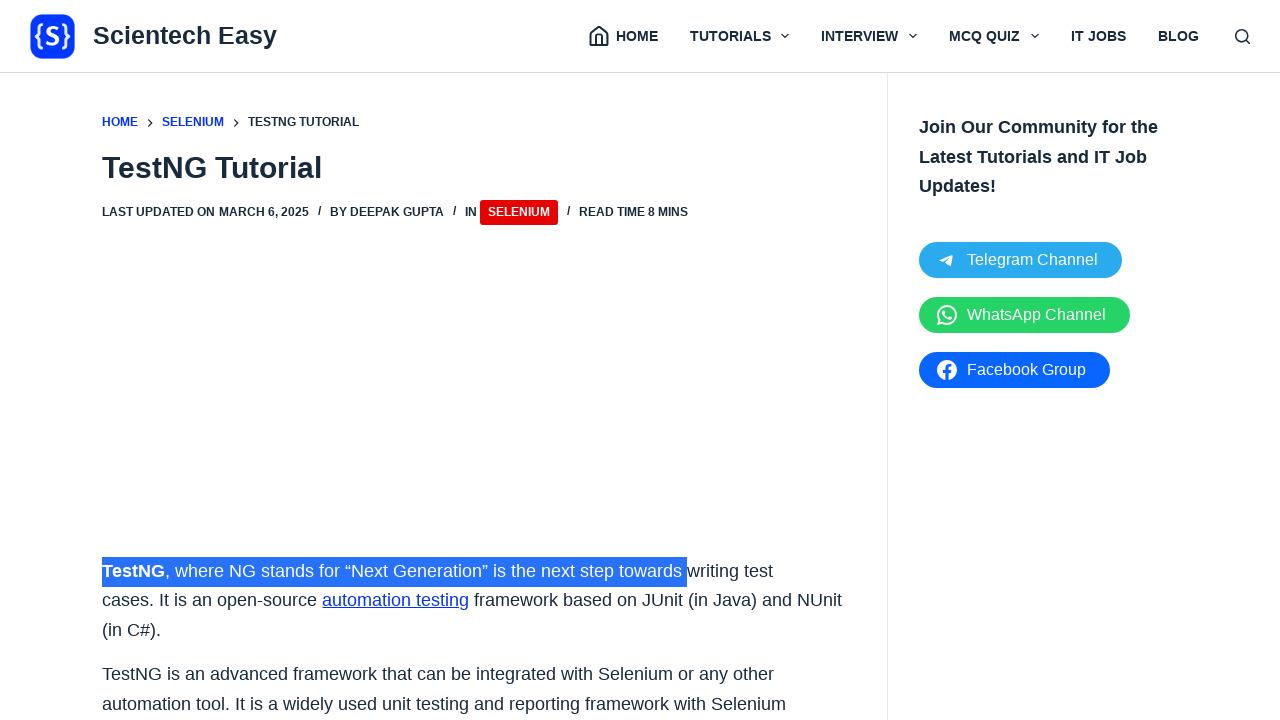

Extended selection with right arrow (iteration 65 of 100)
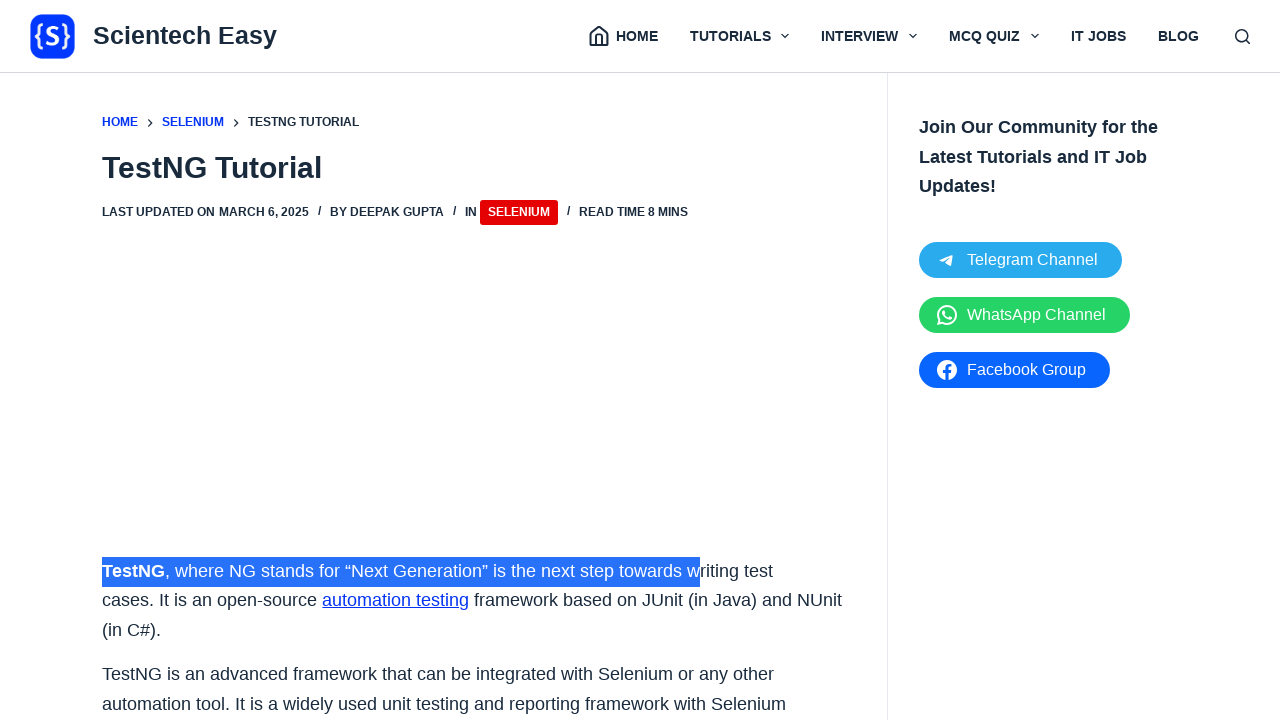

Extended selection with right arrow (iteration 66 of 100)
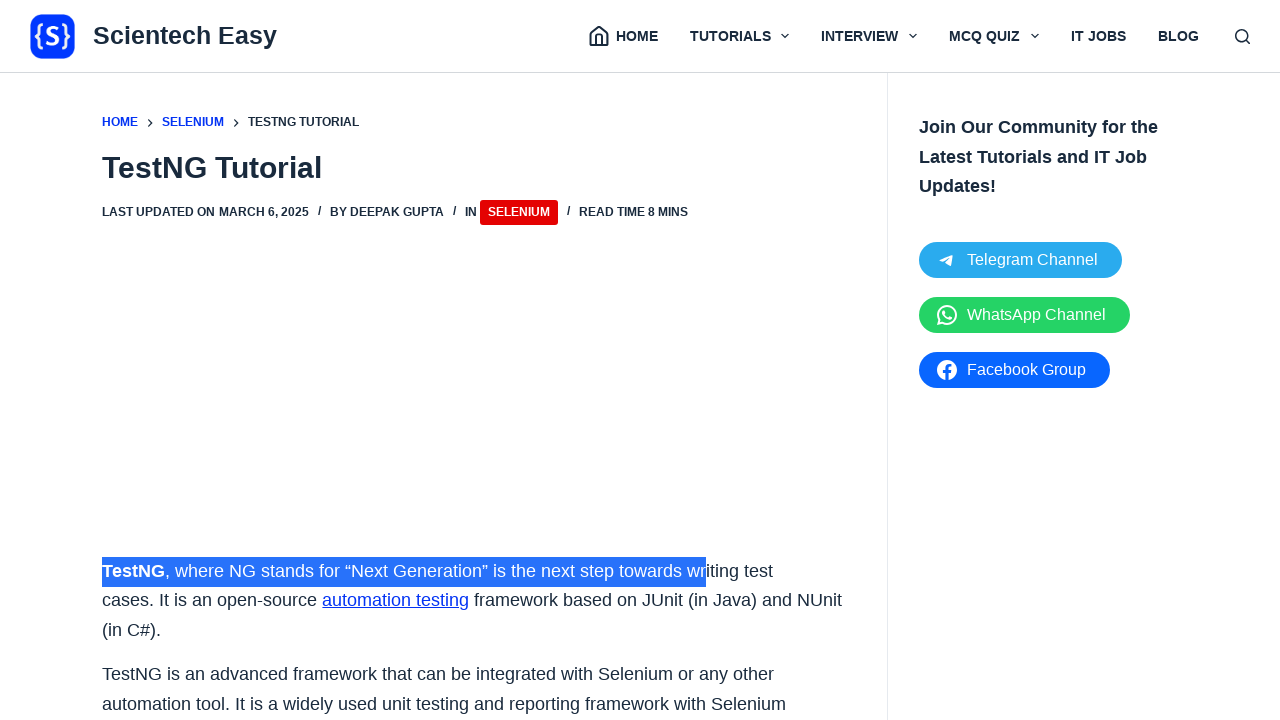

Extended selection with right arrow (iteration 67 of 100)
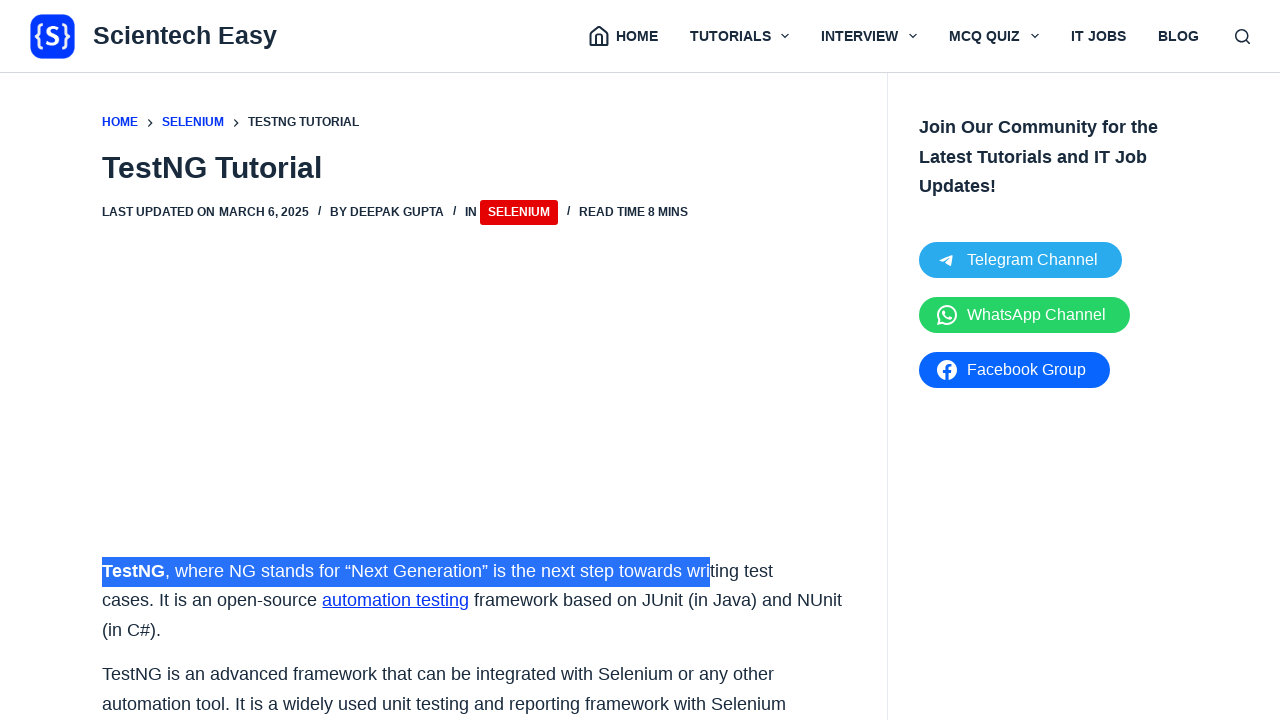

Extended selection with right arrow (iteration 68 of 100)
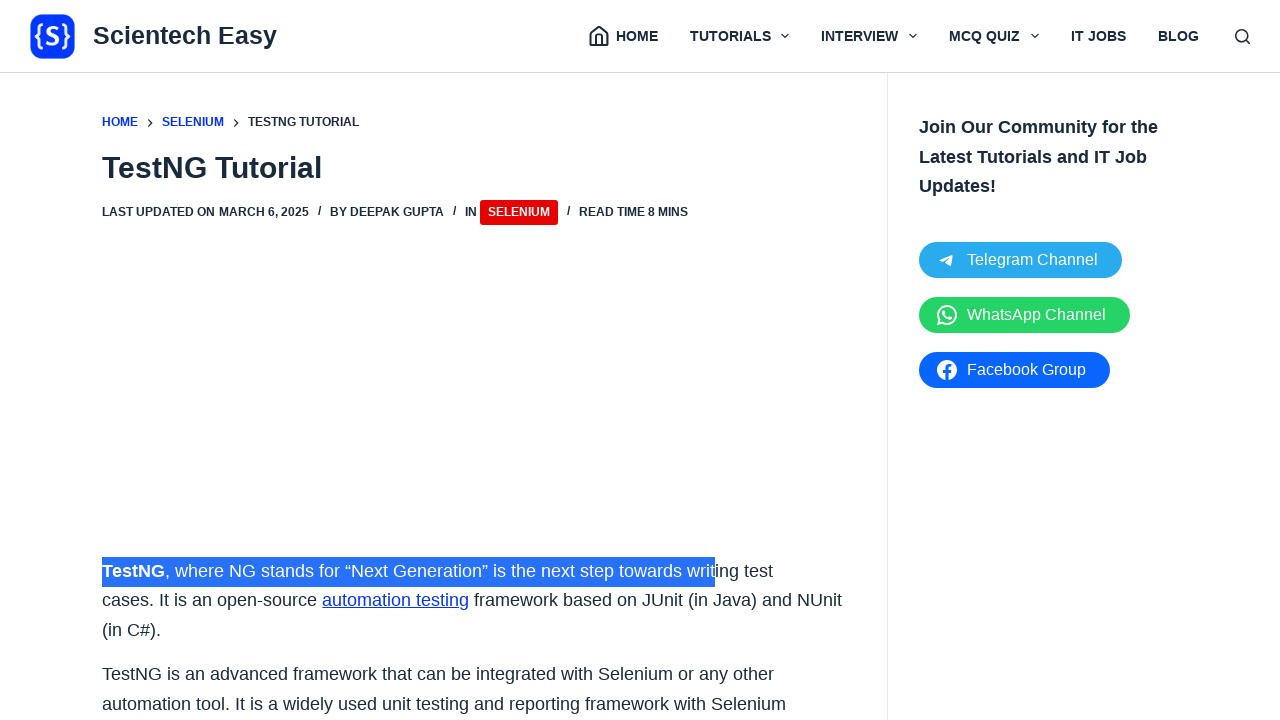

Extended selection with right arrow (iteration 69 of 100)
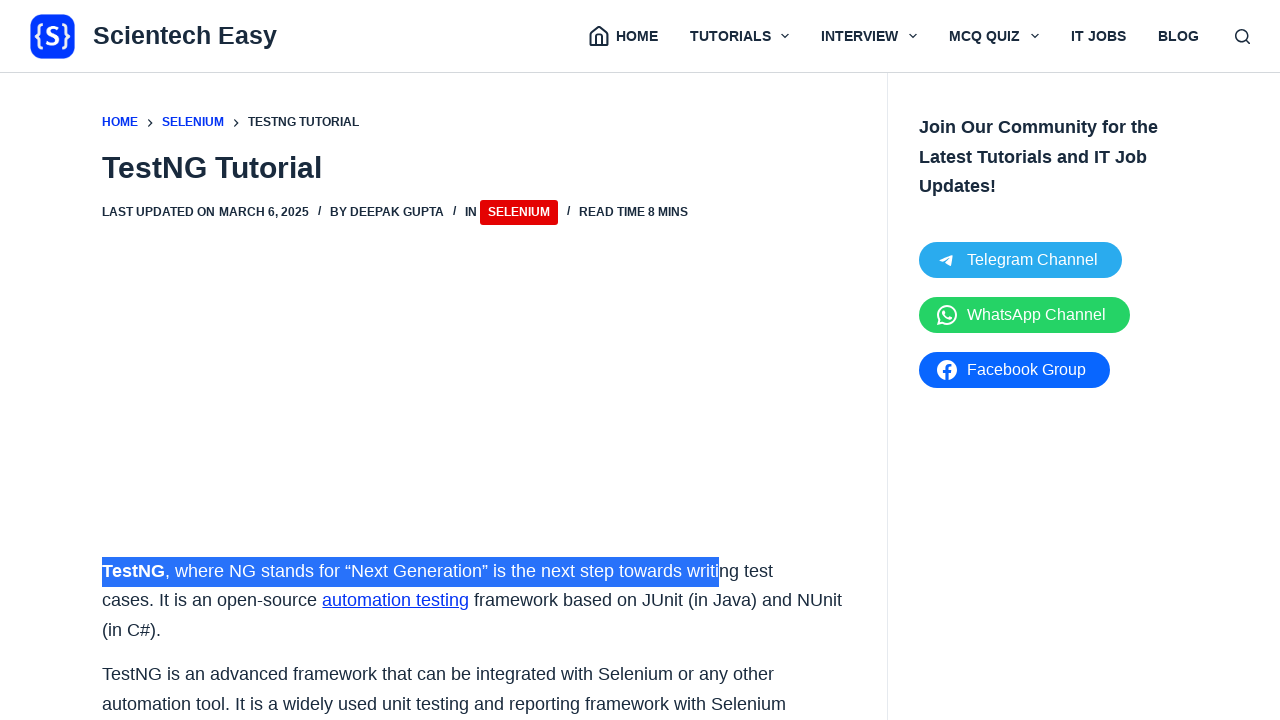

Extended selection with right arrow (iteration 70 of 100)
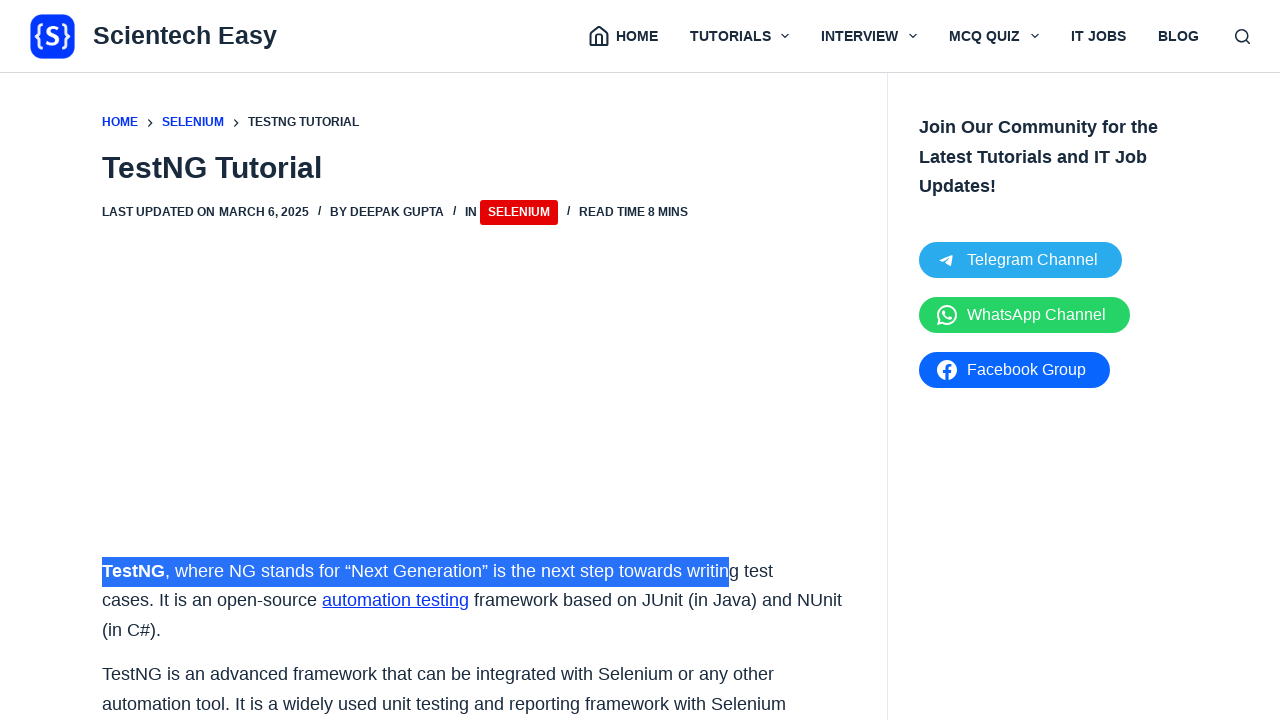

Extended selection with right arrow (iteration 71 of 100)
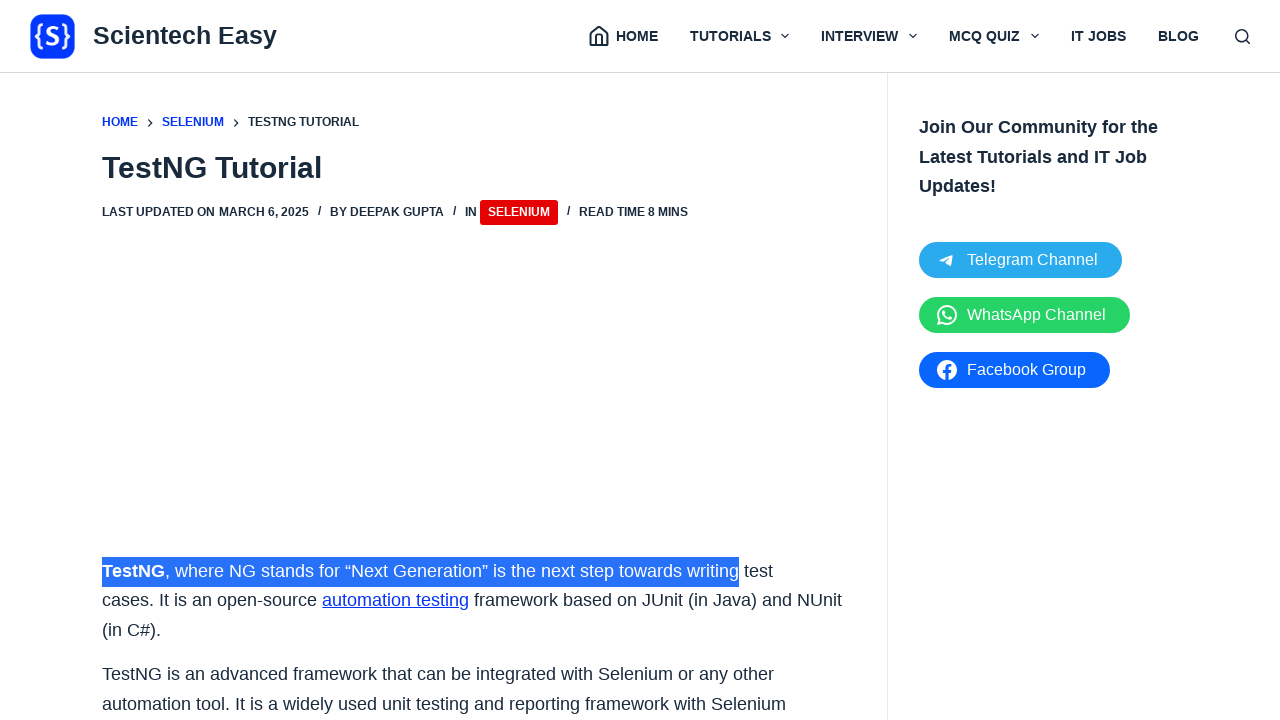

Extended selection with right arrow (iteration 72 of 100)
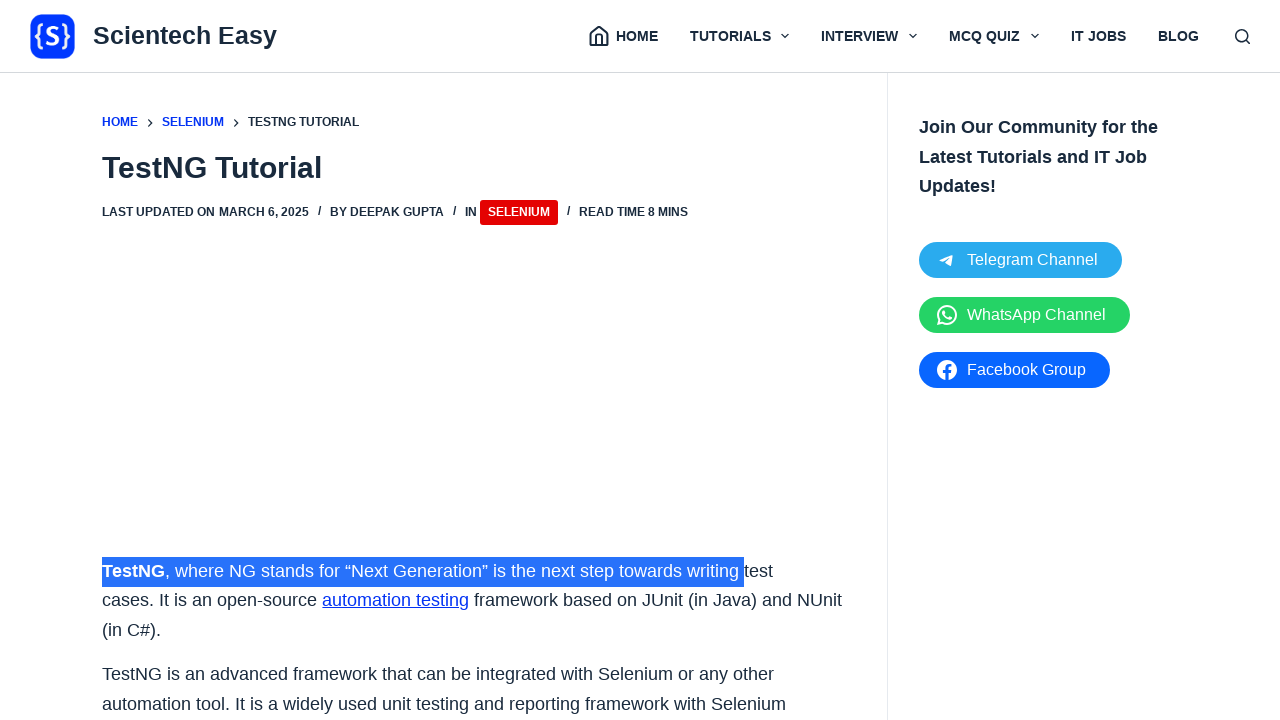

Extended selection with right arrow (iteration 73 of 100)
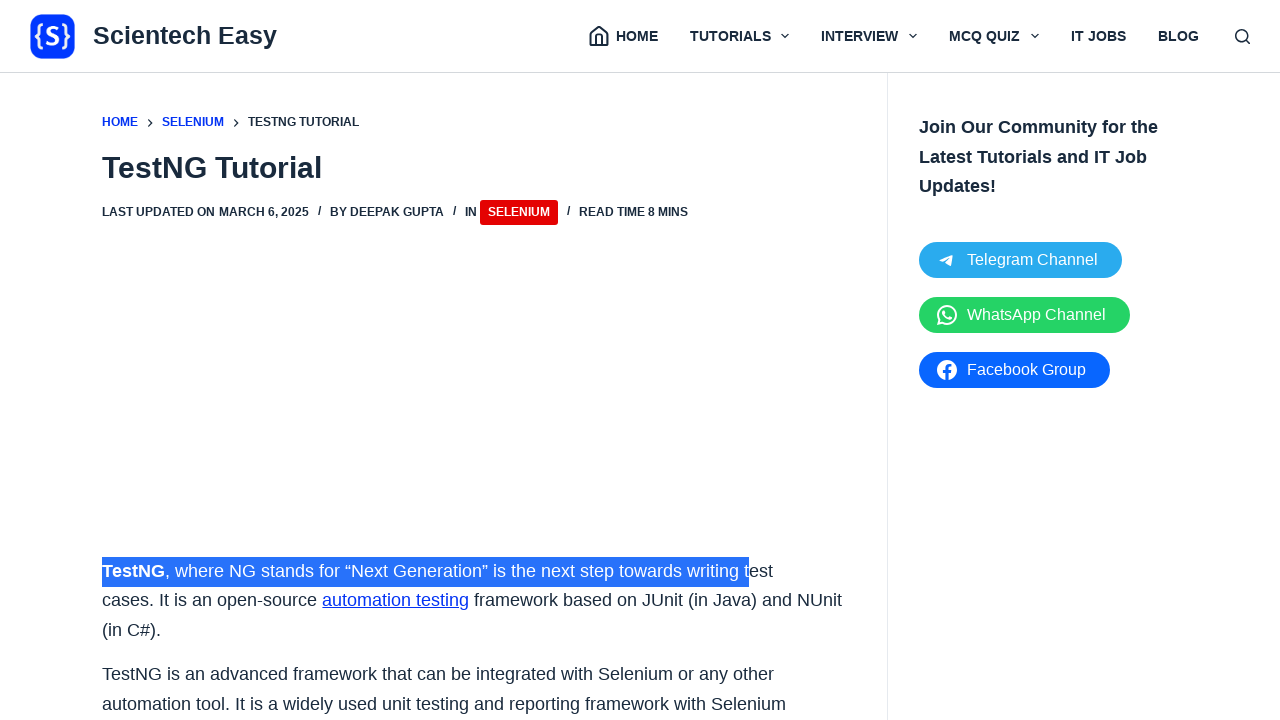

Extended selection with right arrow (iteration 74 of 100)
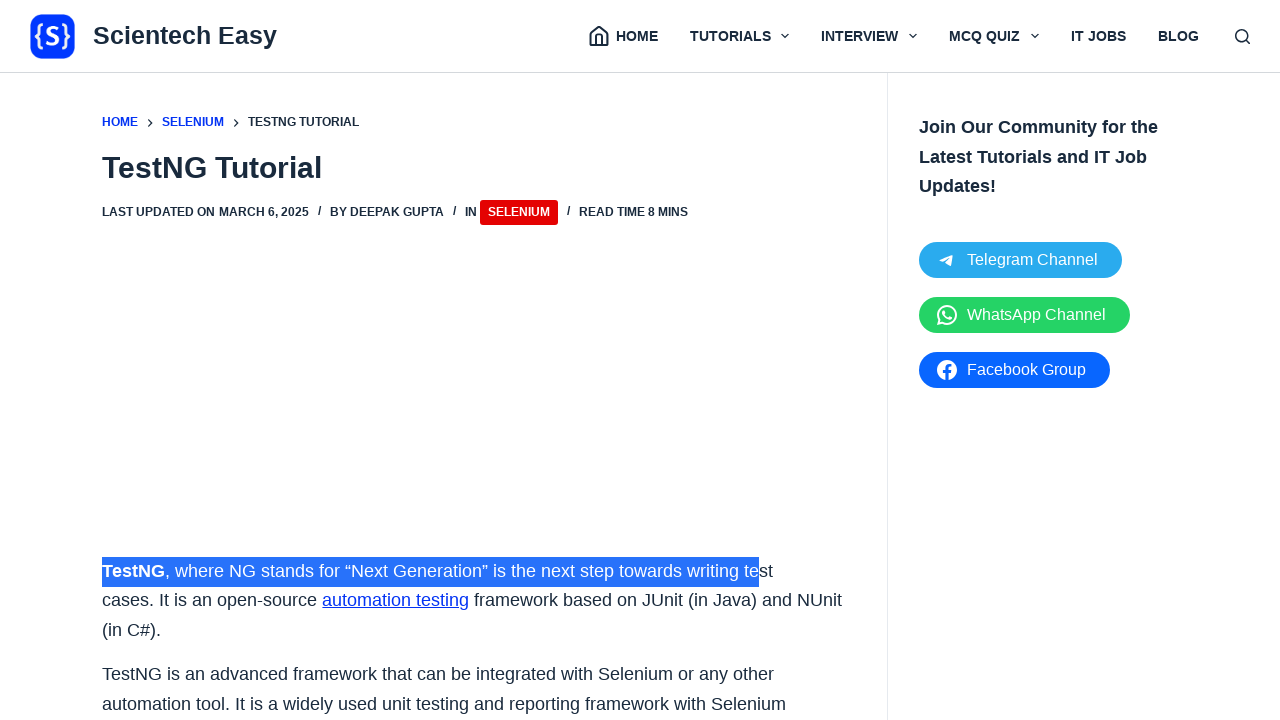

Extended selection with right arrow (iteration 75 of 100)
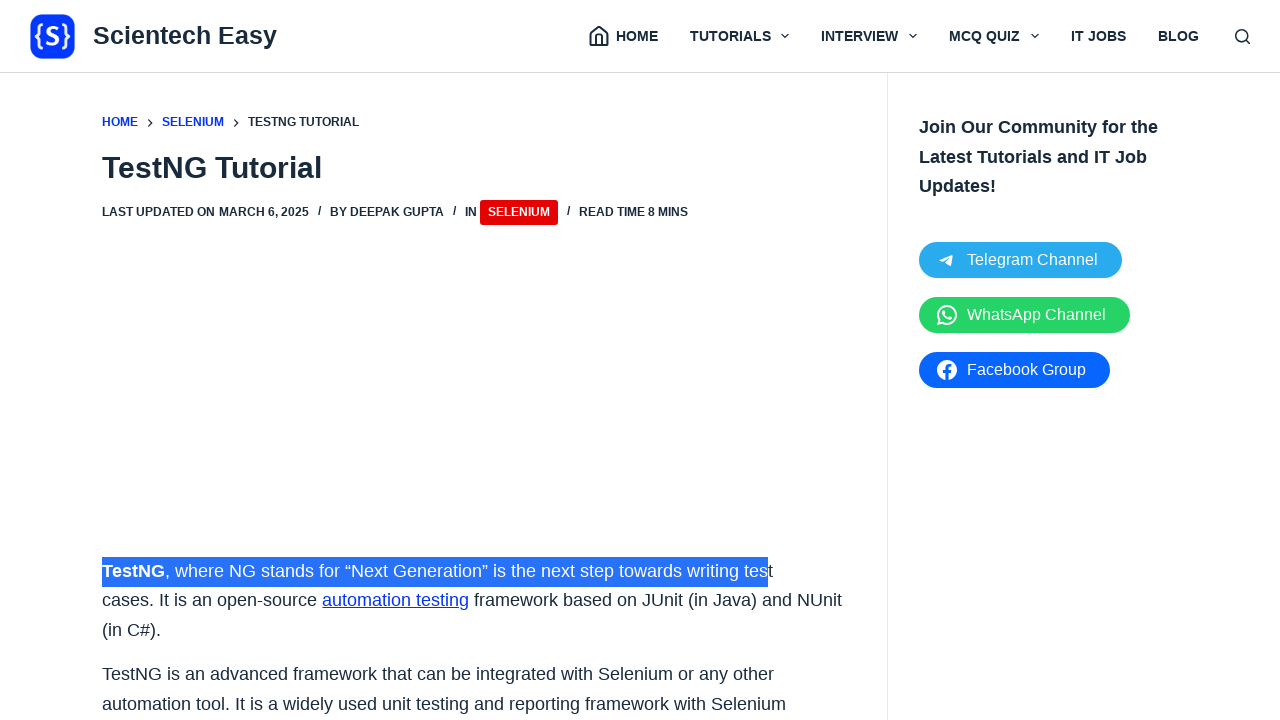

Extended selection with right arrow (iteration 76 of 100)
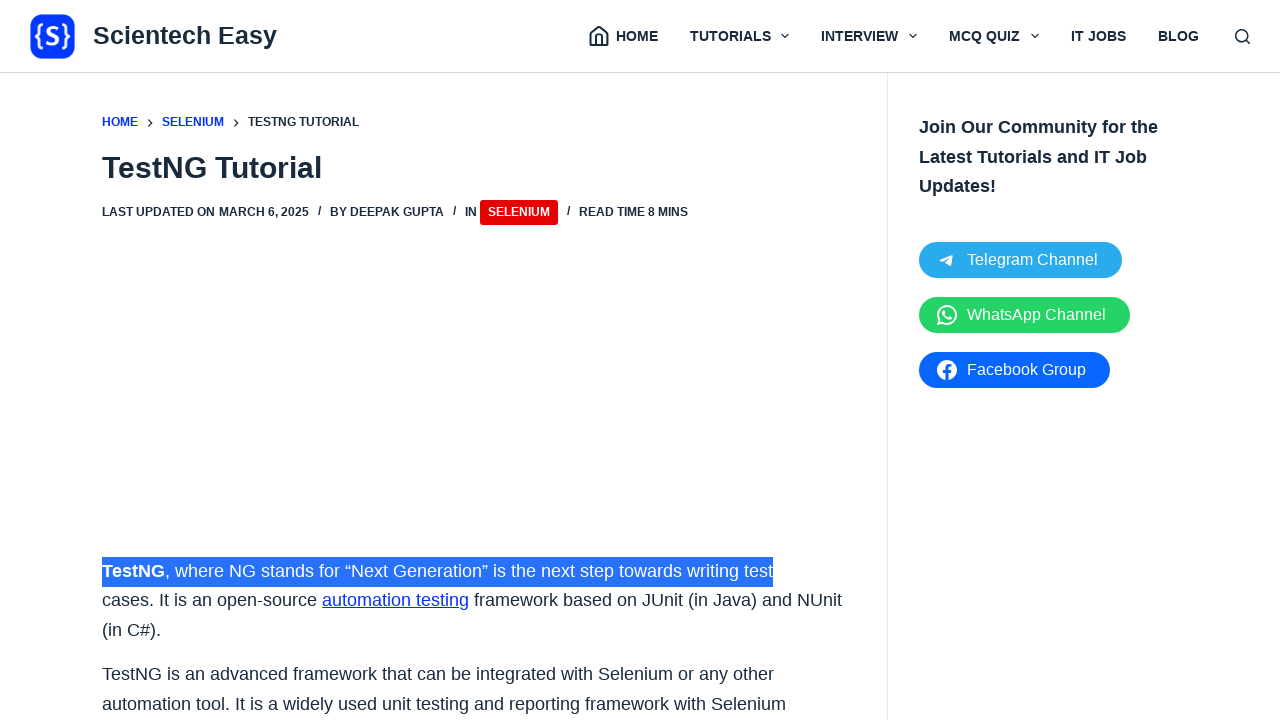

Extended selection with right arrow (iteration 77 of 100)
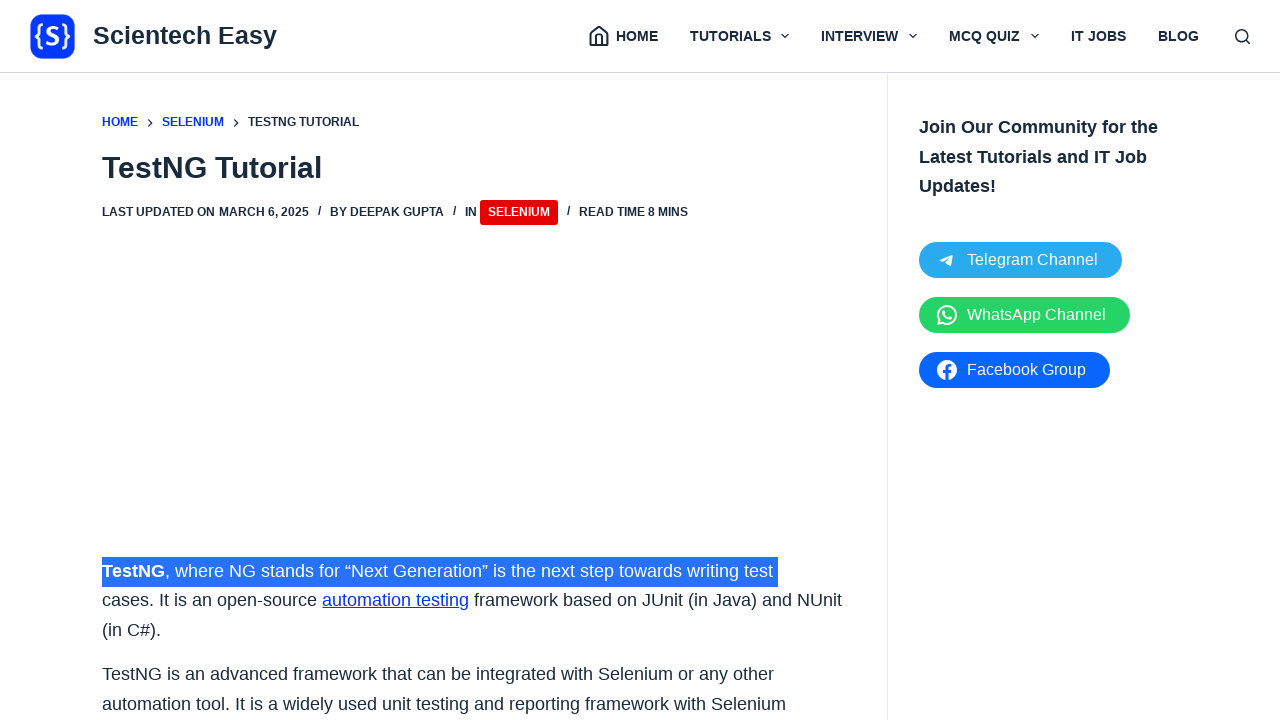

Extended selection with right arrow (iteration 78 of 100)
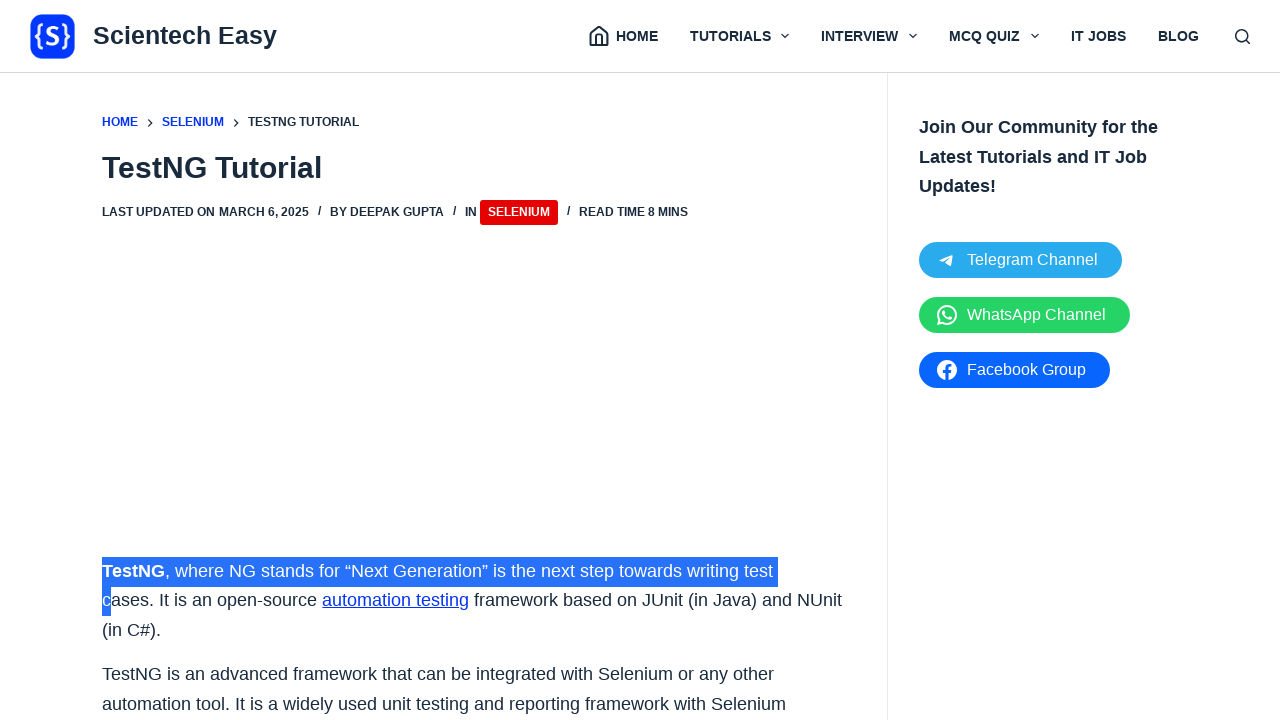

Extended selection with right arrow (iteration 79 of 100)
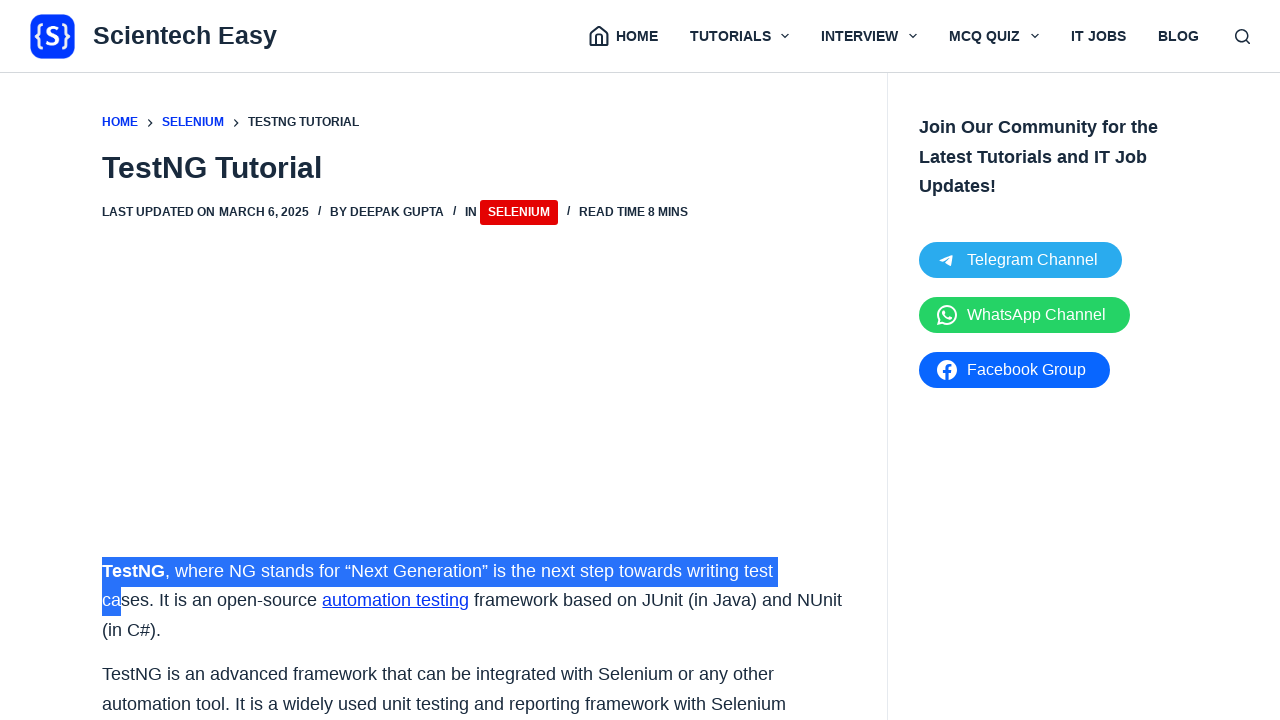

Extended selection with right arrow (iteration 80 of 100)
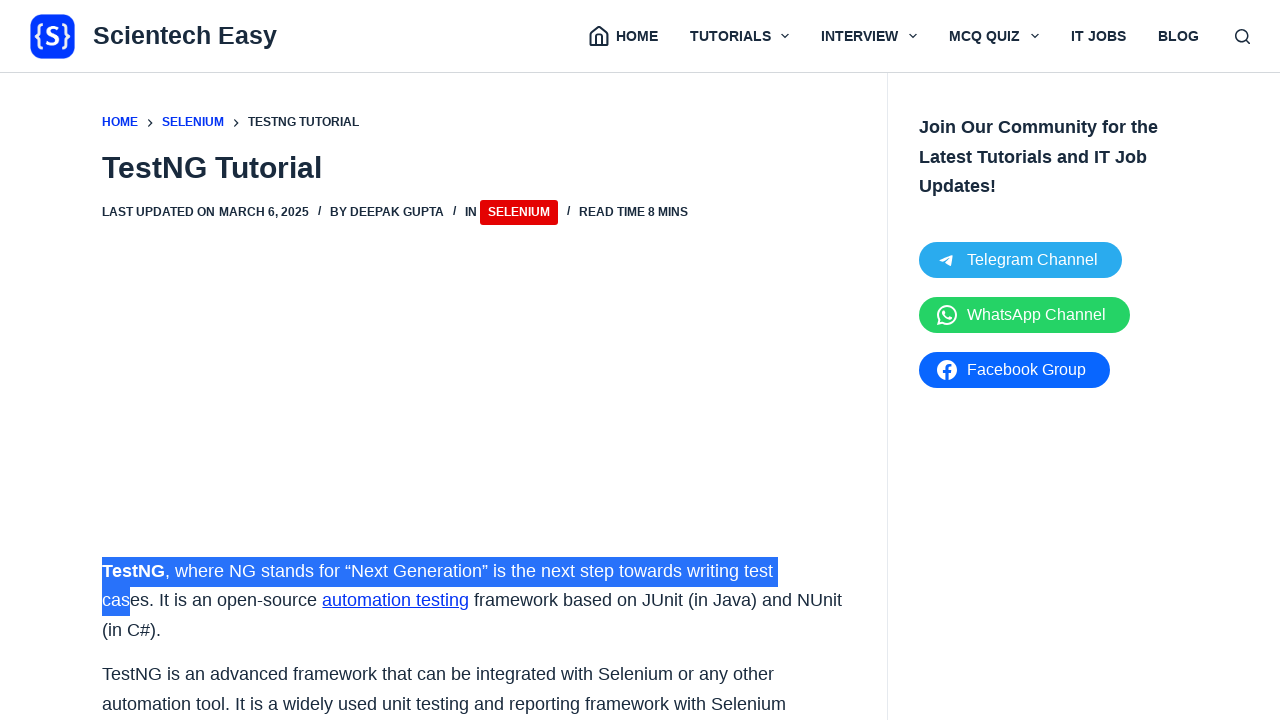

Extended selection with right arrow (iteration 81 of 100)
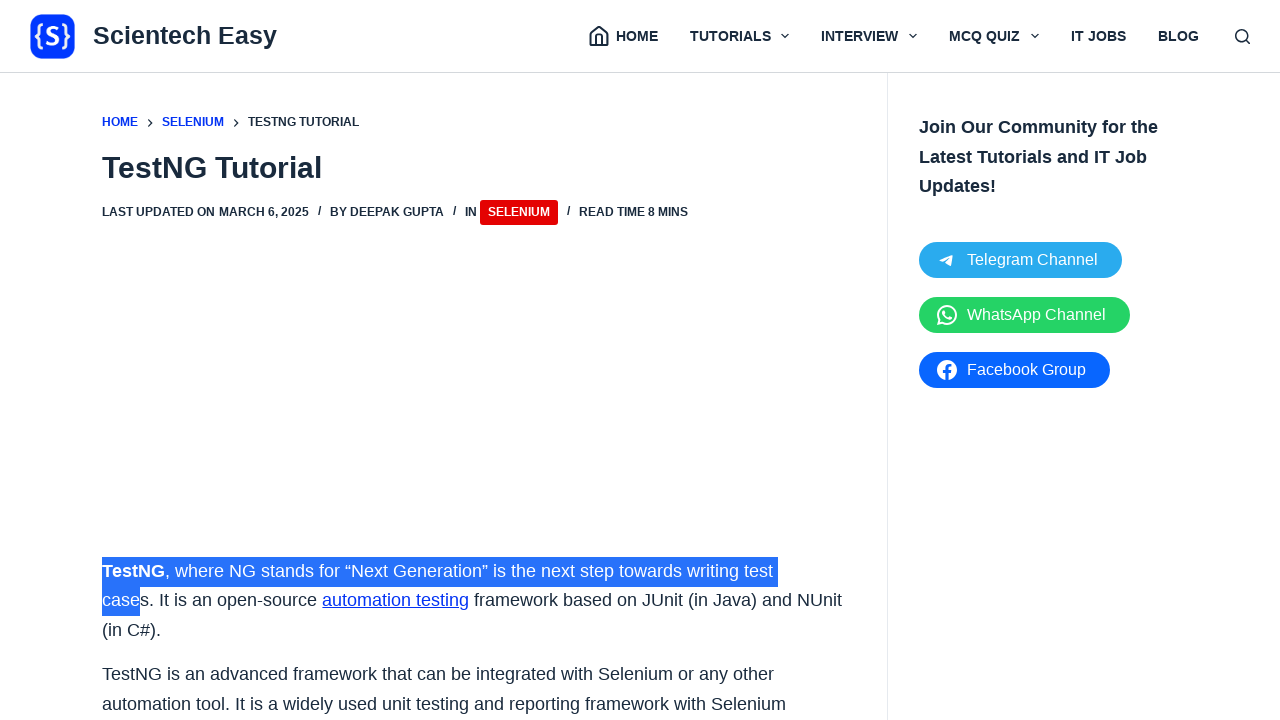

Extended selection with right arrow (iteration 82 of 100)
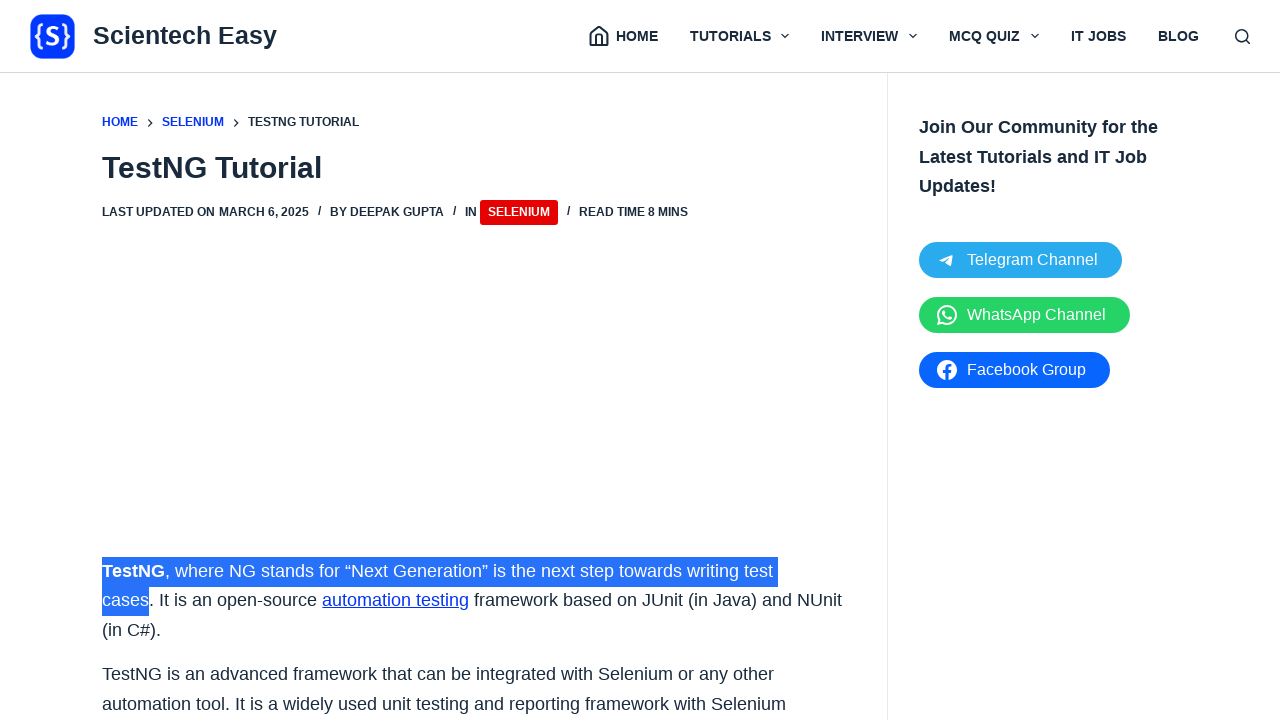

Extended selection with right arrow (iteration 83 of 100)
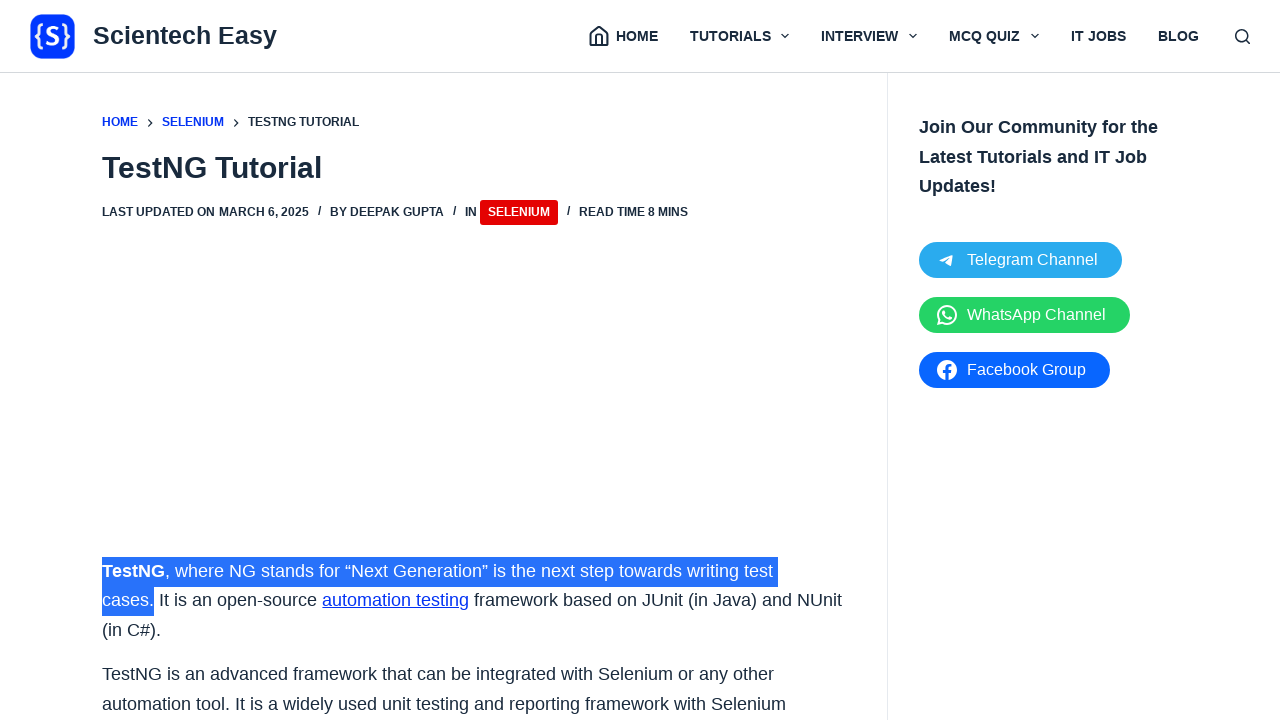

Extended selection with right arrow (iteration 84 of 100)
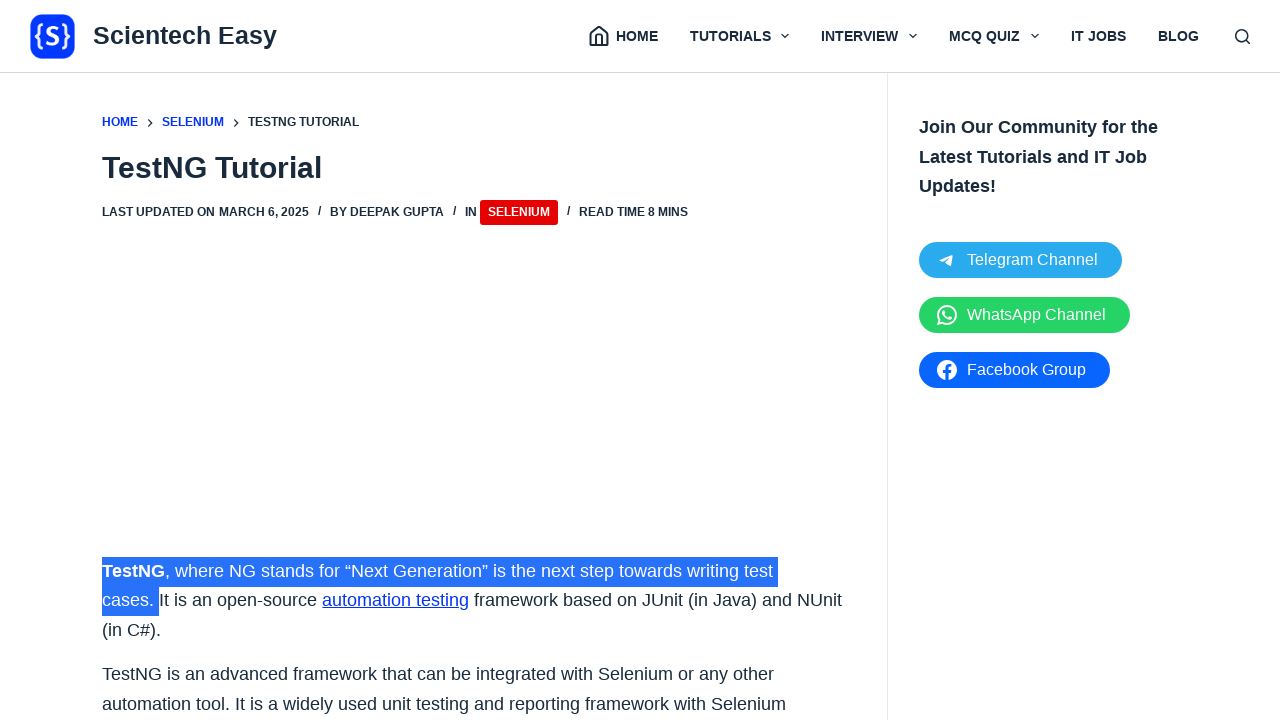

Extended selection with right arrow (iteration 85 of 100)
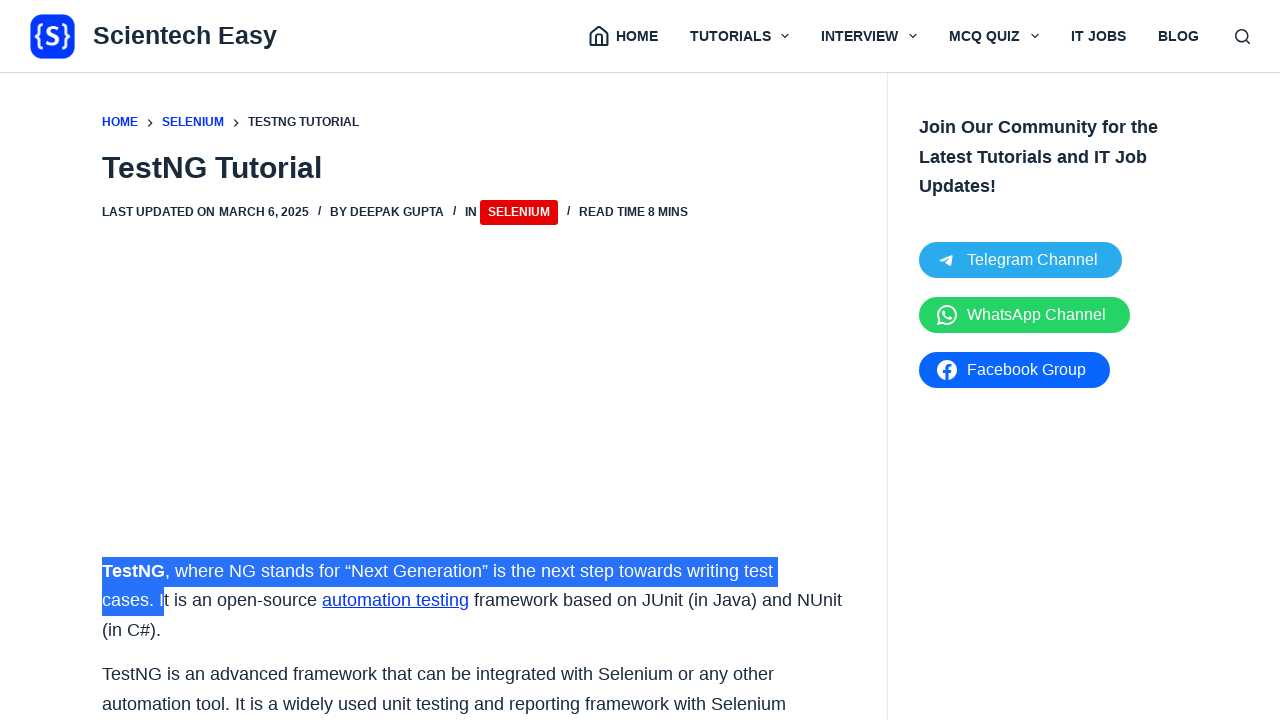

Extended selection with right arrow (iteration 86 of 100)
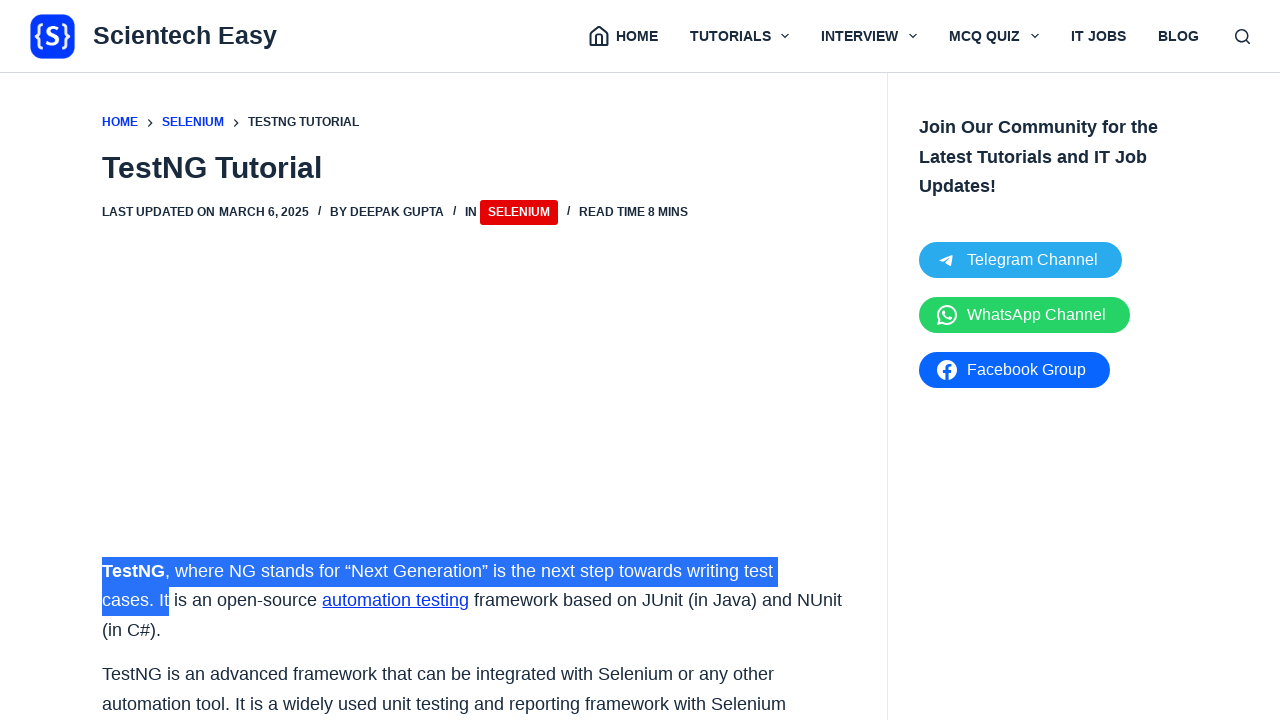

Extended selection with right arrow (iteration 87 of 100)
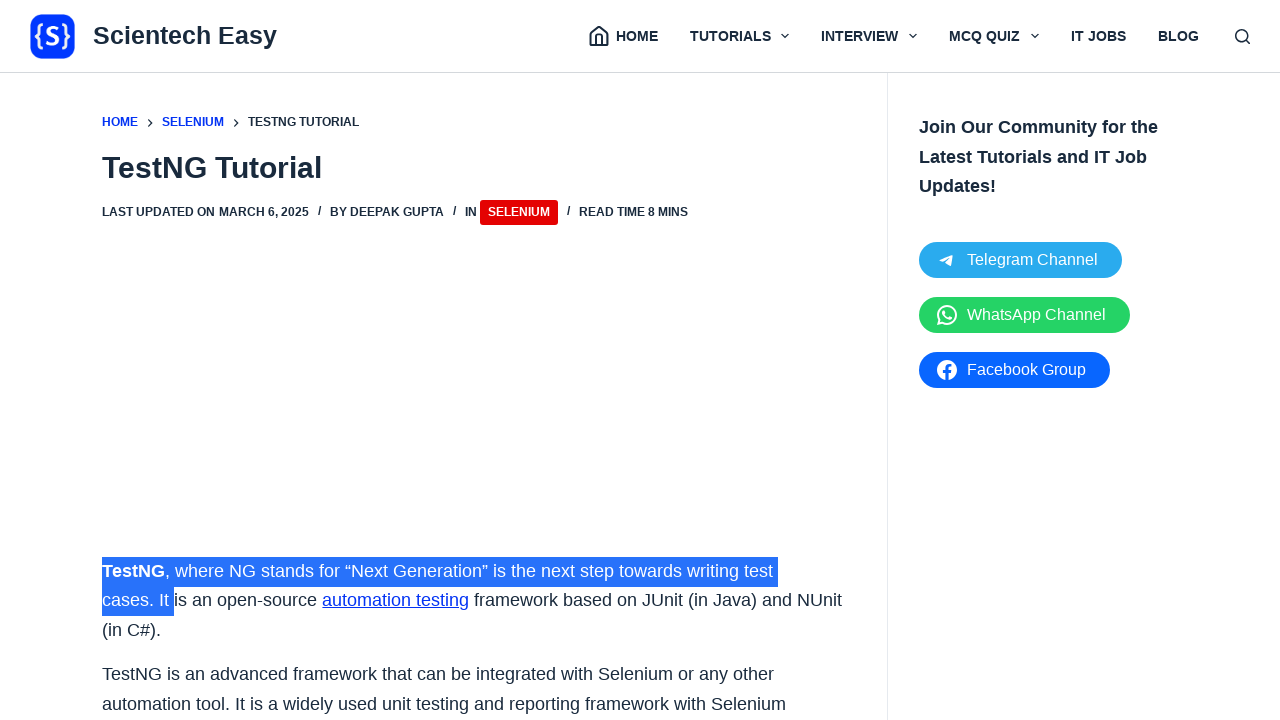

Extended selection with right arrow (iteration 88 of 100)
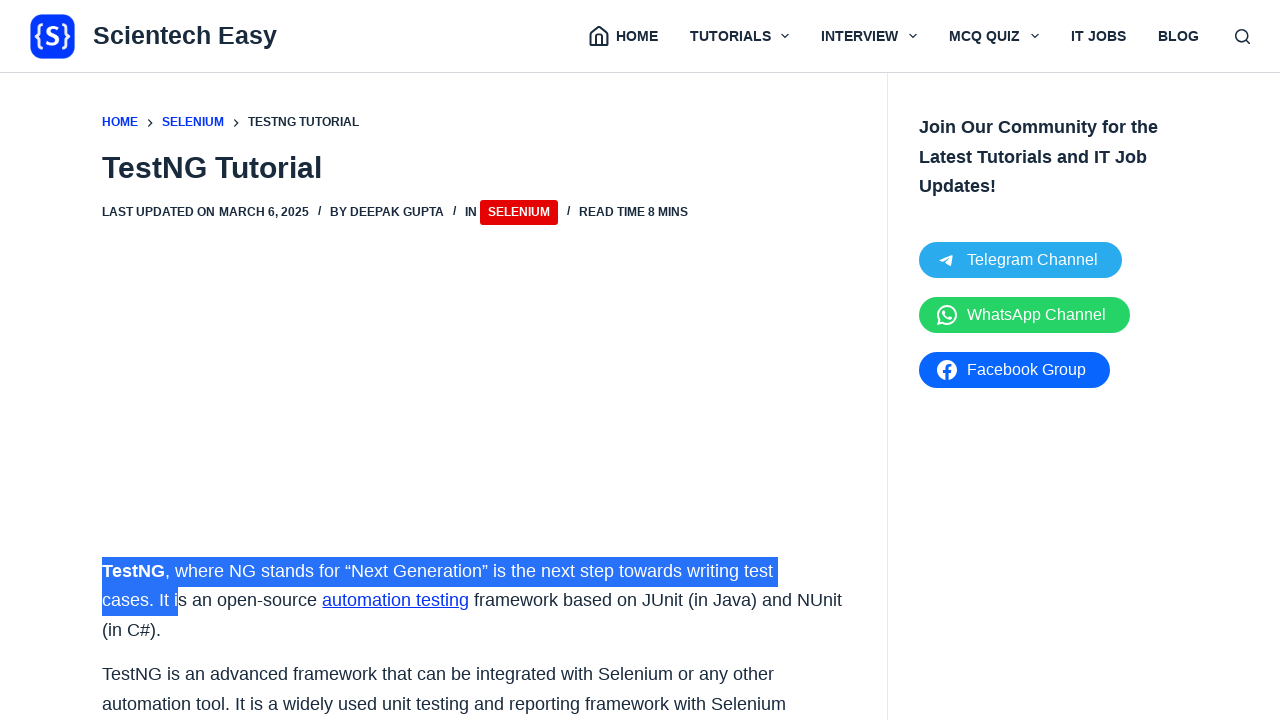

Extended selection with right arrow (iteration 89 of 100)
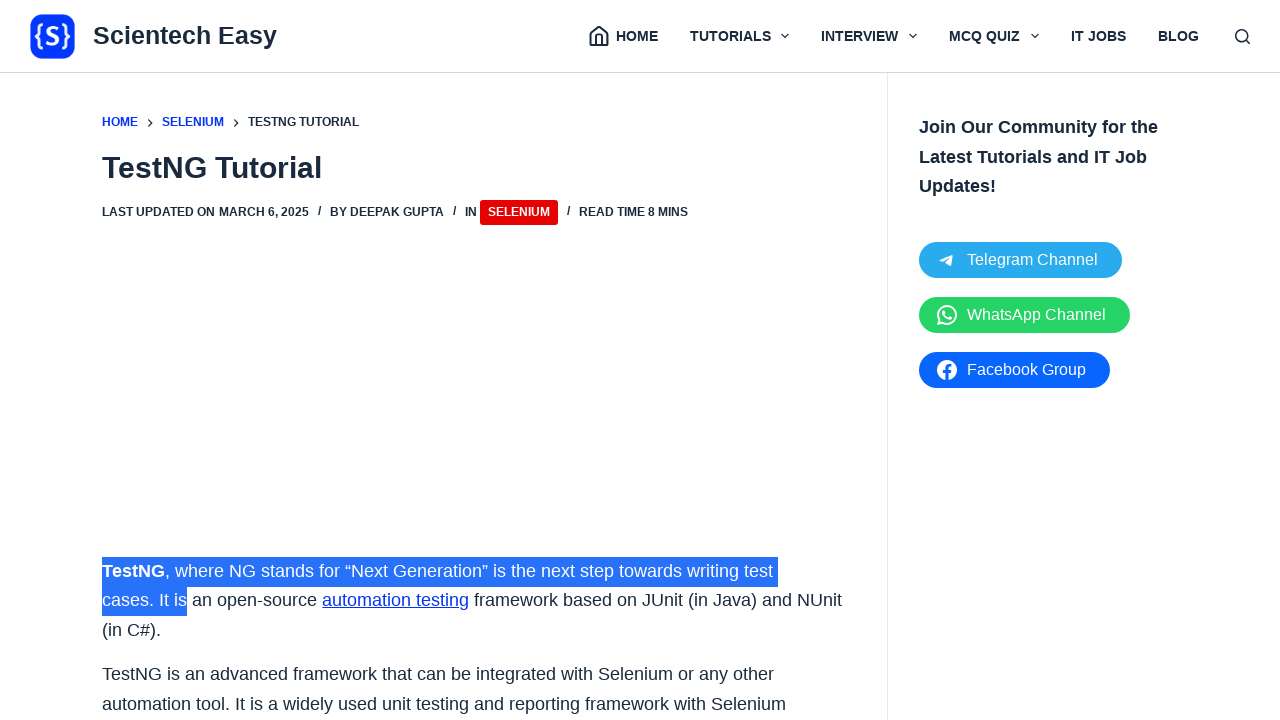

Extended selection with right arrow (iteration 90 of 100)
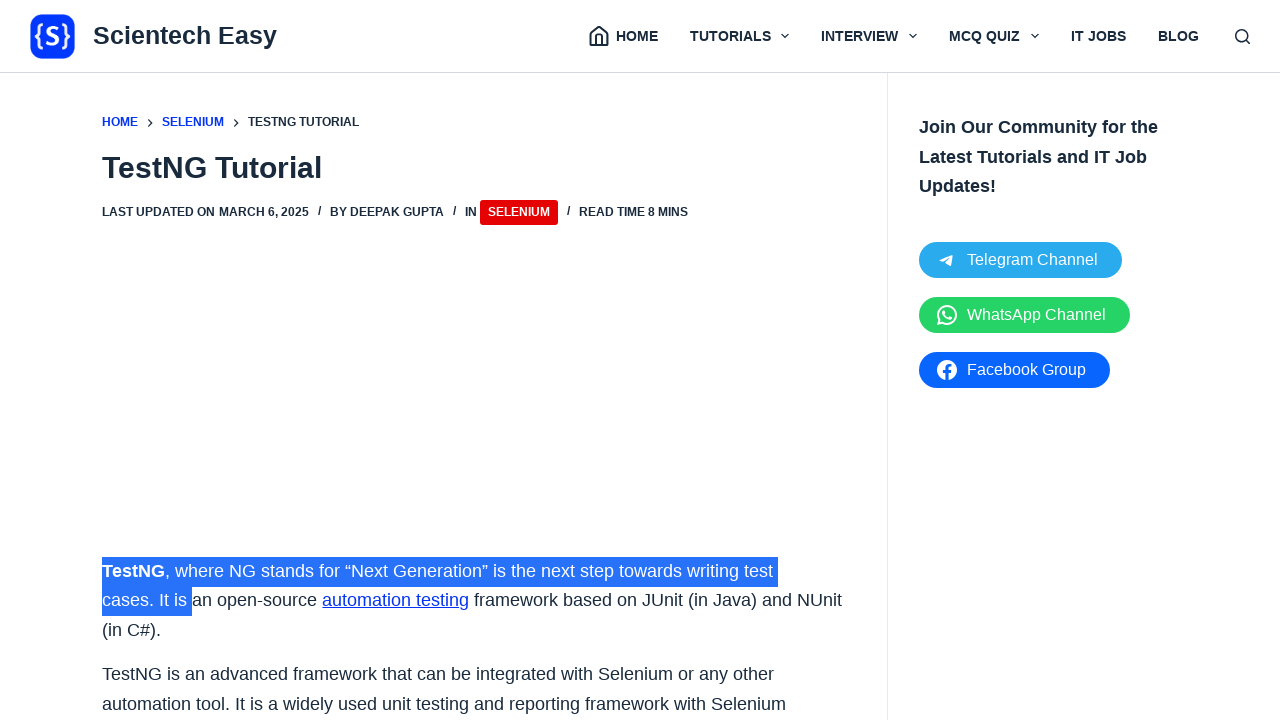

Extended selection with right arrow (iteration 91 of 100)
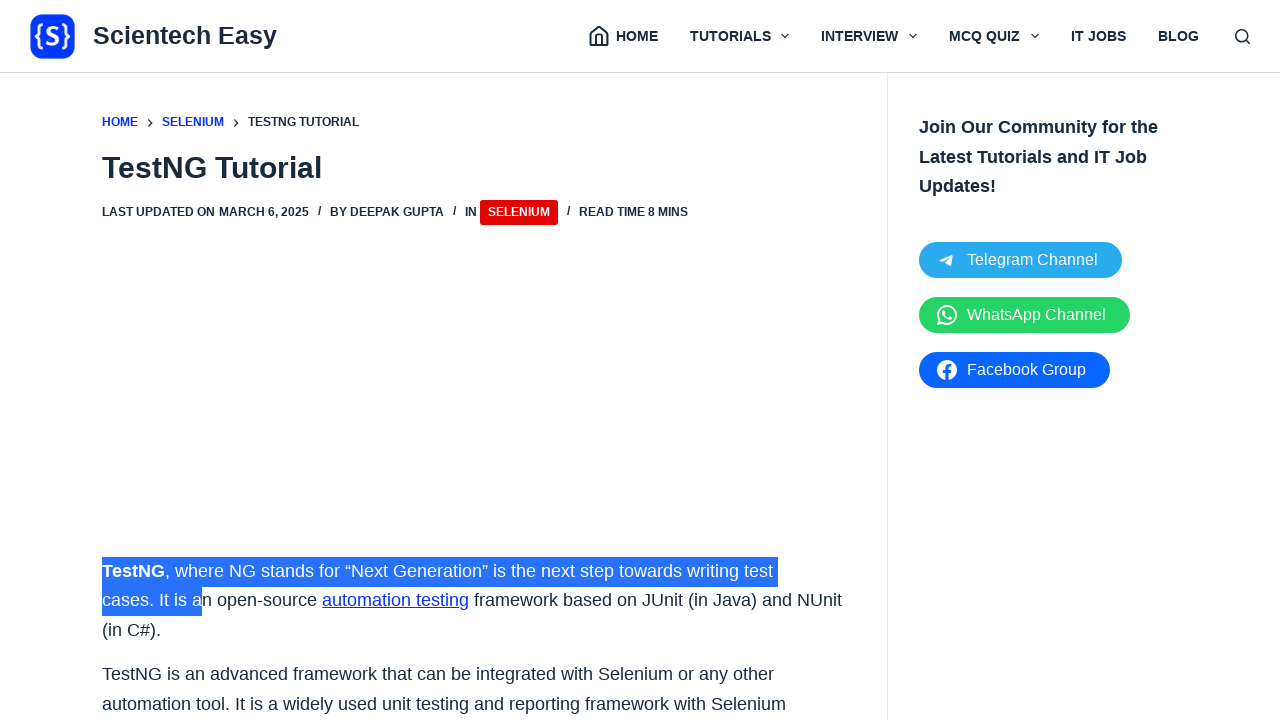

Extended selection with right arrow (iteration 92 of 100)
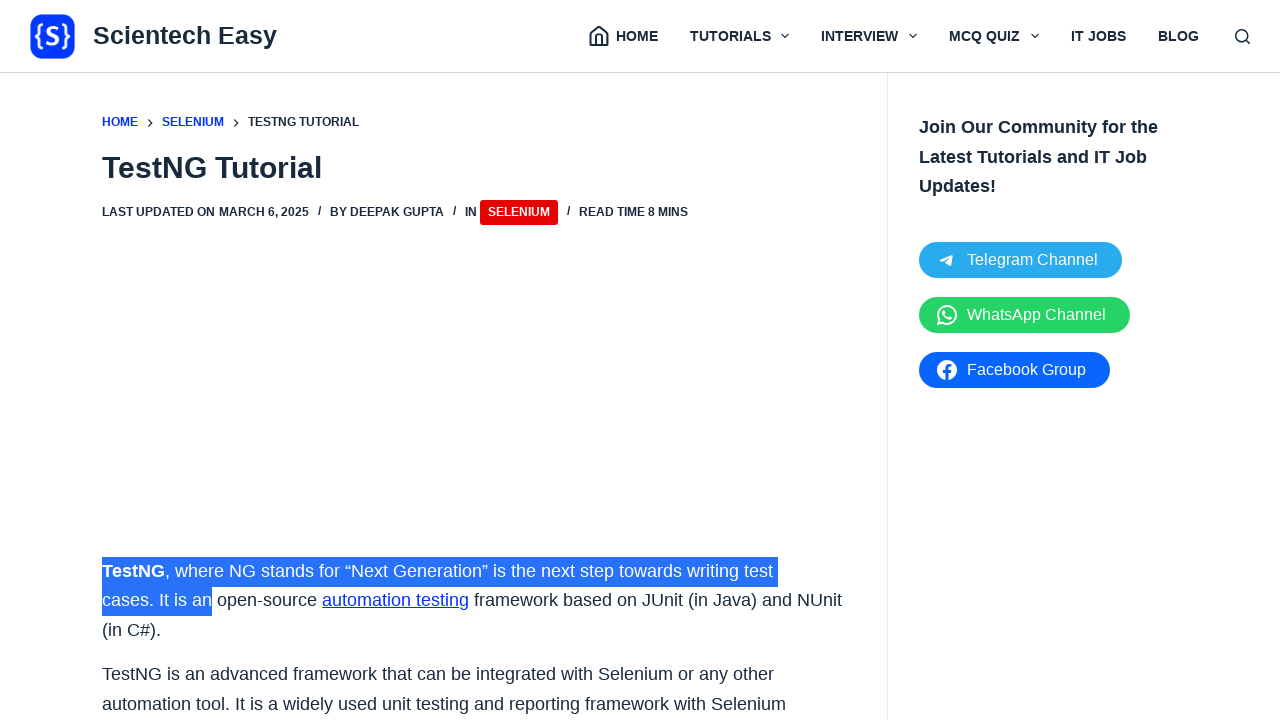

Extended selection with right arrow (iteration 93 of 100)
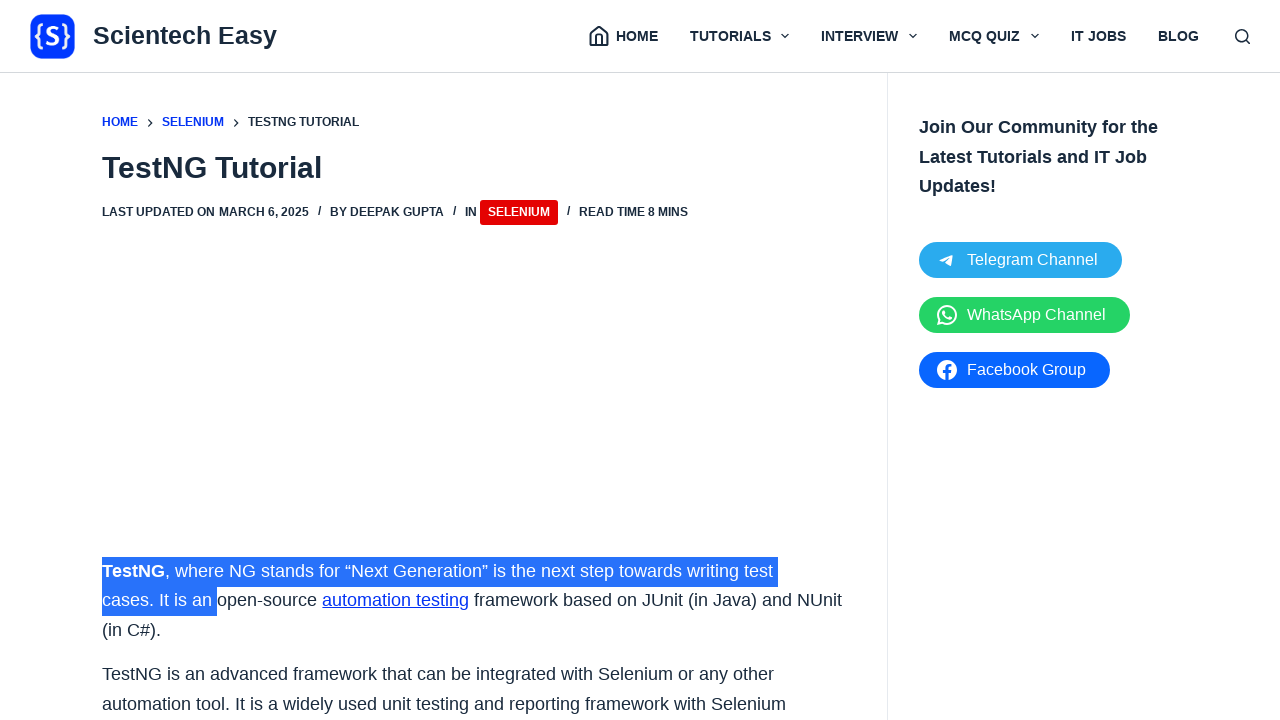

Extended selection with right arrow (iteration 94 of 100)
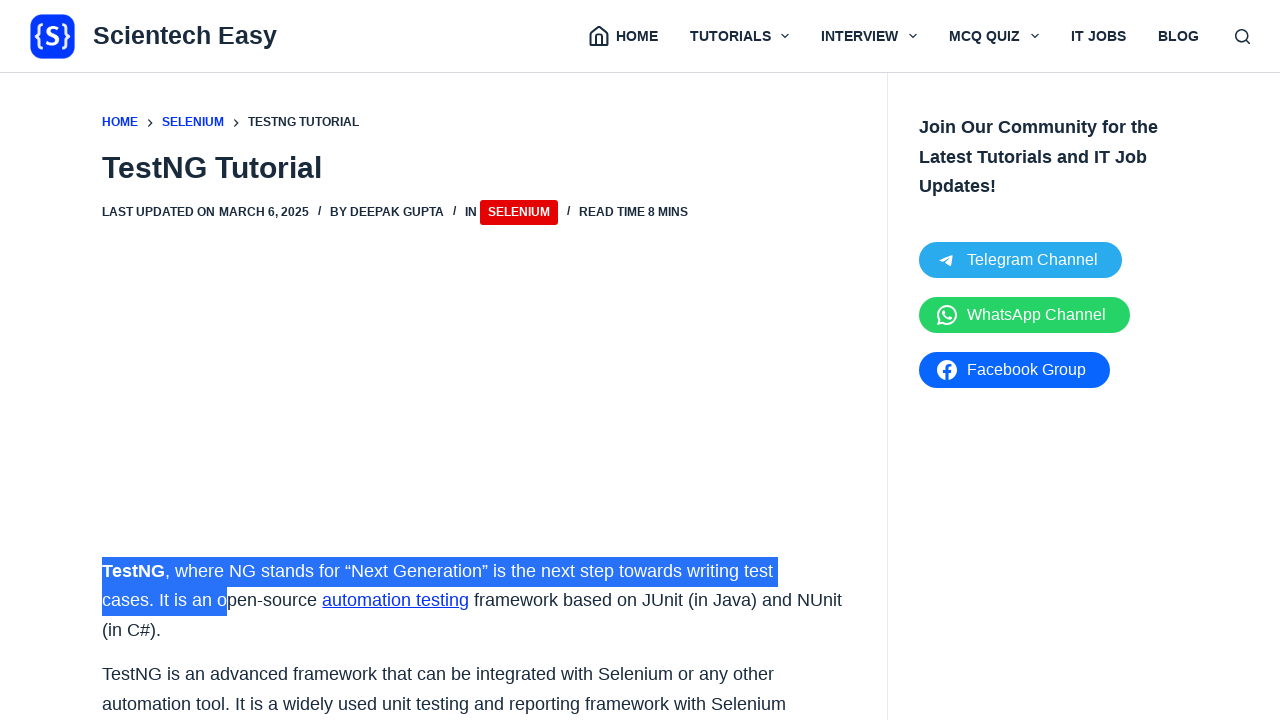

Extended selection with right arrow (iteration 95 of 100)
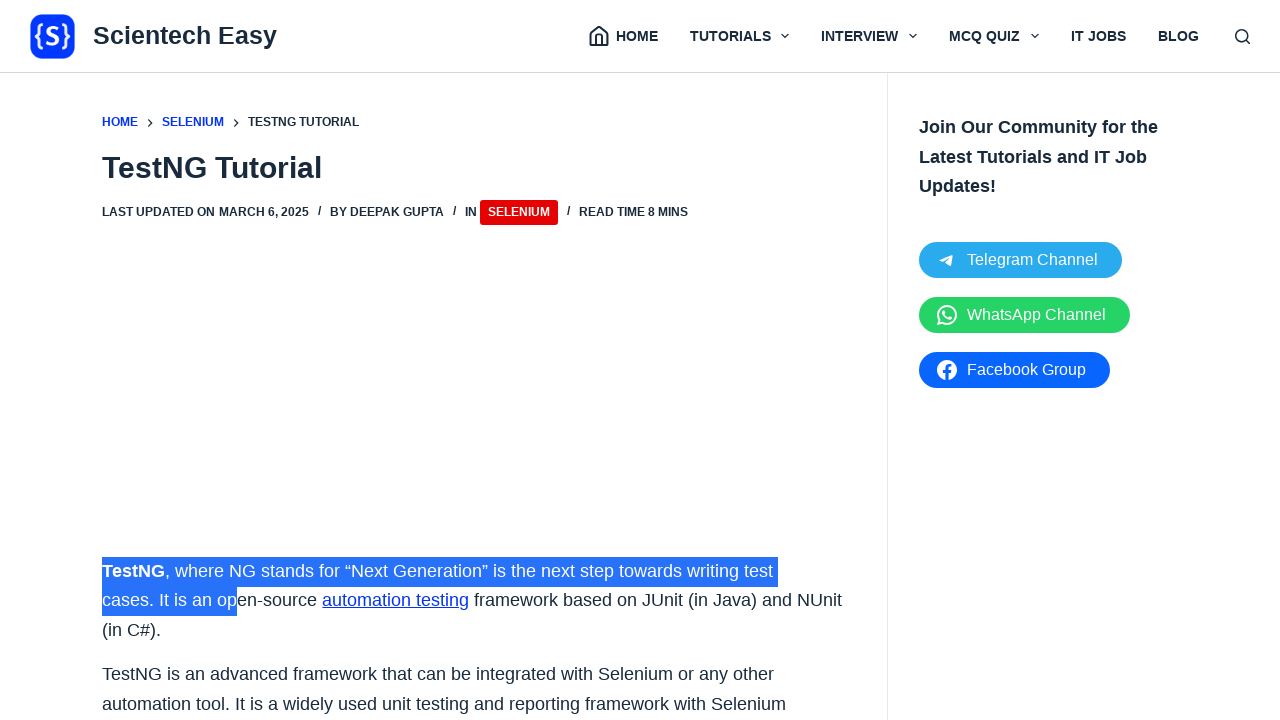

Extended selection with right arrow (iteration 96 of 100)
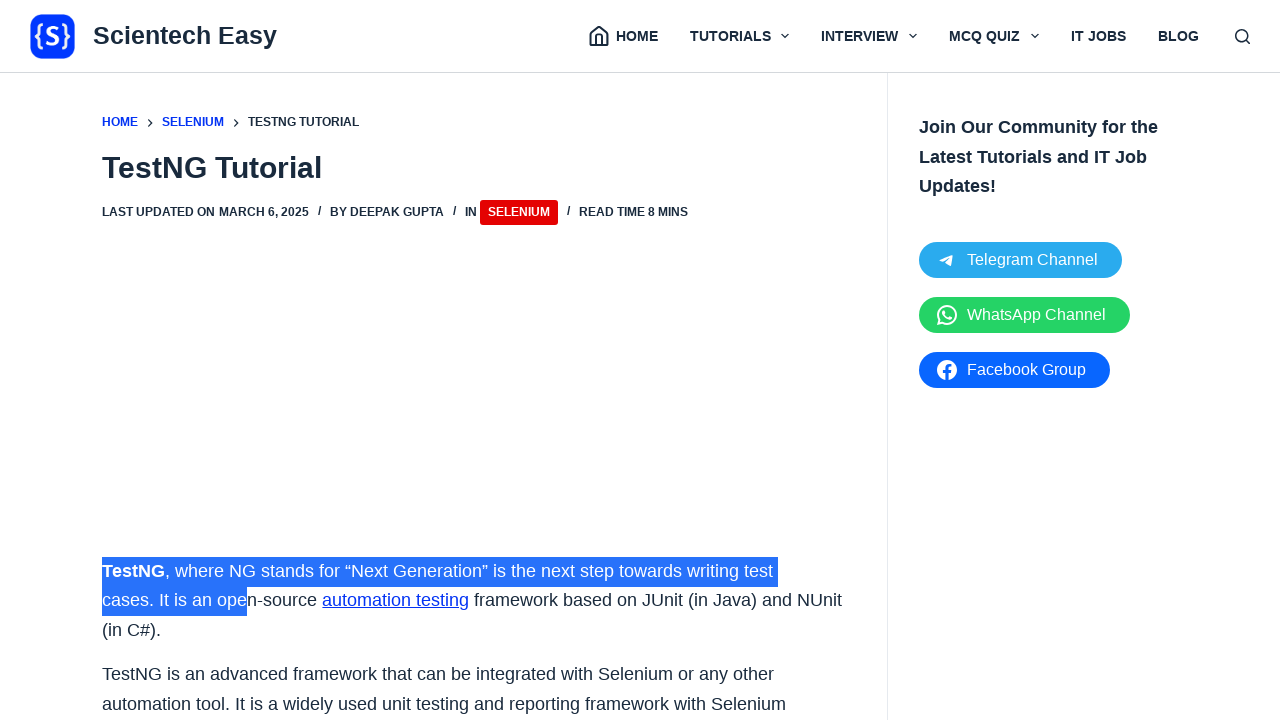

Extended selection with right arrow (iteration 97 of 100)
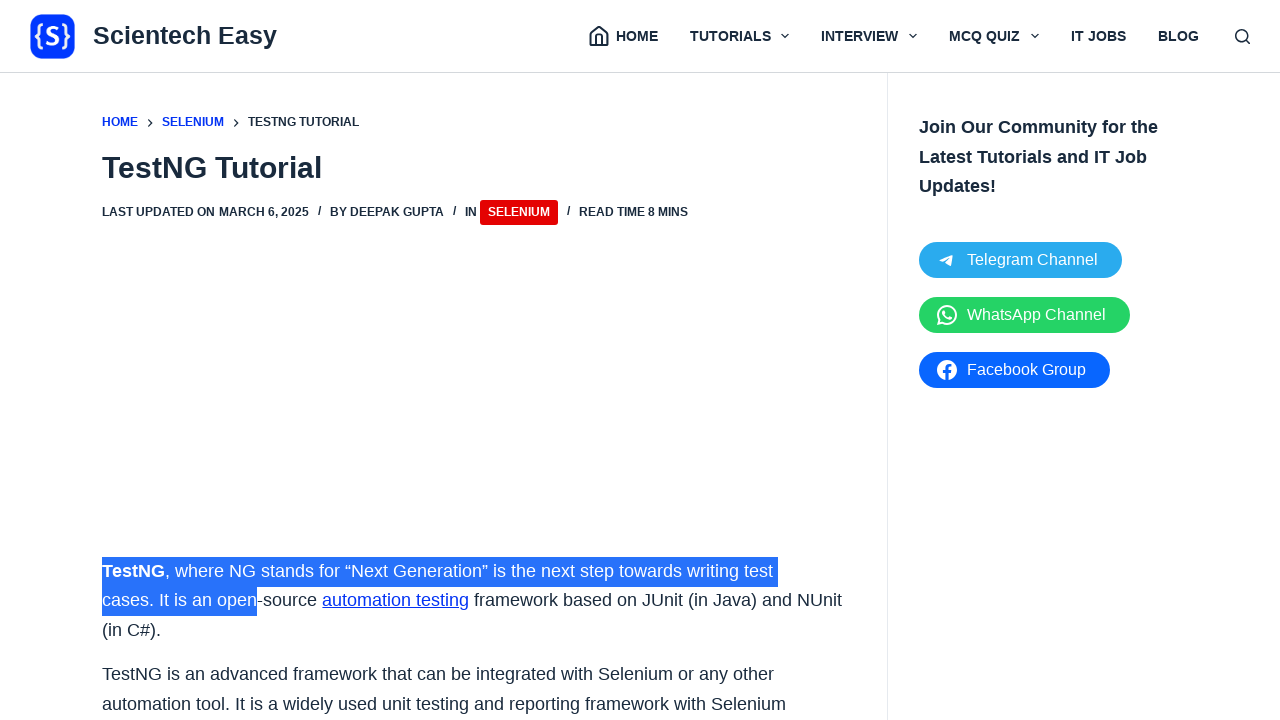

Extended selection with right arrow (iteration 98 of 100)
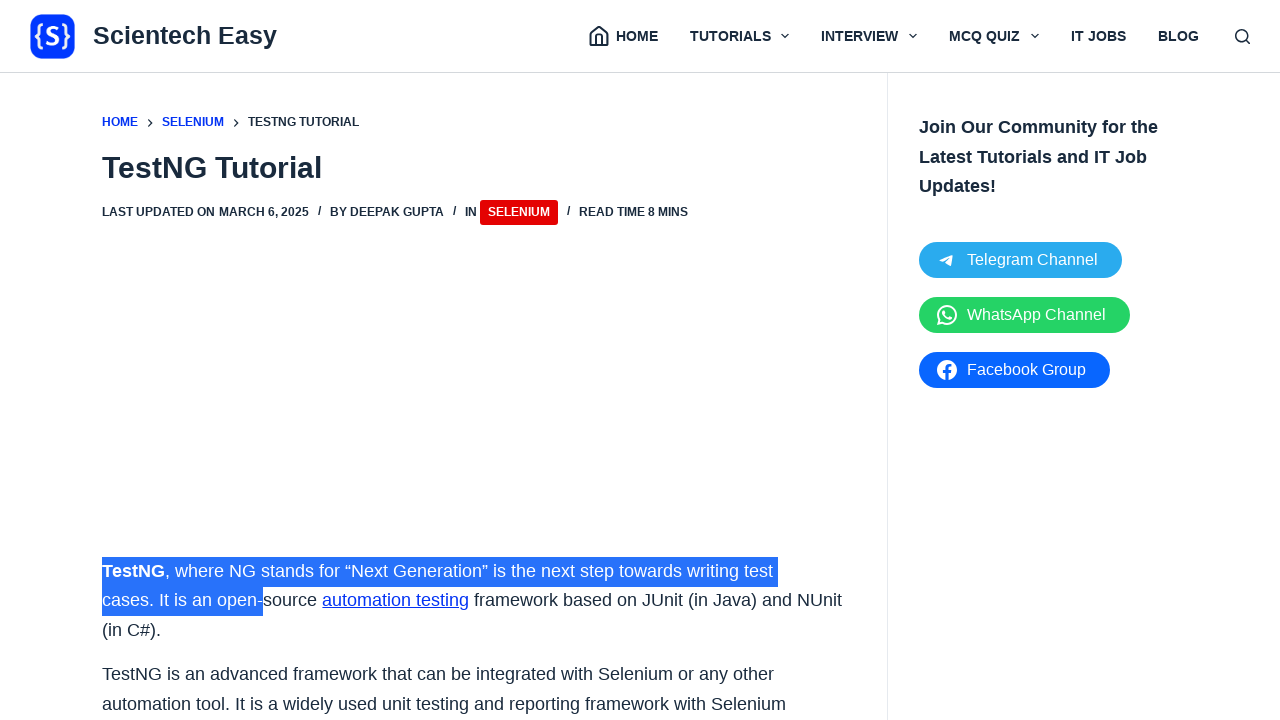

Extended selection with right arrow (iteration 99 of 100)
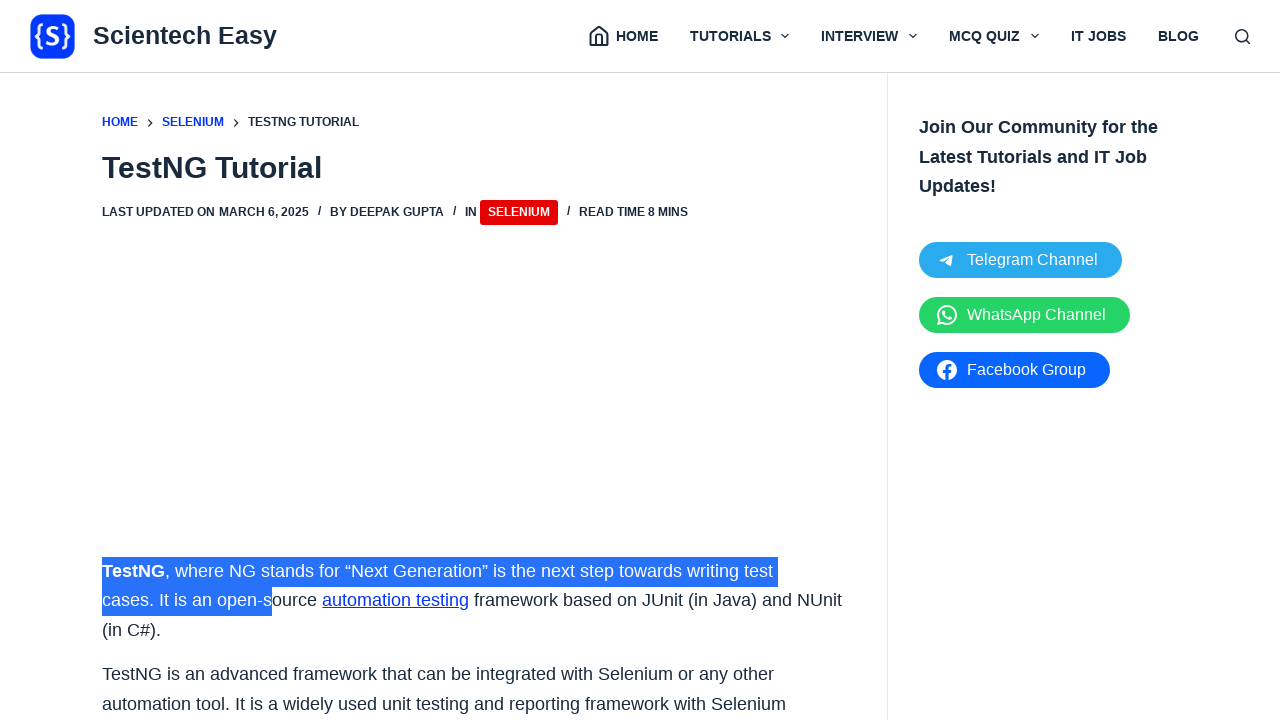

Extended selection with right arrow (iteration 100 of 100)
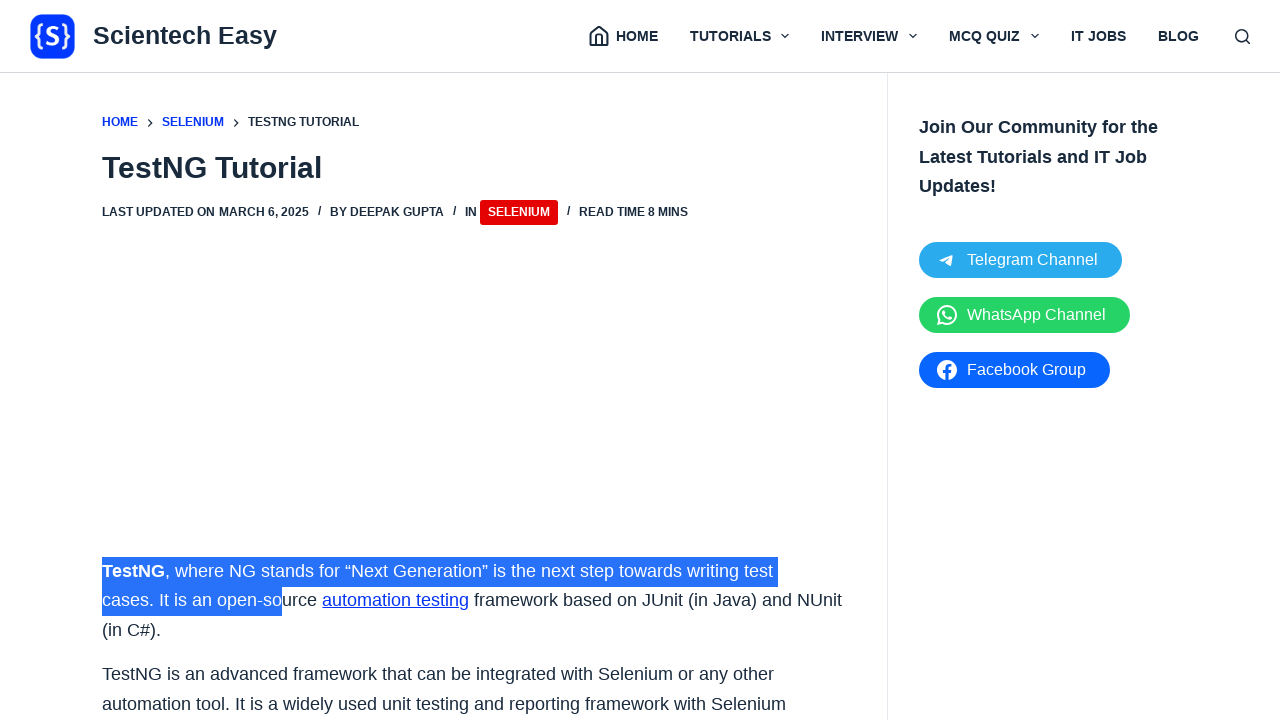

Released Shift key to stop extending selection
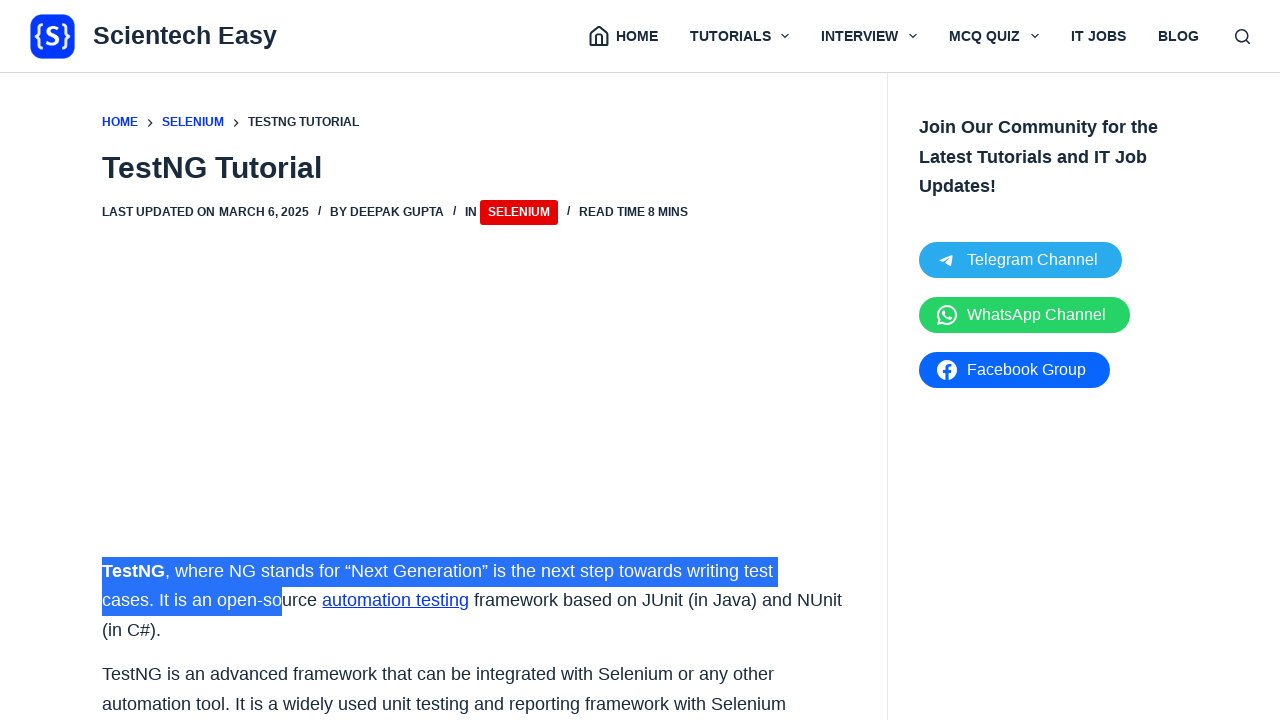

Copied selected text using Ctrl+C
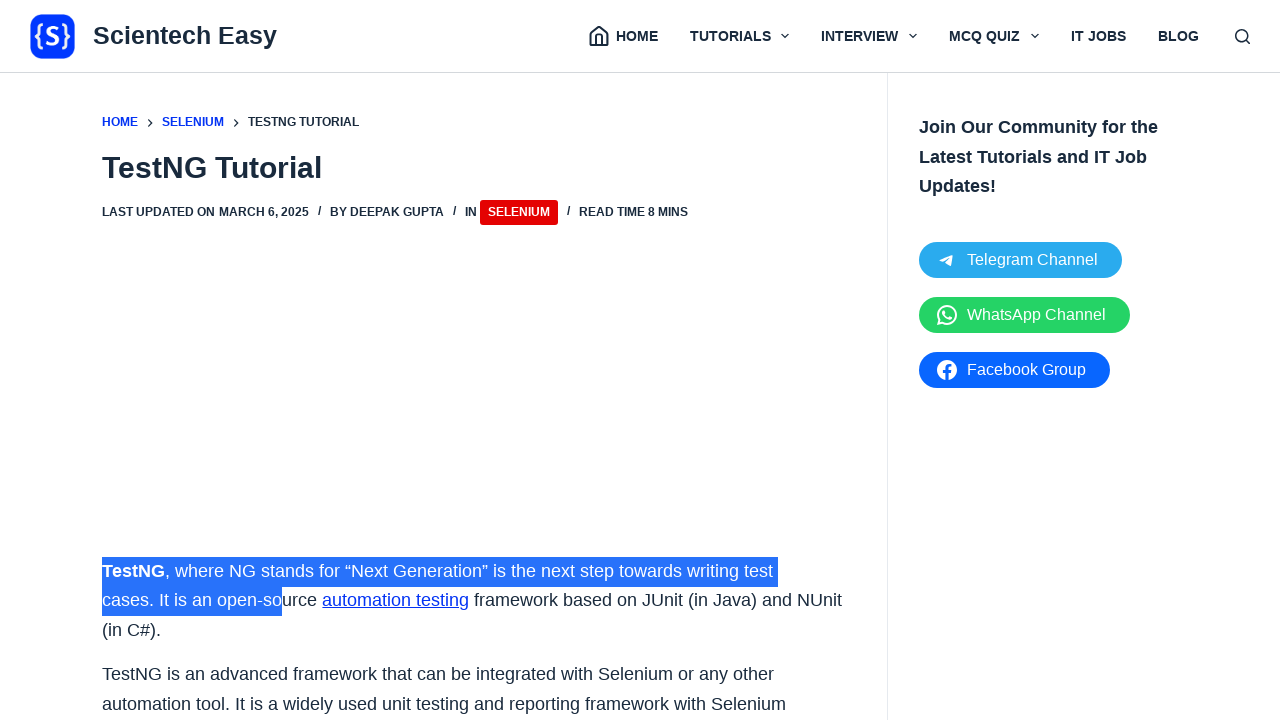

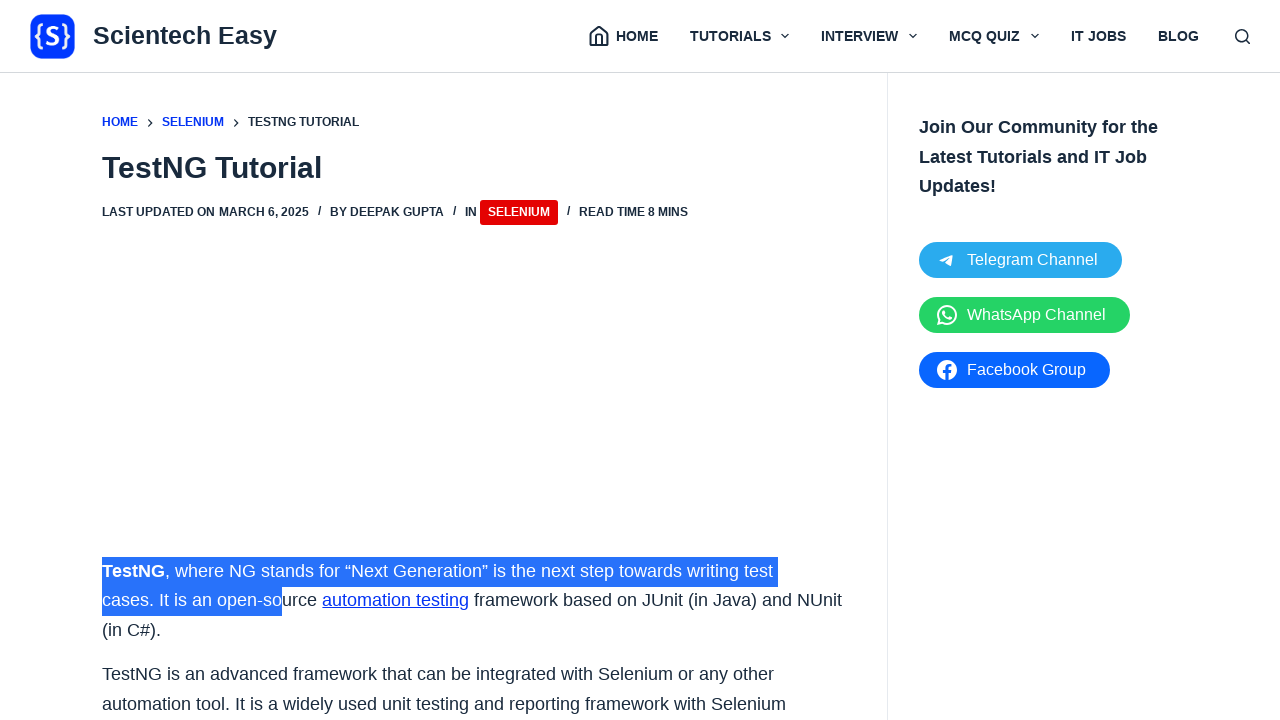